Tests filling a large form by populating all input fields with text and submitting the form by clicking a button.

Starting URL: http://suninjuly.github.io/huge_form.html

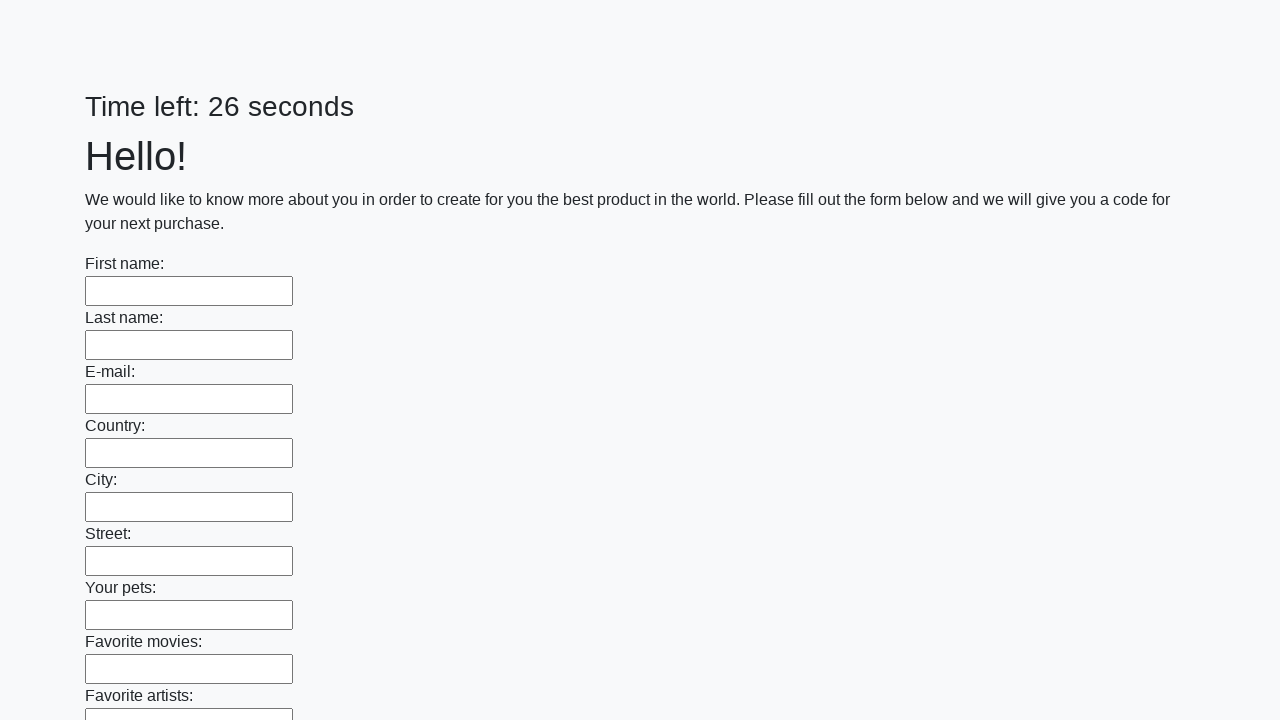

Set up dialog handler to accept alerts
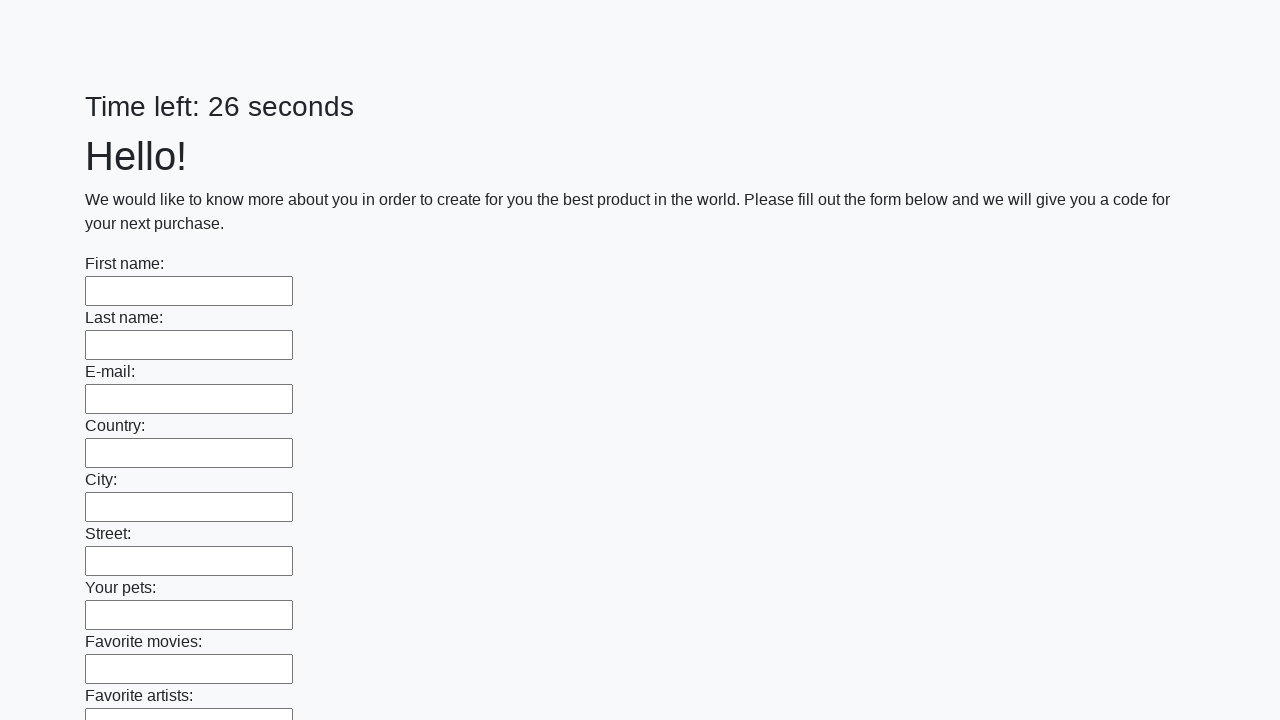

Located all input fields on the form
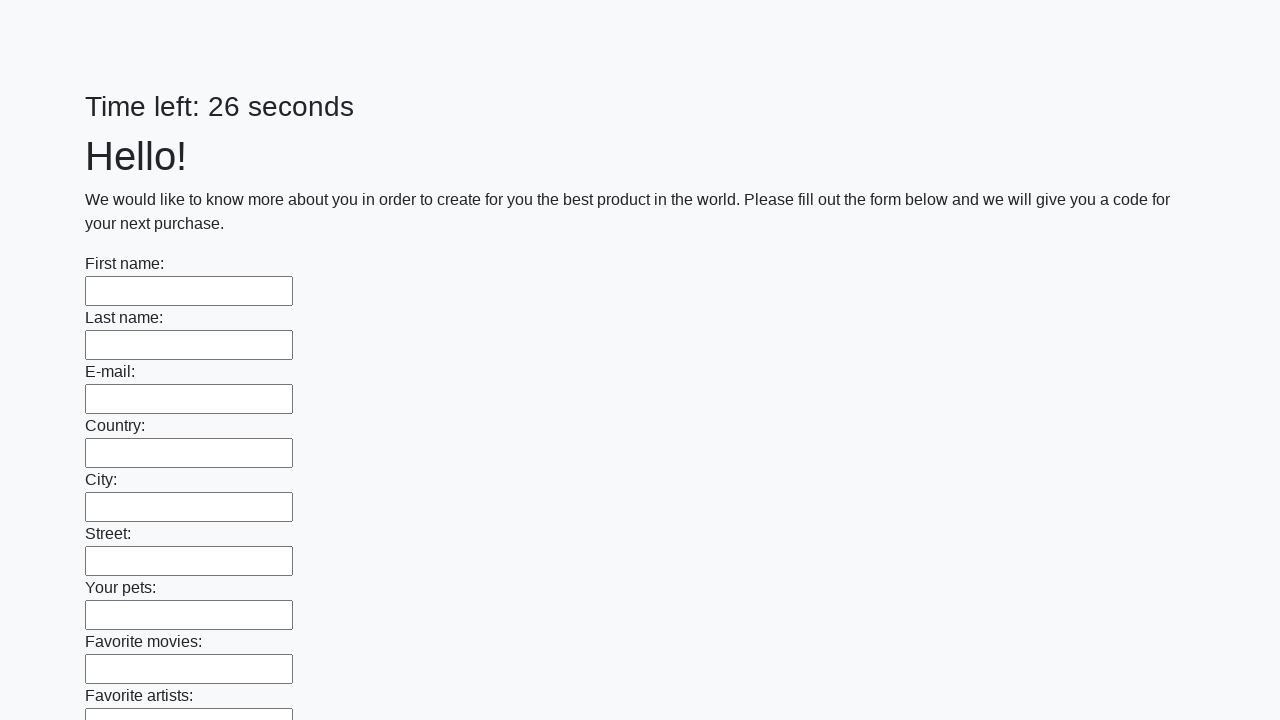

Filled an input field with 'TestValue123' on input >> nth=0
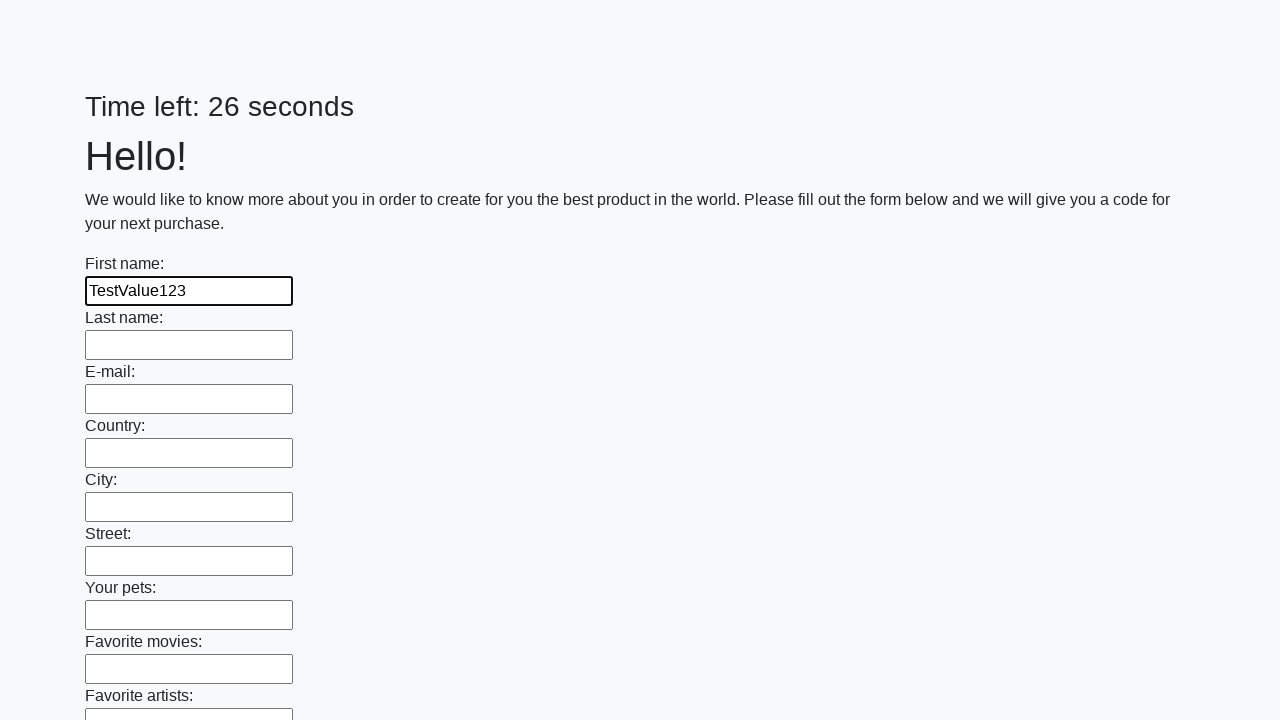

Filled an input field with 'TestValue123' on input >> nth=1
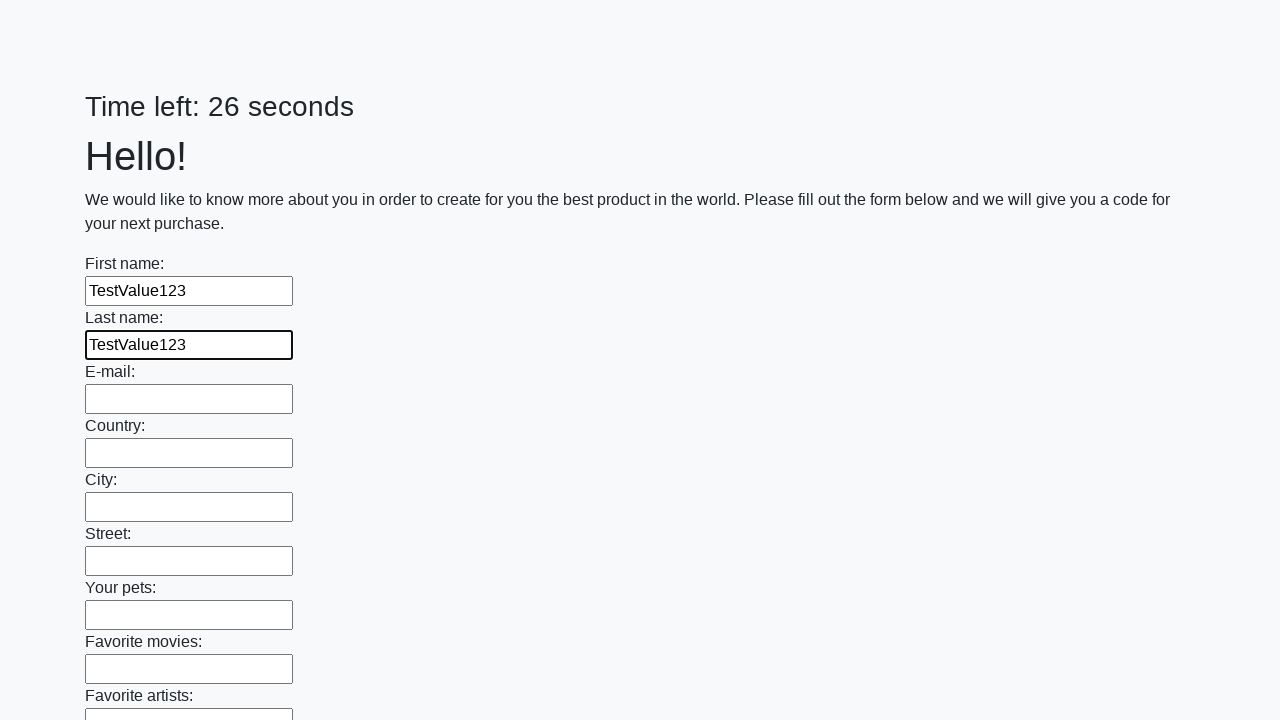

Filled an input field with 'TestValue123' on input >> nth=2
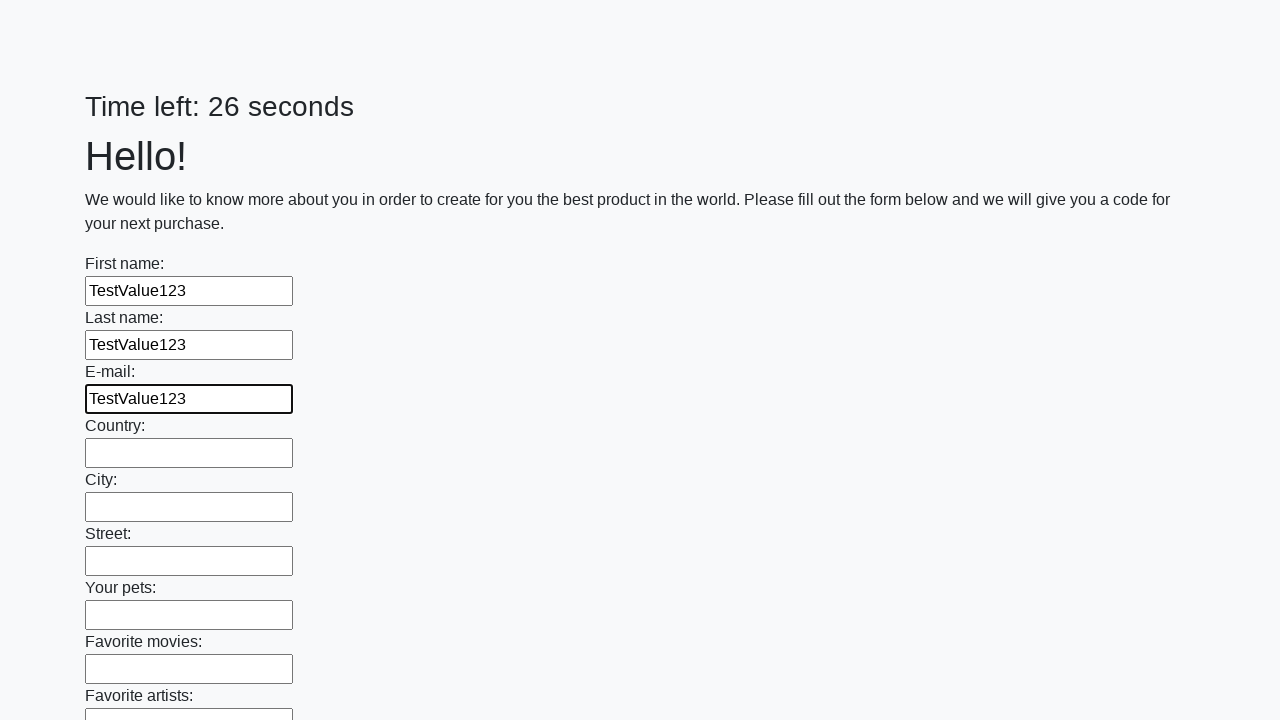

Filled an input field with 'TestValue123' on input >> nth=3
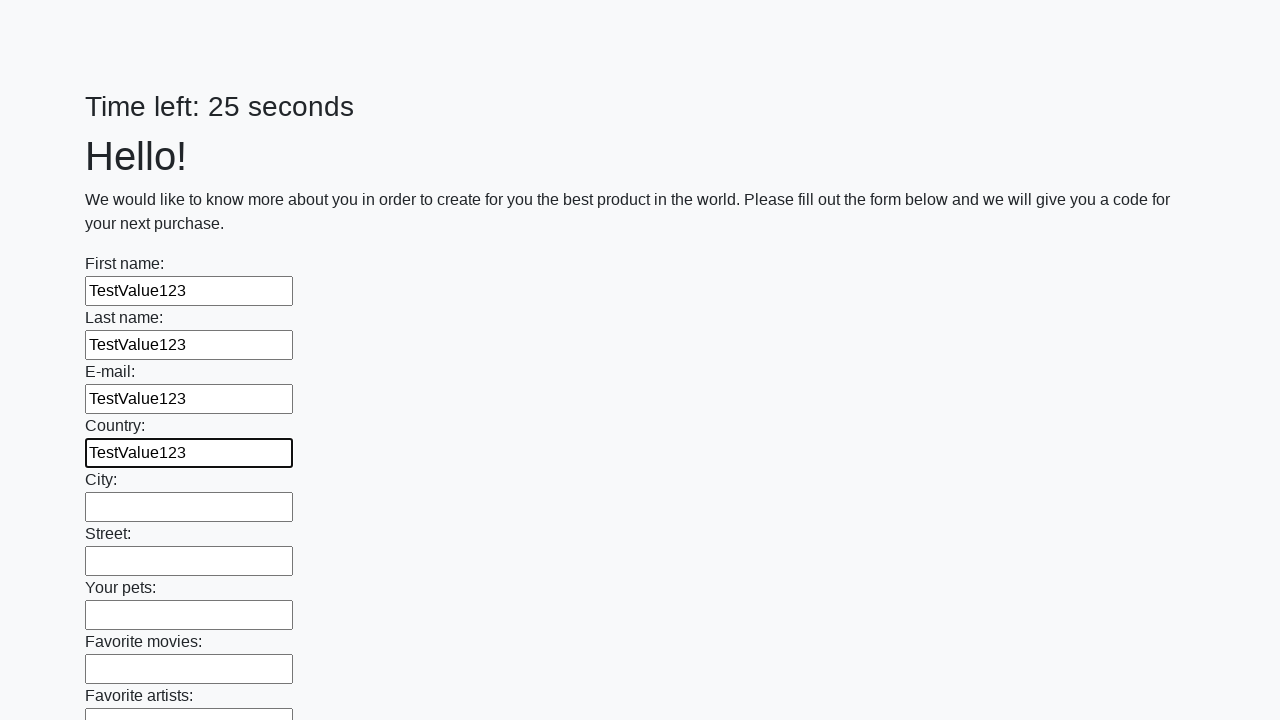

Filled an input field with 'TestValue123' on input >> nth=4
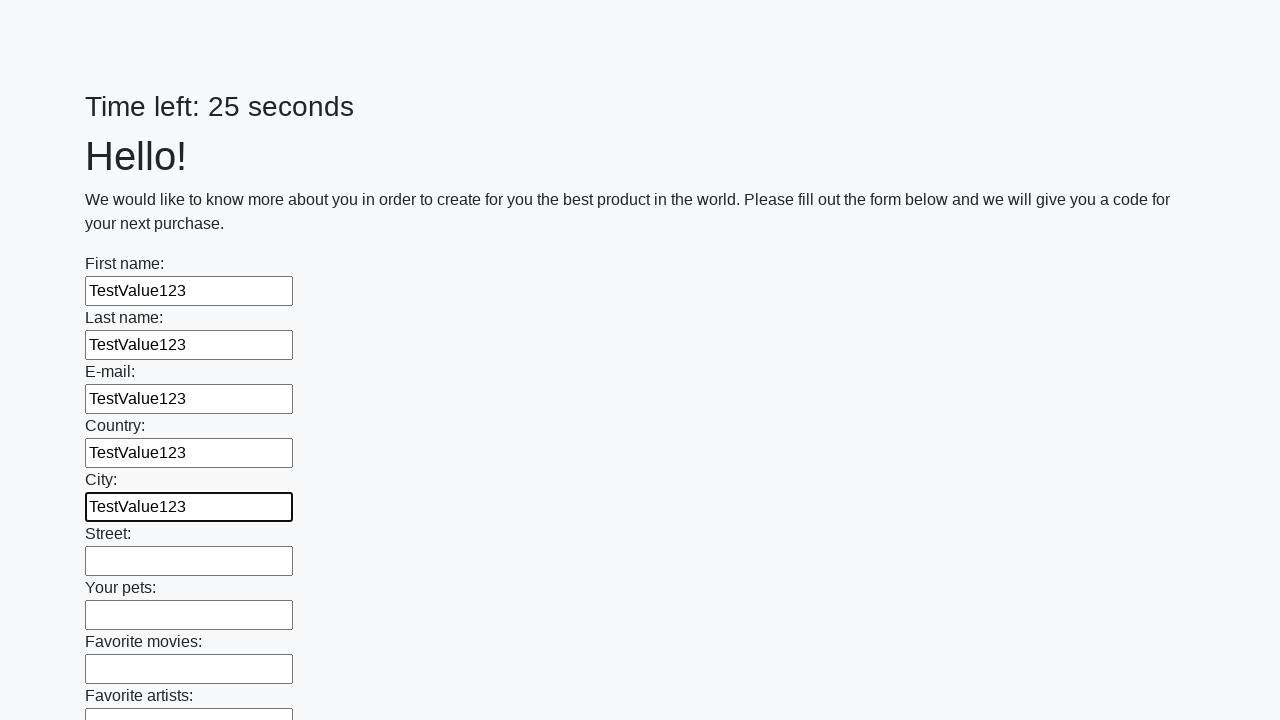

Filled an input field with 'TestValue123' on input >> nth=5
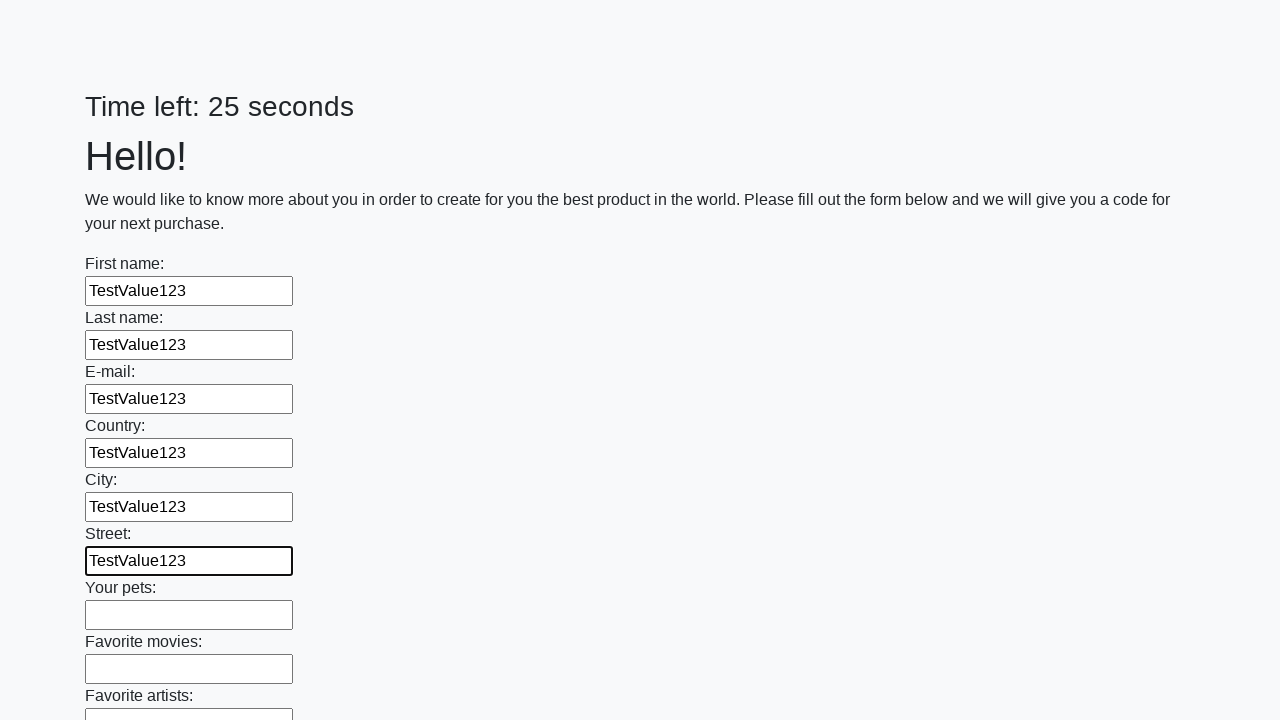

Filled an input field with 'TestValue123' on input >> nth=6
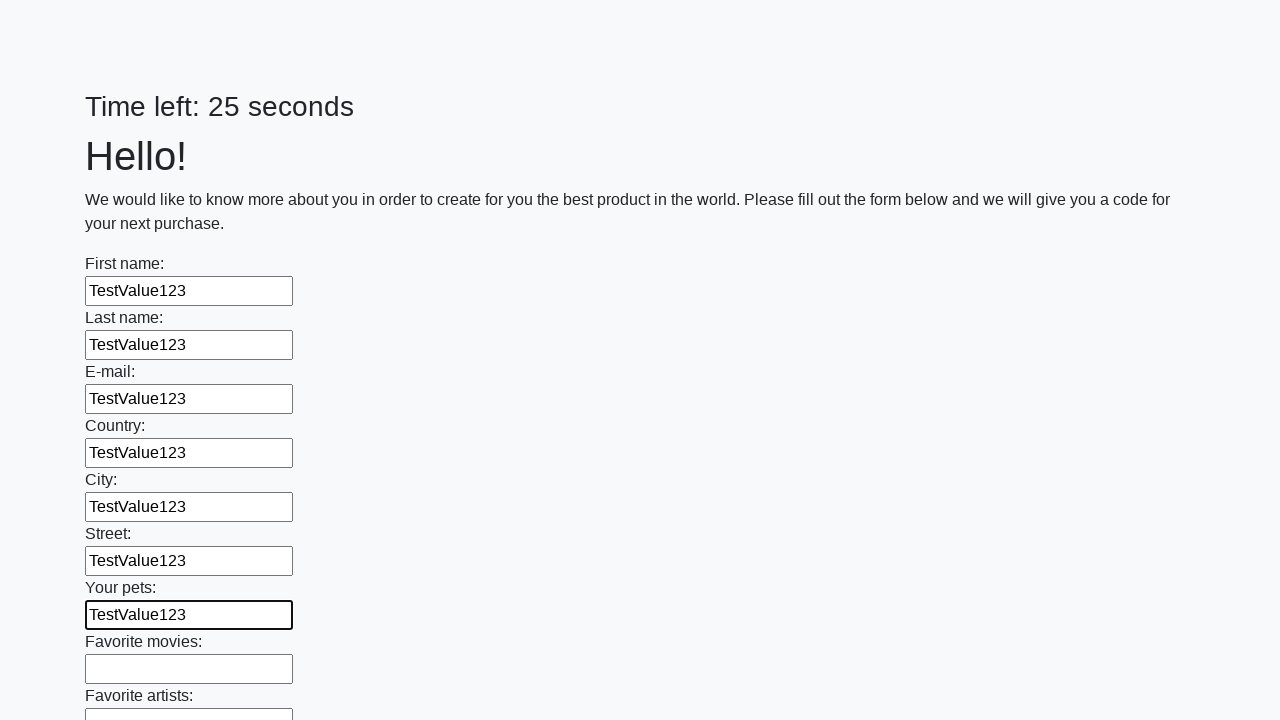

Filled an input field with 'TestValue123' on input >> nth=7
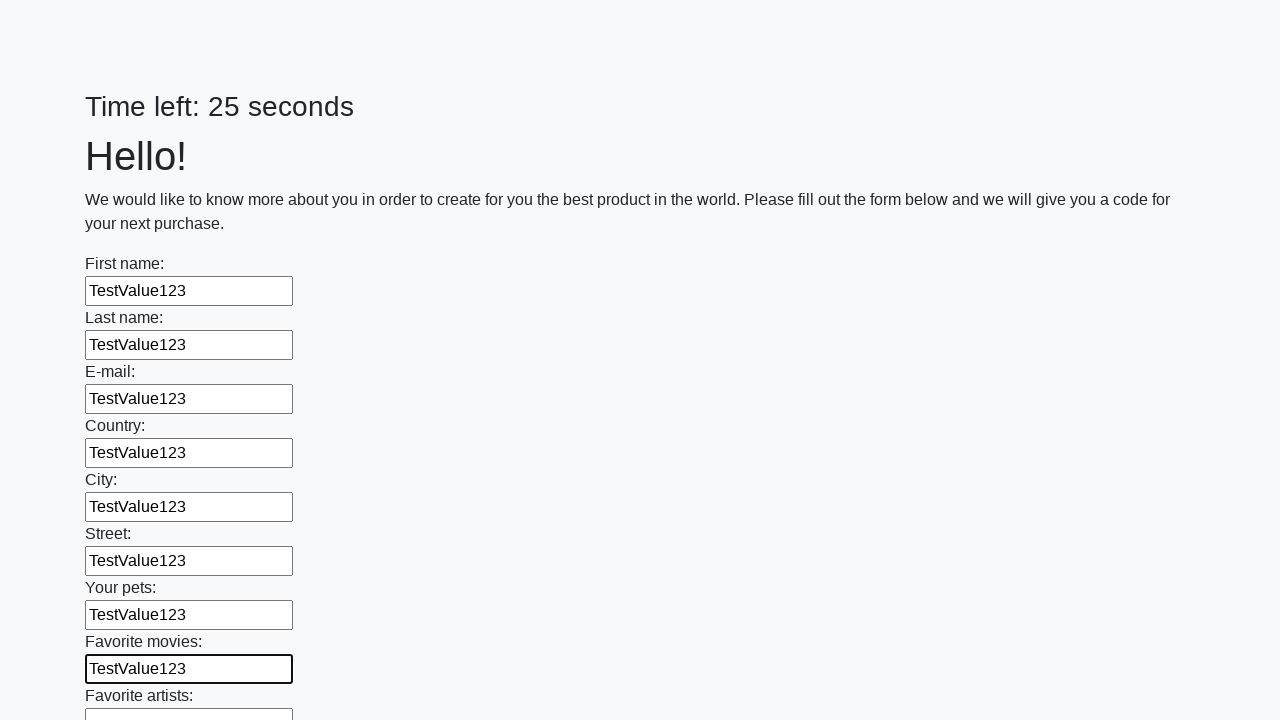

Filled an input field with 'TestValue123' on input >> nth=8
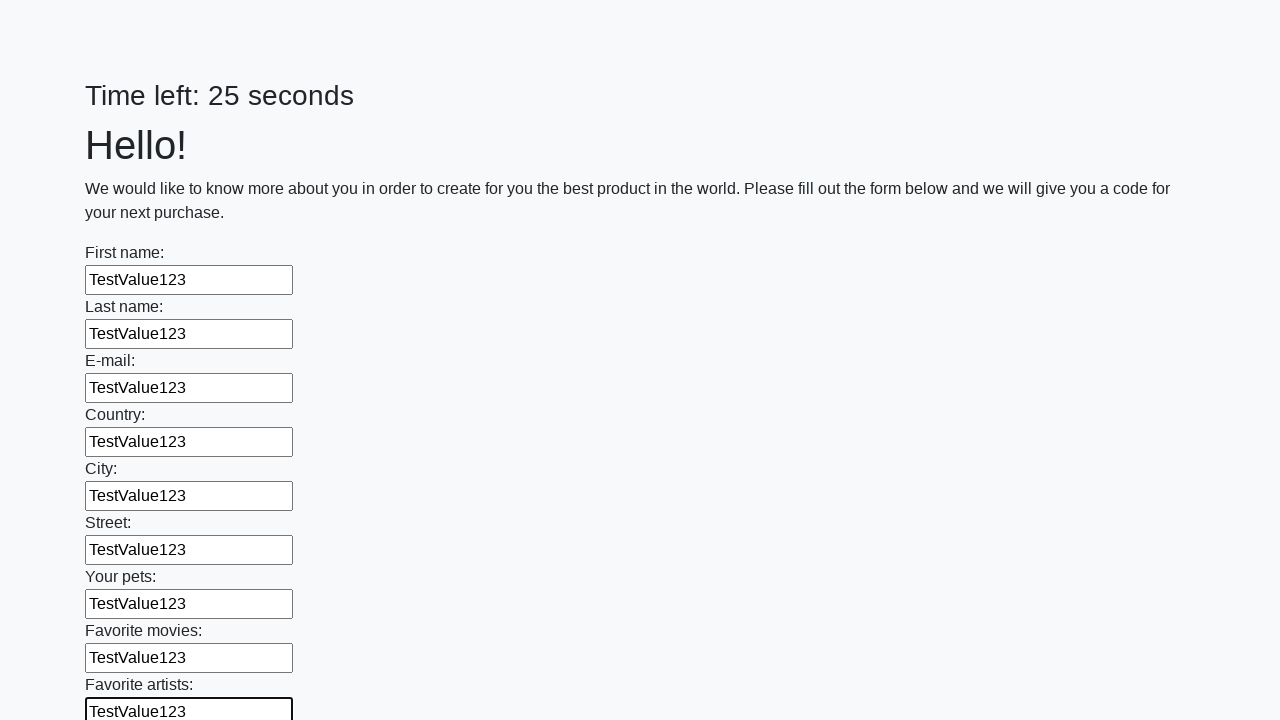

Filled an input field with 'TestValue123' on input >> nth=9
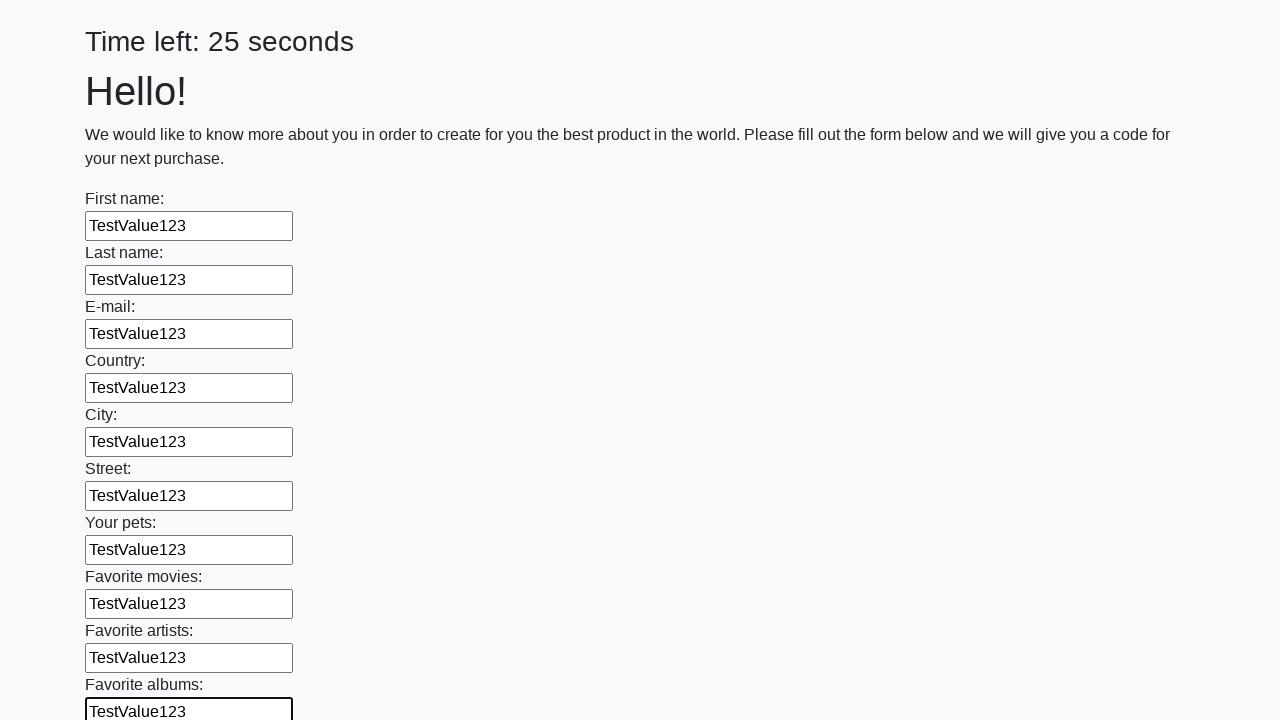

Filled an input field with 'TestValue123' on input >> nth=10
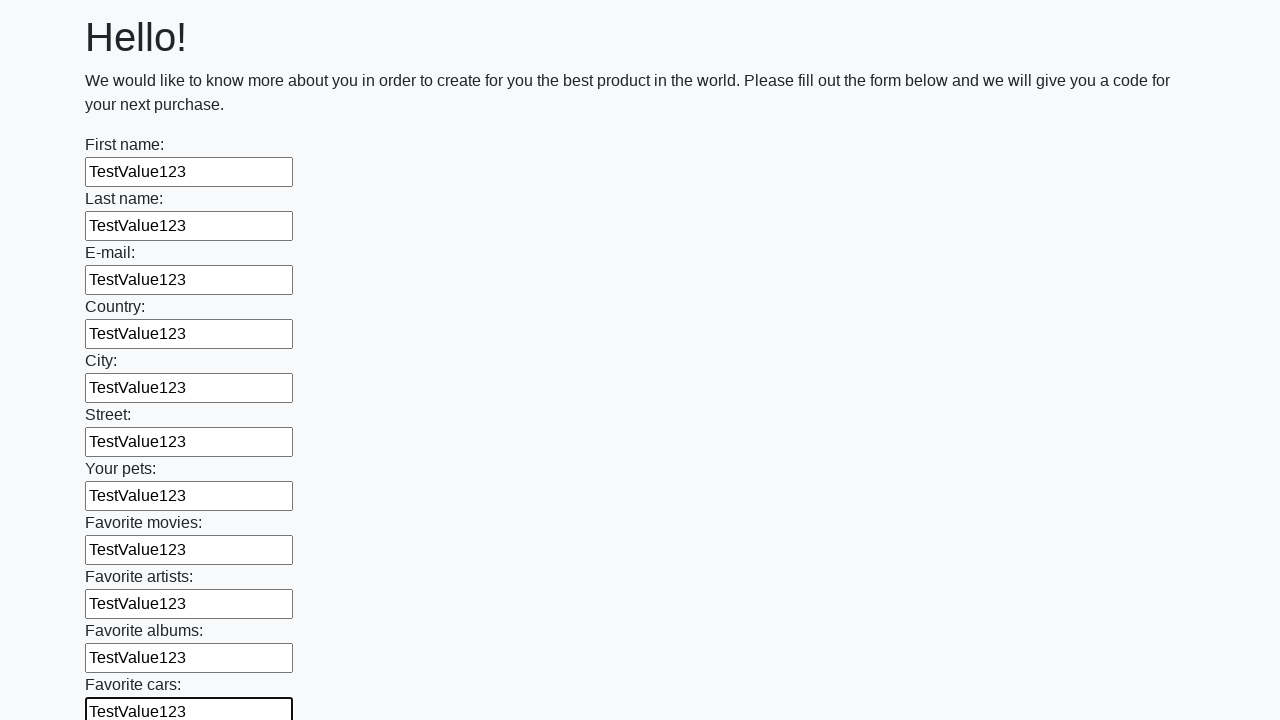

Filled an input field with 'TestValue123' on input >> nth=11
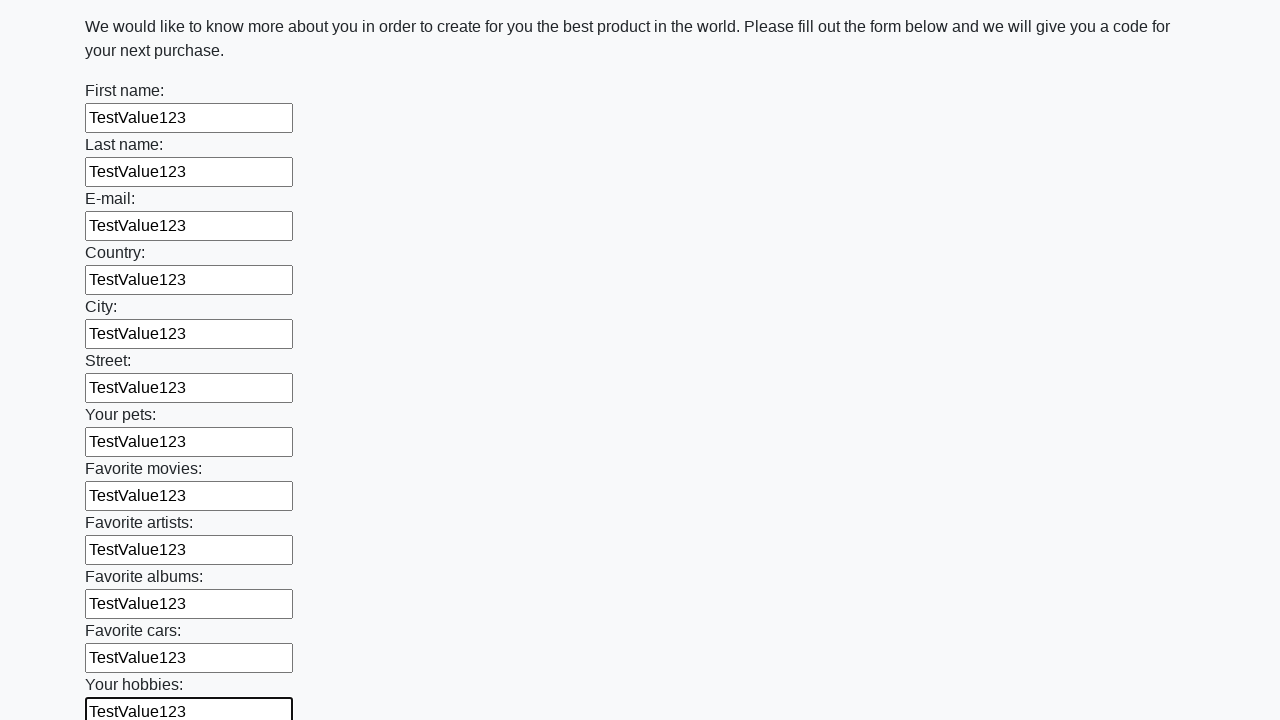

Filled an input field with 'TestValue123' on input >> nth=12
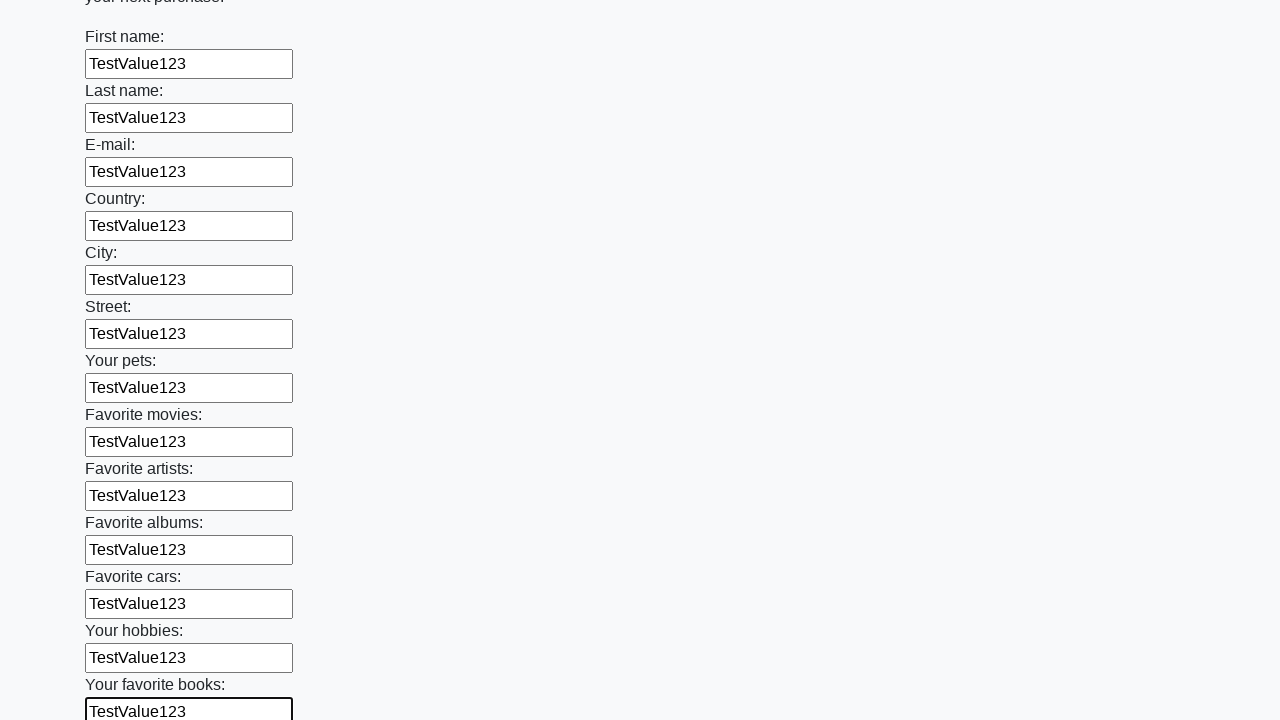

Filled an input field with 'TestValue123' on input >> nth=13
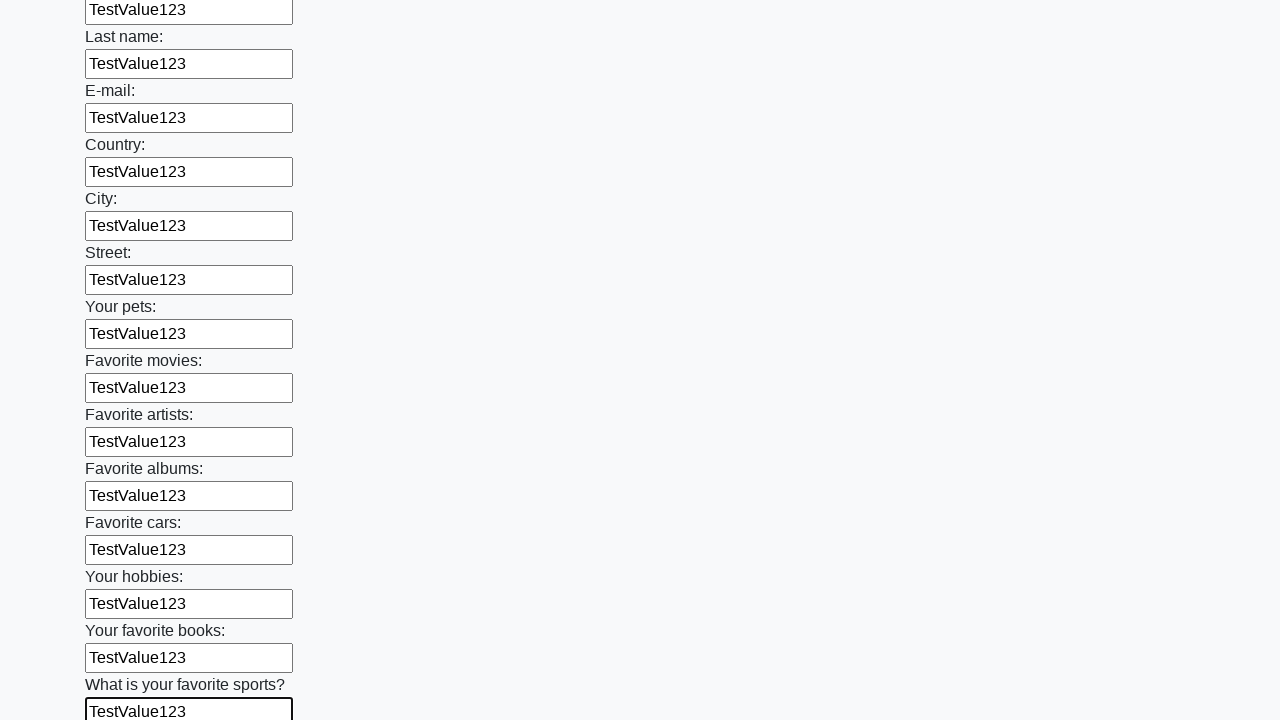

Filled an input field with 'TestValue123' on input >> nth=14
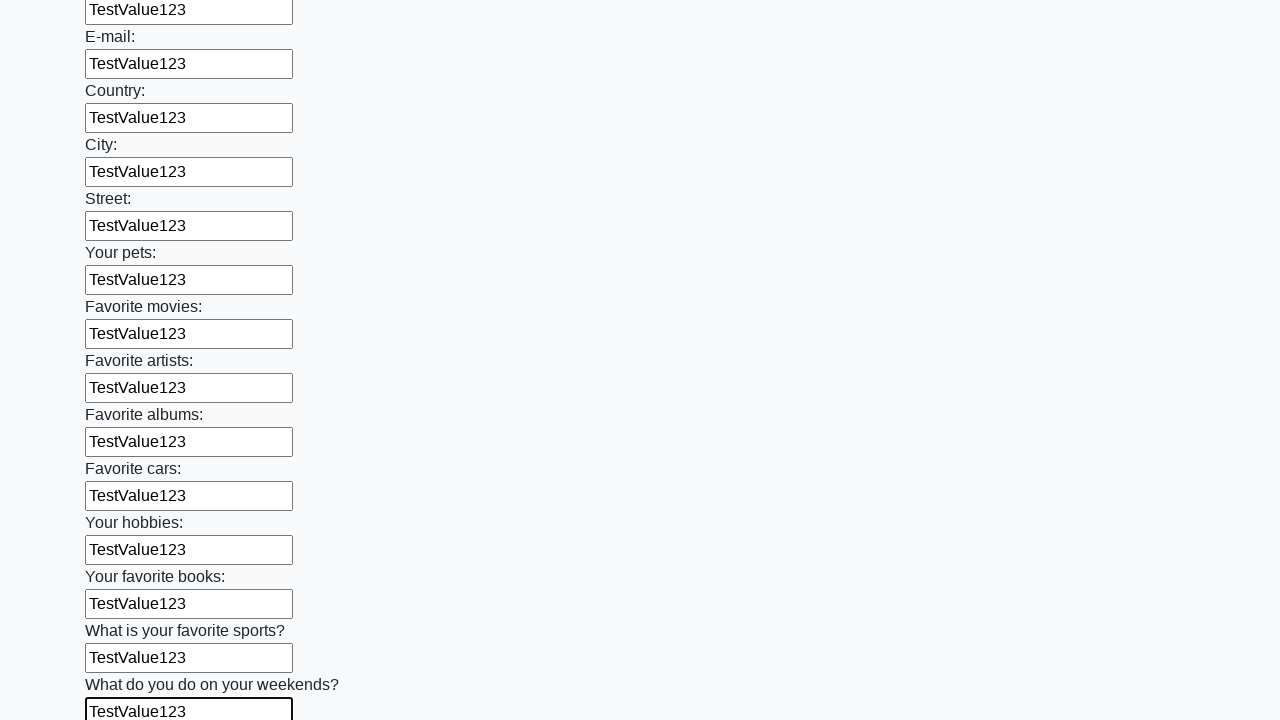

Filled an input field with 'TestValue123' on input >> nth=15
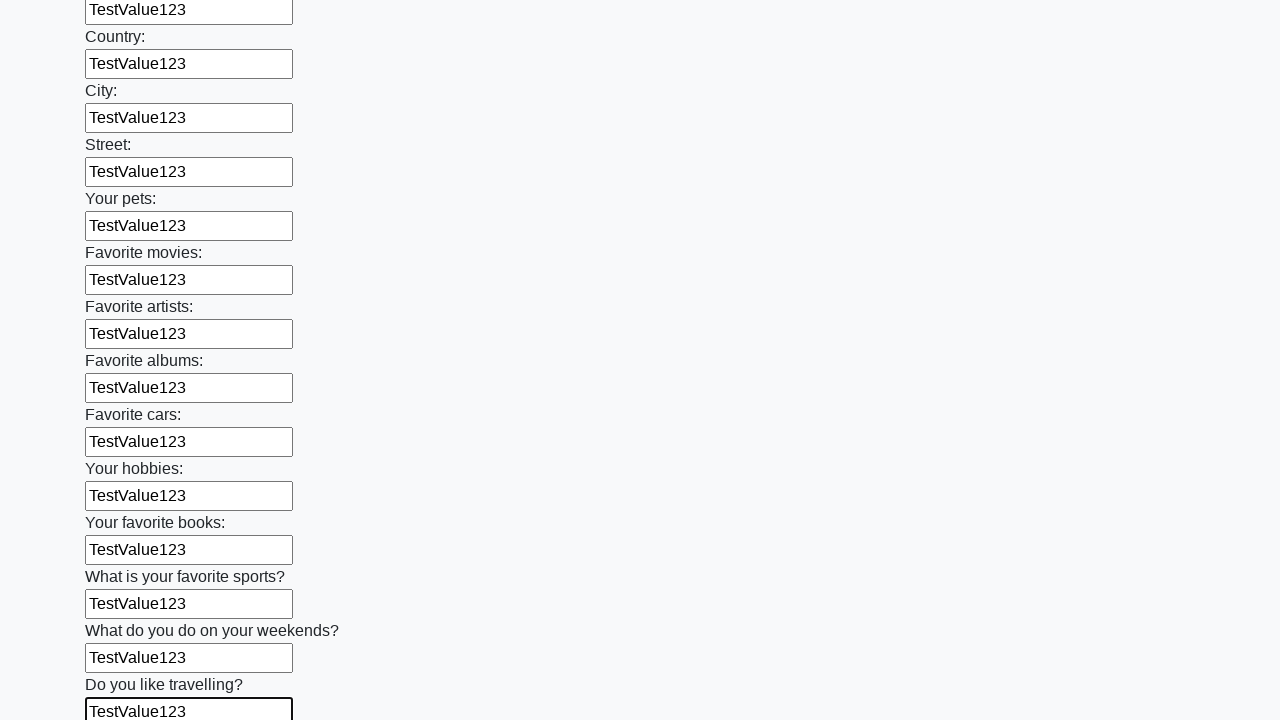

Filled an input field with 'TestValue123' on input >> nth=16
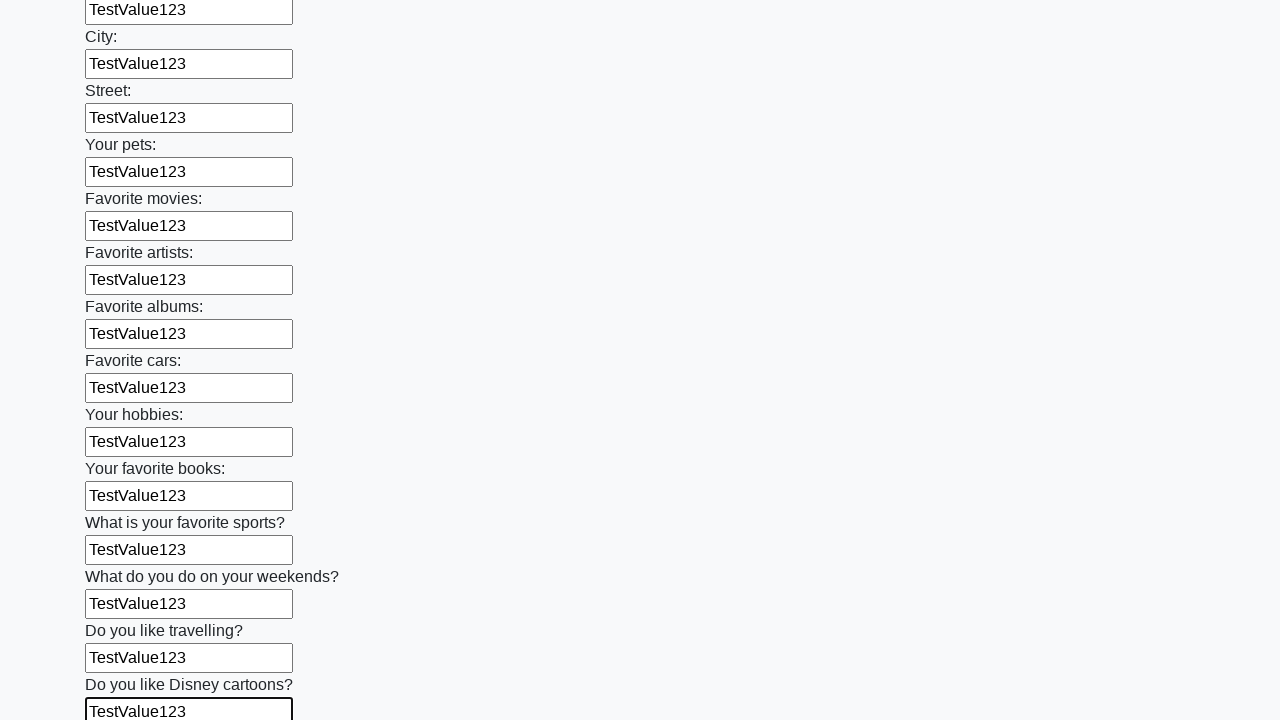

Filled an input field with 'TestValue123' on input >> nth=17
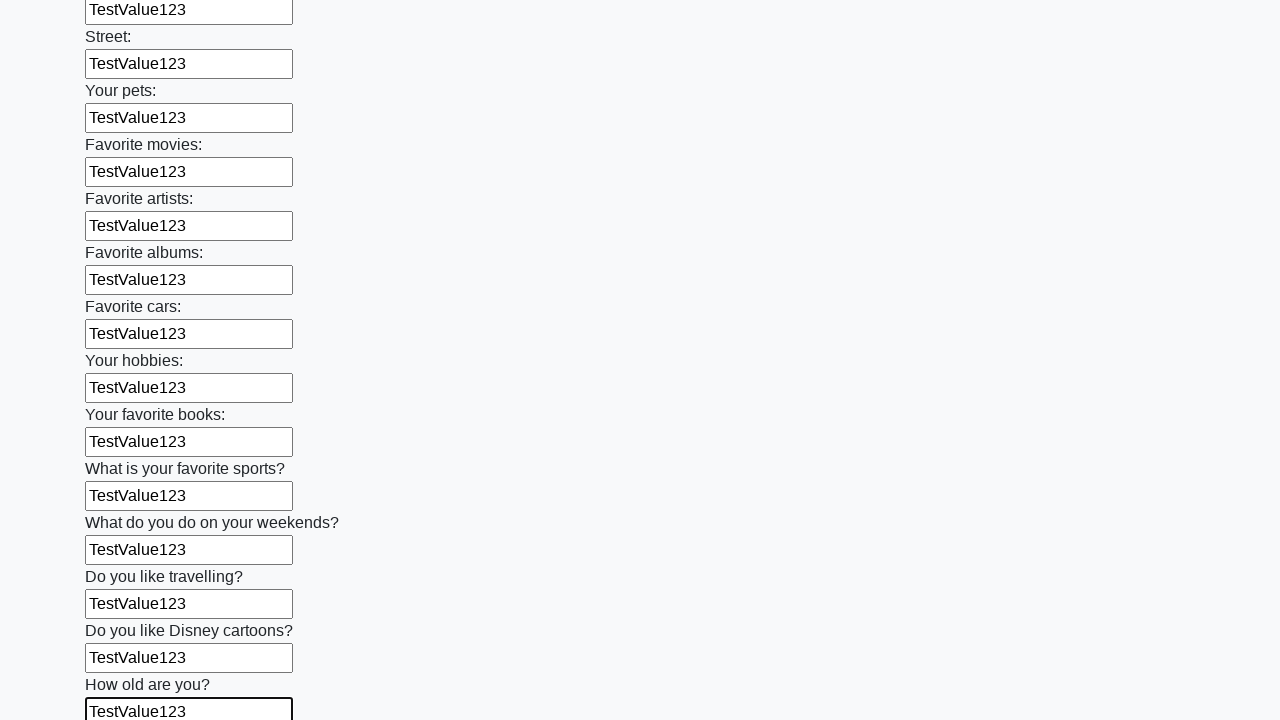

Filled an input field with 'TestValue123' on input >> nth=18
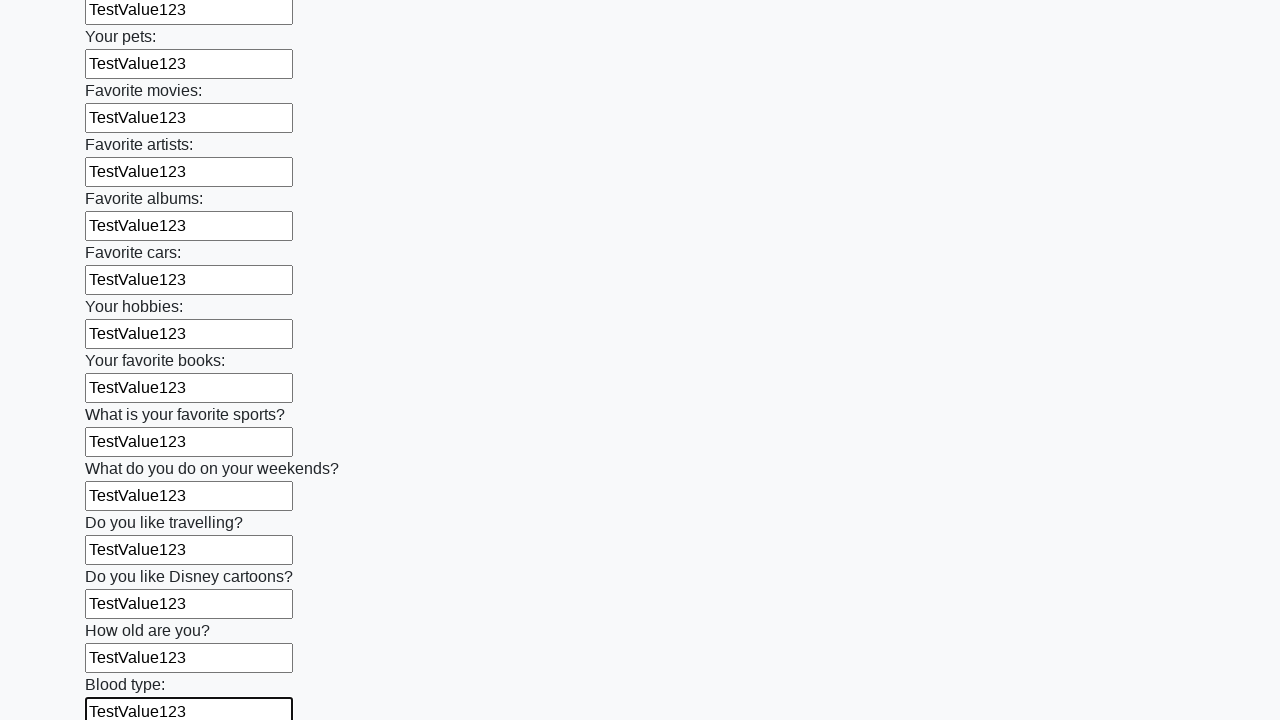

Filled an input field with 'TestValue123' on input >> nth=19
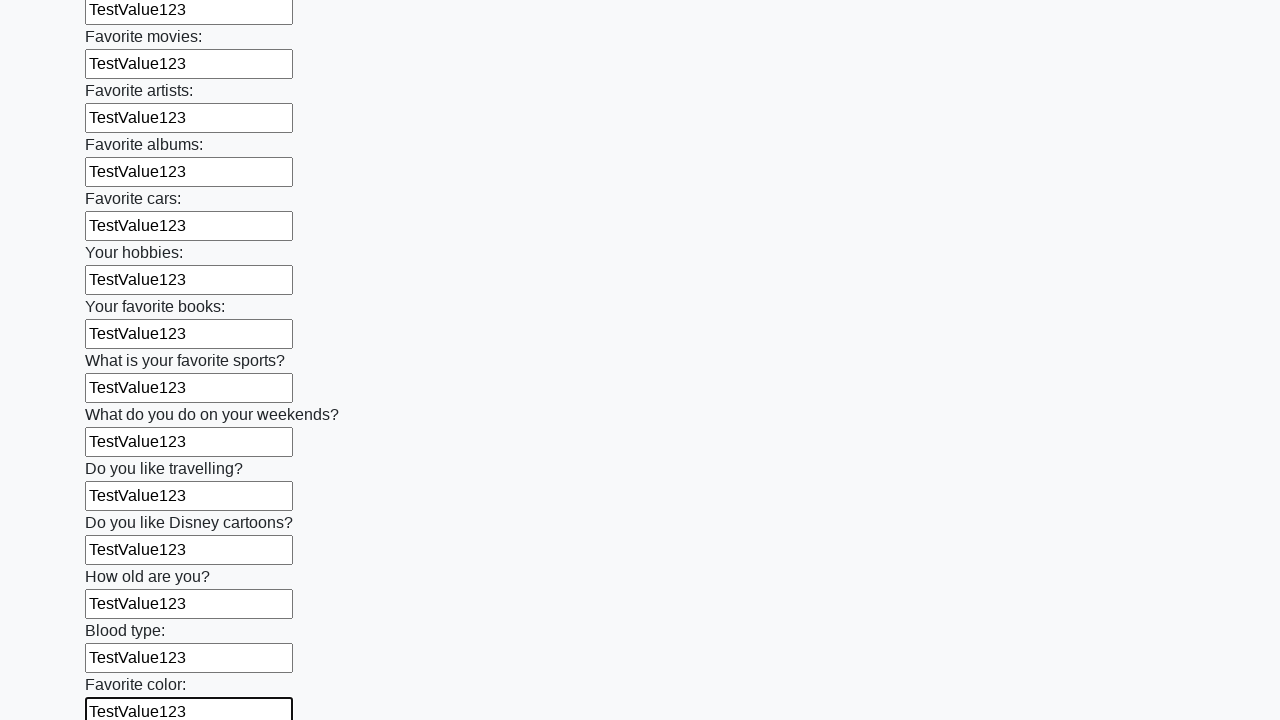

Filled an input field with 'TestValue123' on input >> nth=20
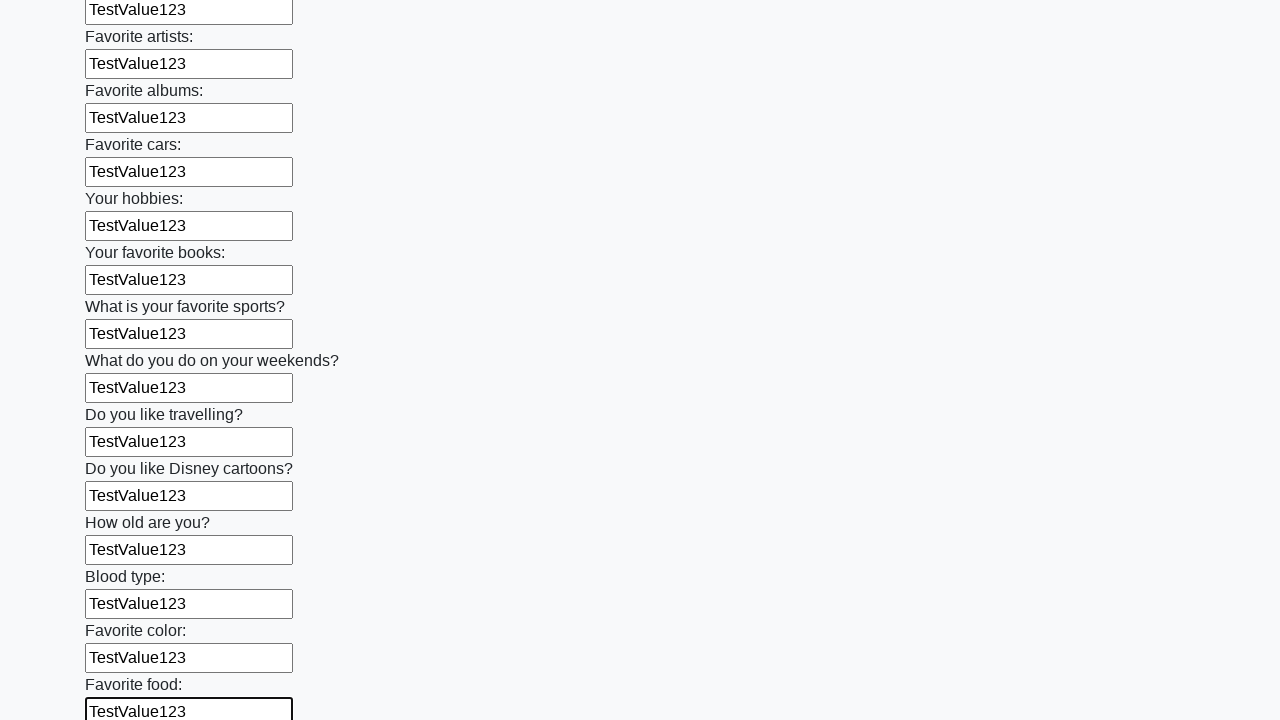

Filled an input field with 'TestValue123' on input >> nth=21
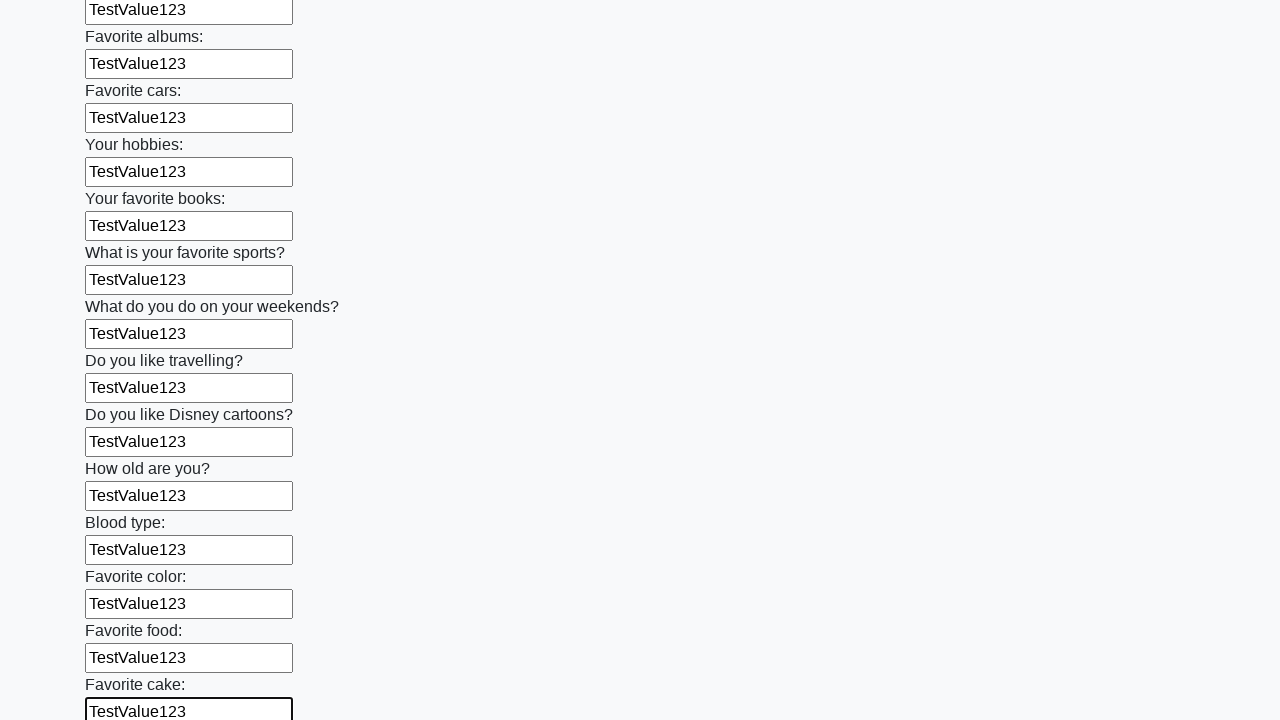

Filled an input field with 'TestValue123' on input >> nth=22
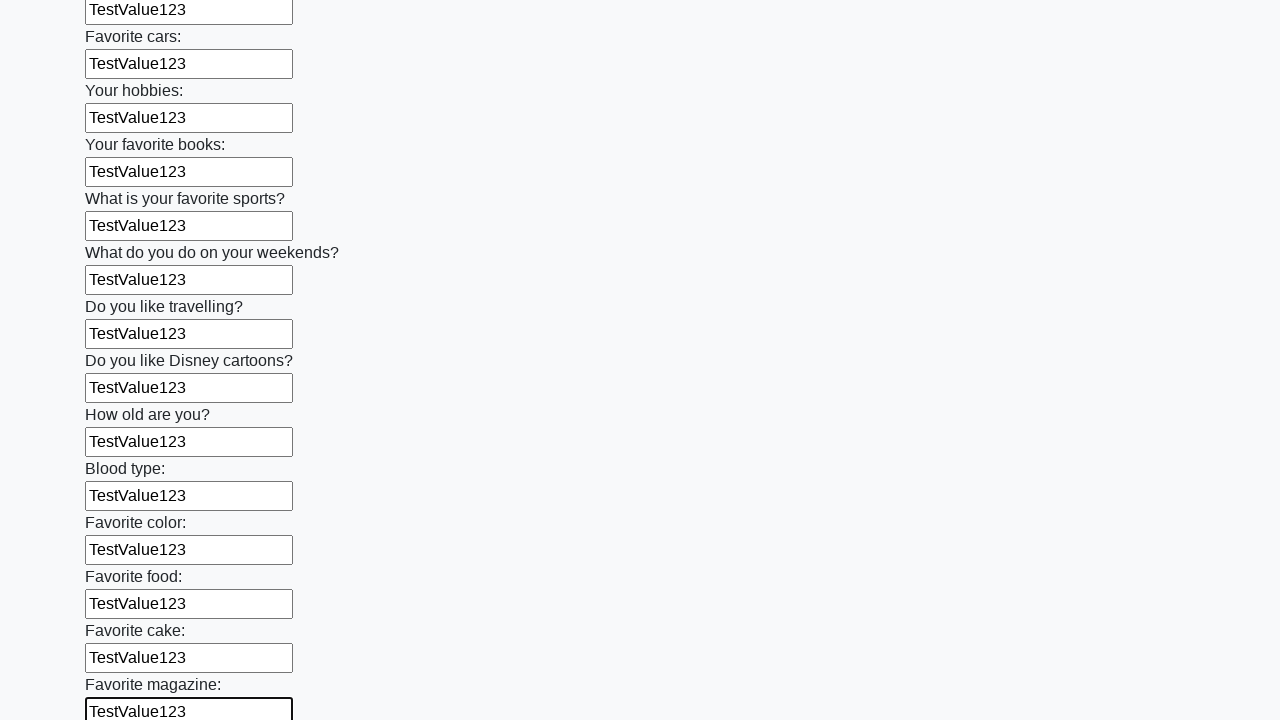

Filled an input field with 'TestValue123' on input >> nth=23
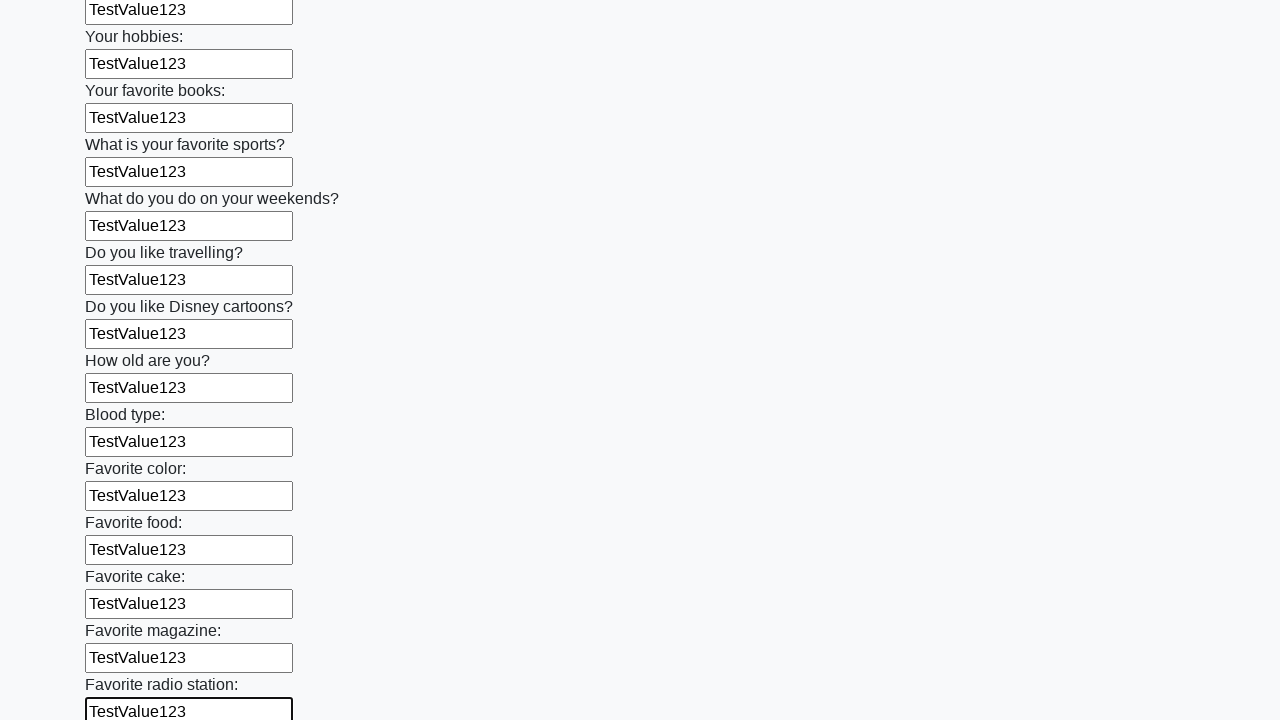

Filled an input field with 'TestValue123' on input >> nth=24
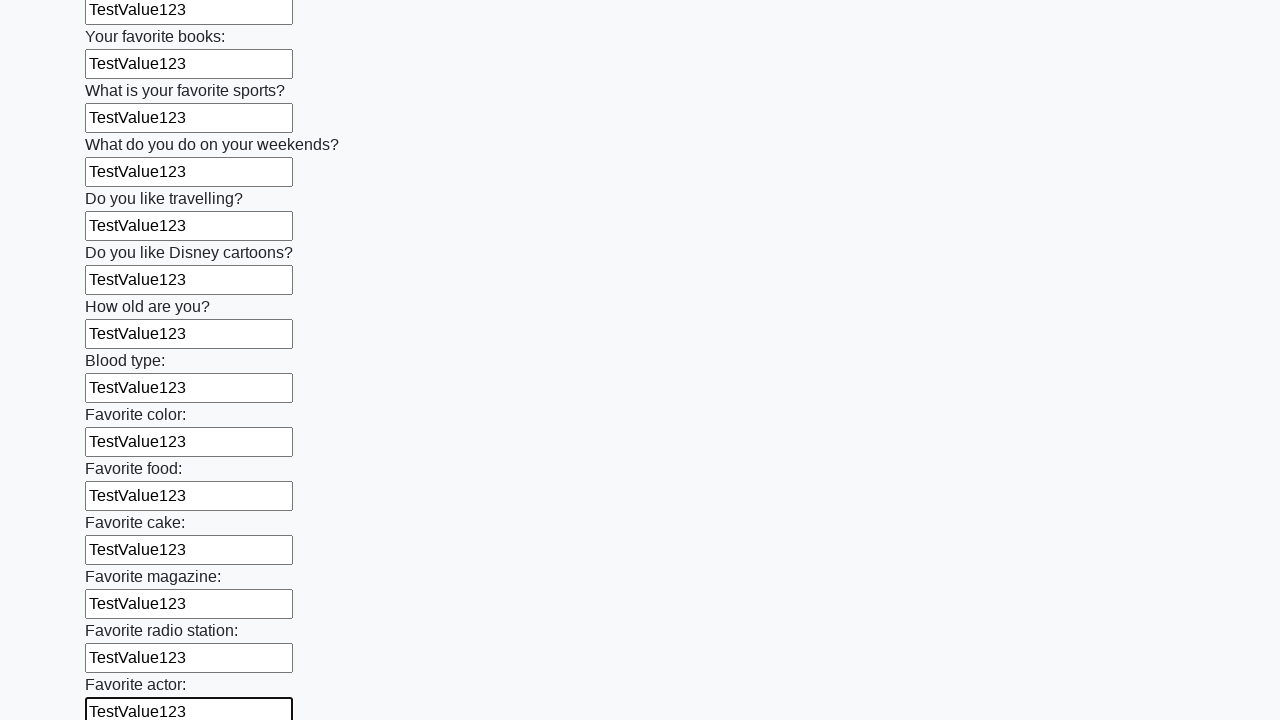

Filled an input field with 'TestValue123' on input >> nth=25
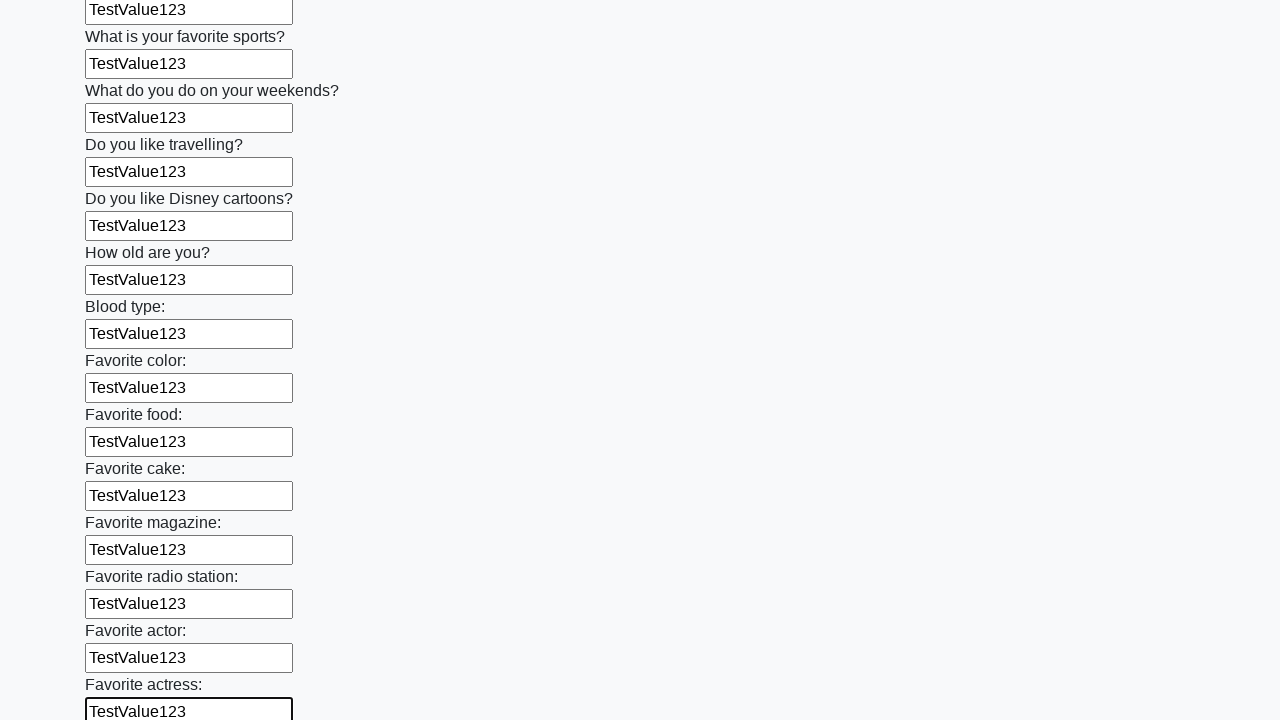

Filled an input field with 'TestValue123' on input >> nth=26
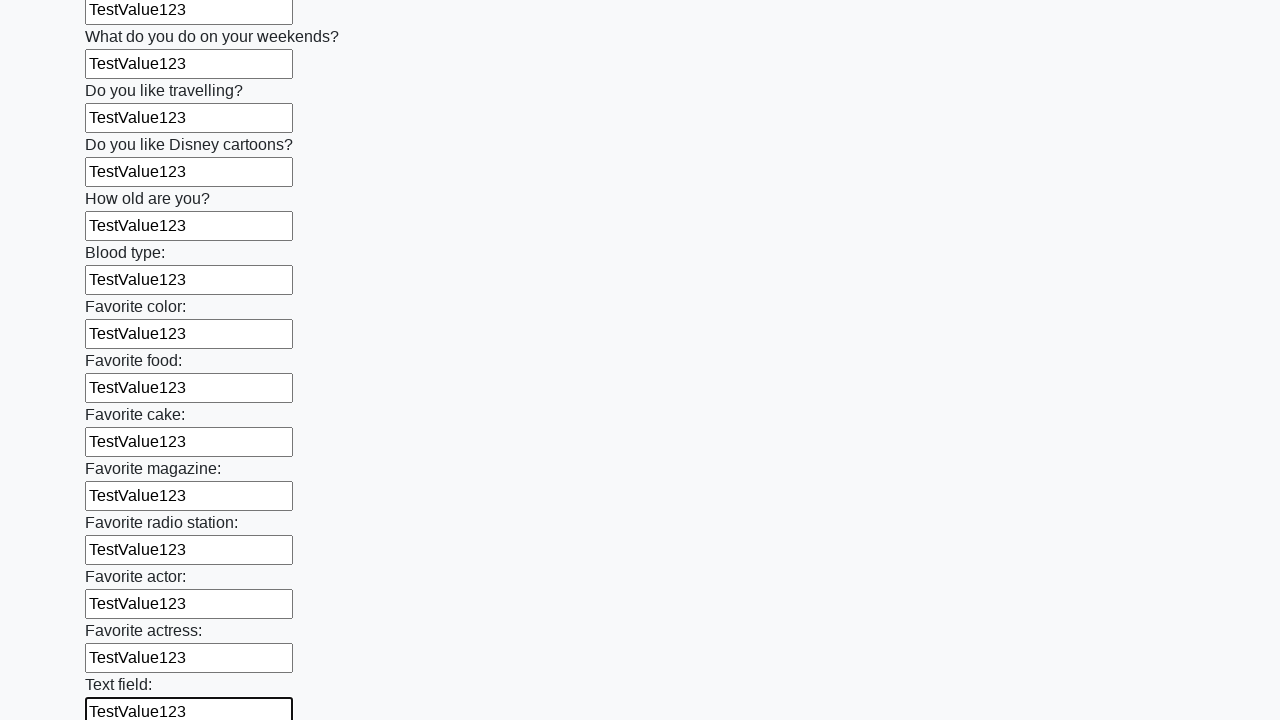

Filled an input field with 'TestValue123' on input >> nth=27
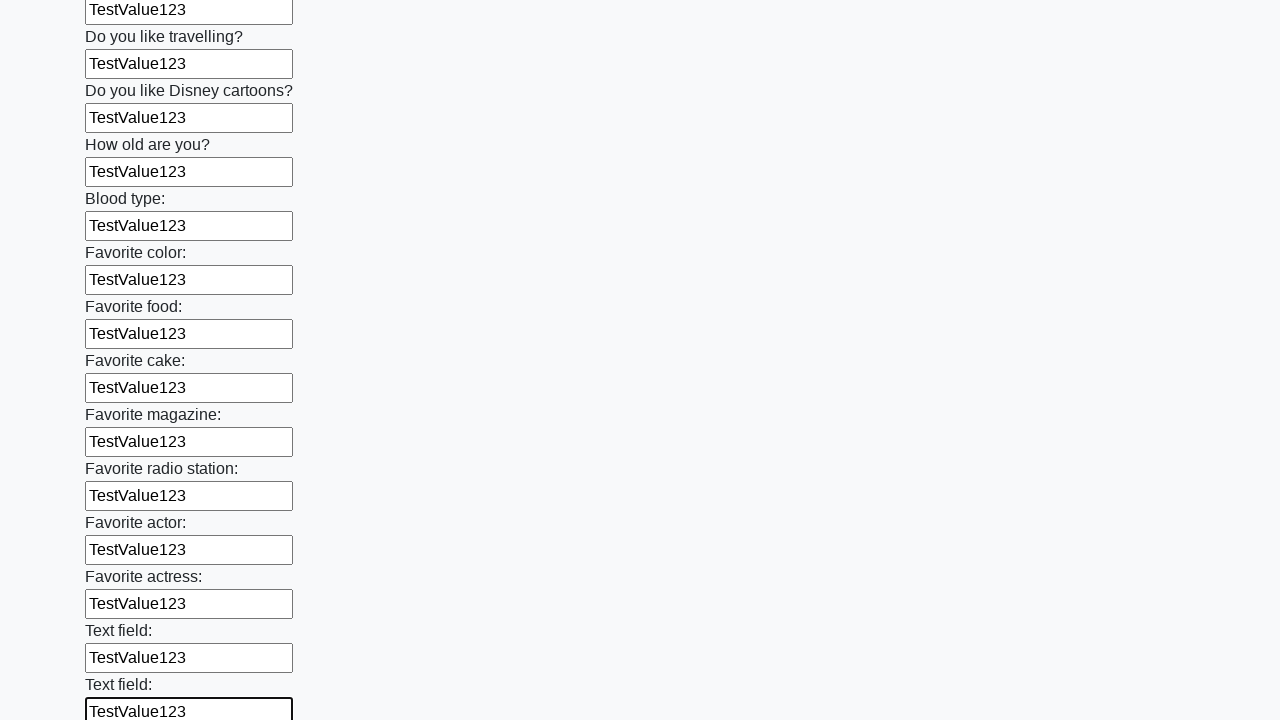

Filled an input field with 'TestValue123' on input >> nth=28
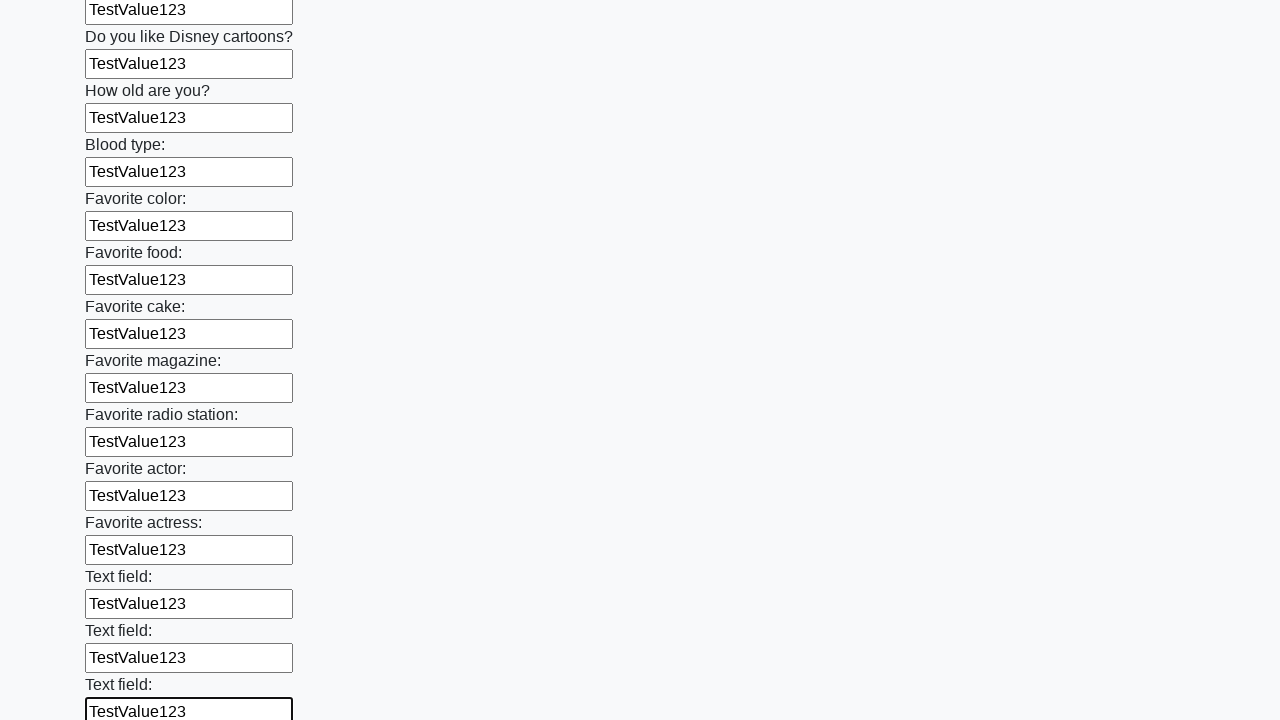

Filled an input field with 'TestValue123' on input >> nth=29
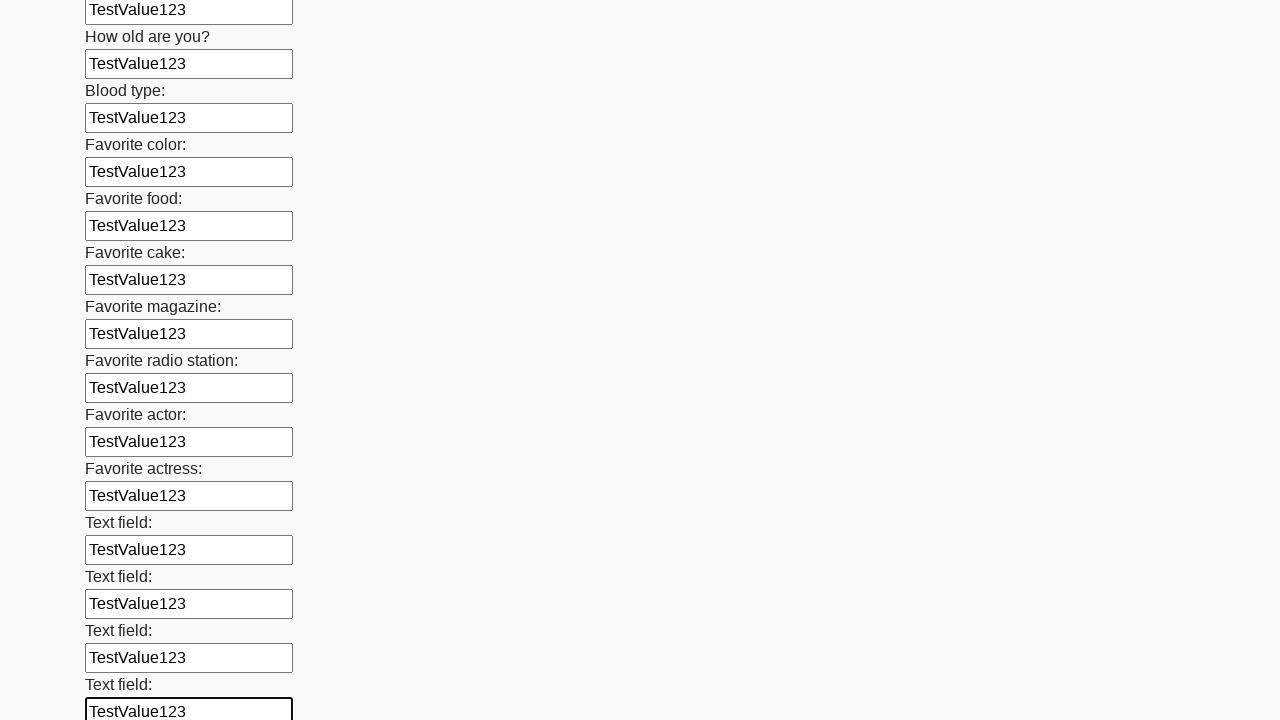

Filled an input field with 'TestValue123' on input >> nth=30
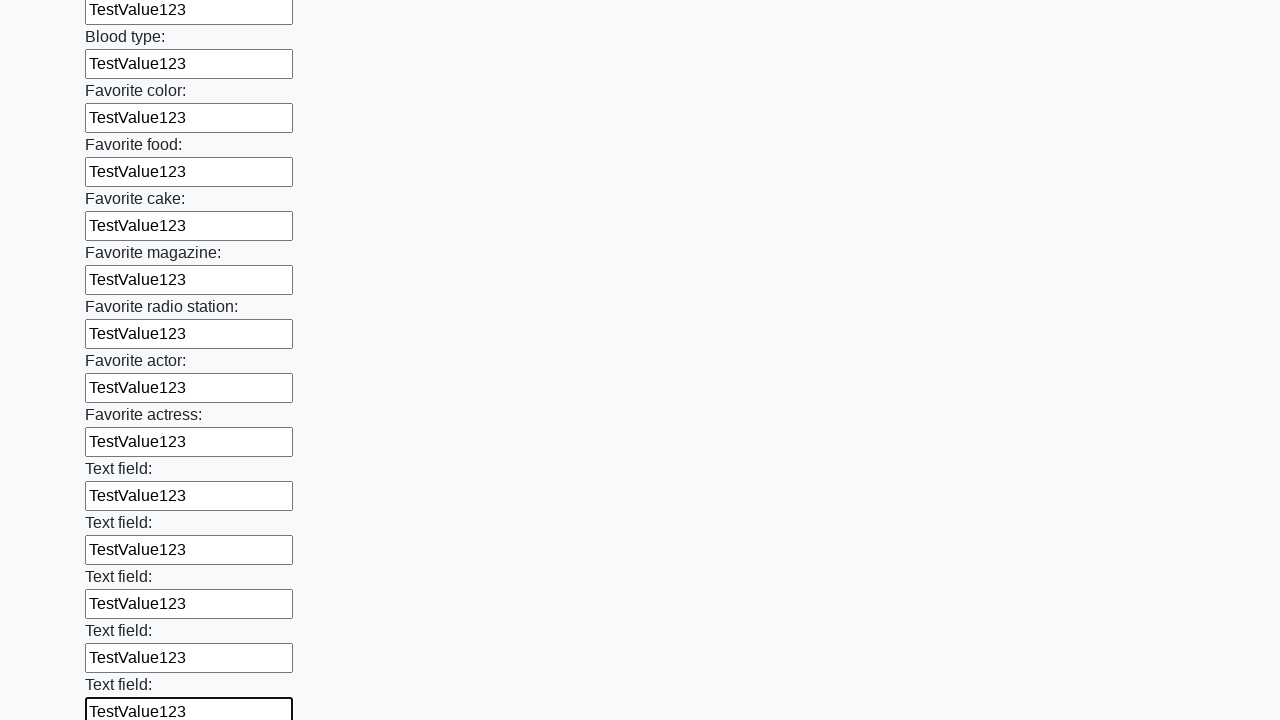

Filled an input field with 'TestValue123' on input >> nth=31
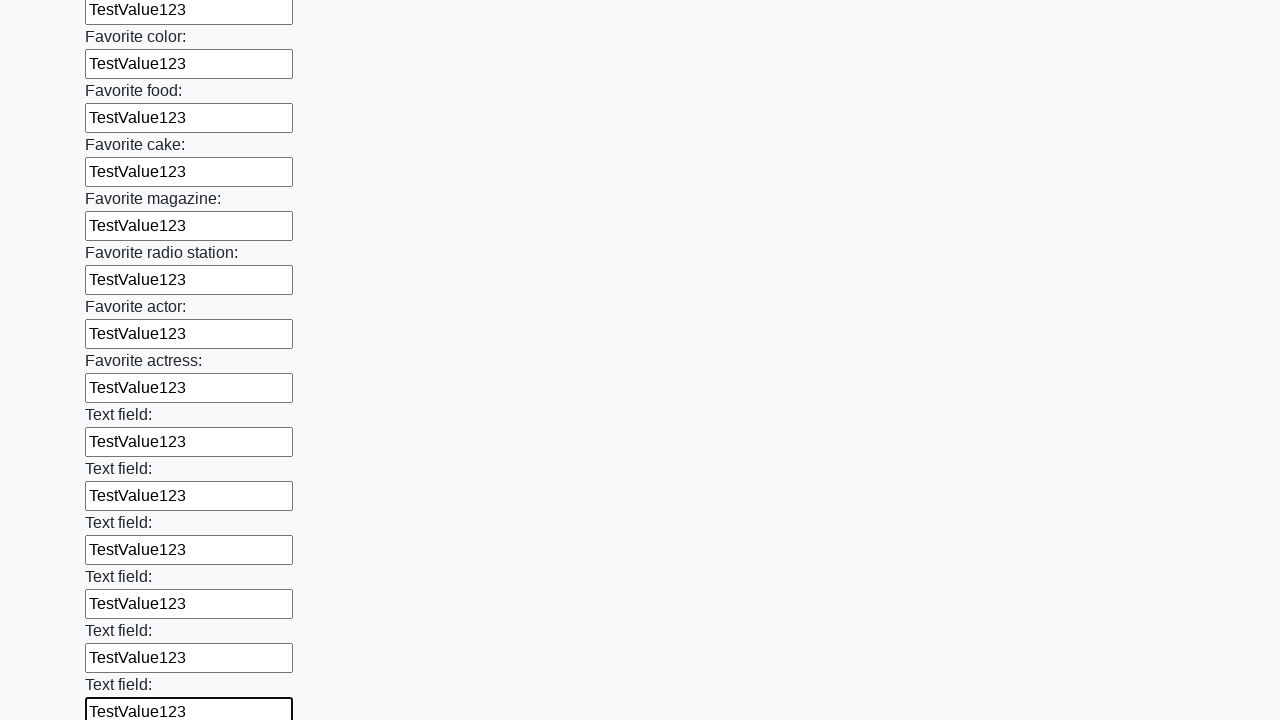

Filled an input field with 'TestValue123' on input >> nth=32
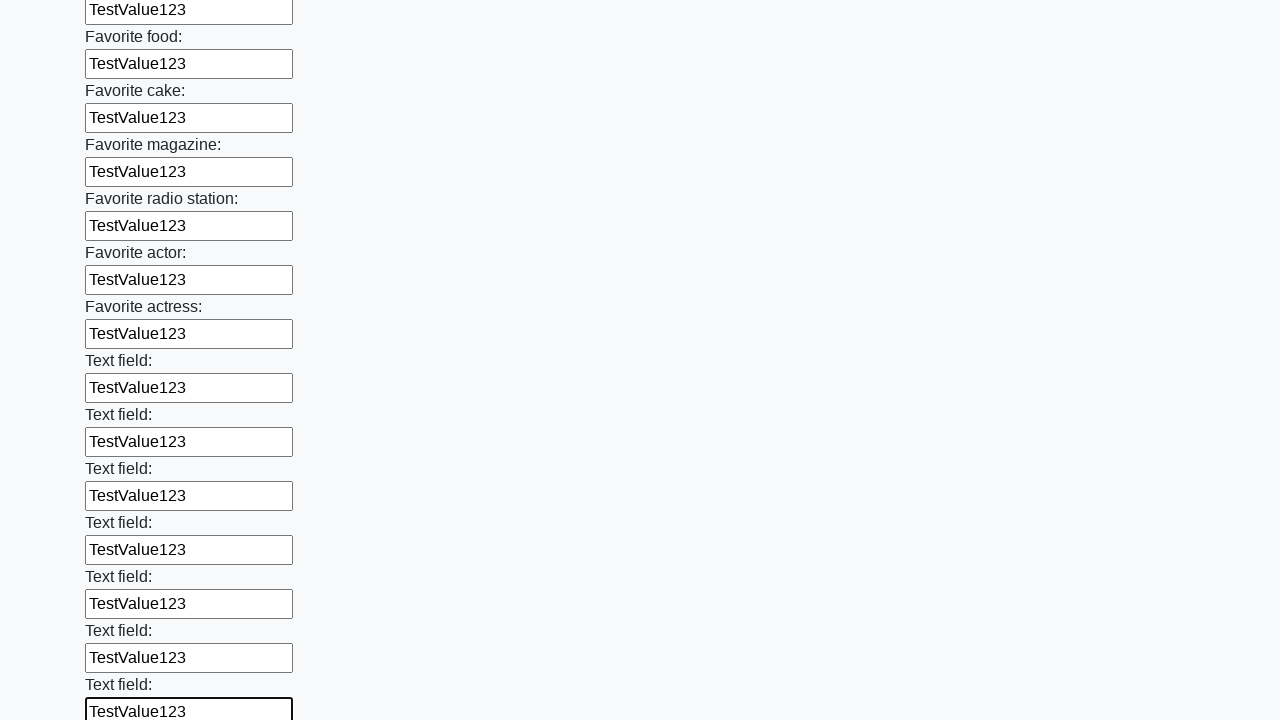

Filled an input field with 'TestValue123' on input >> nth=33
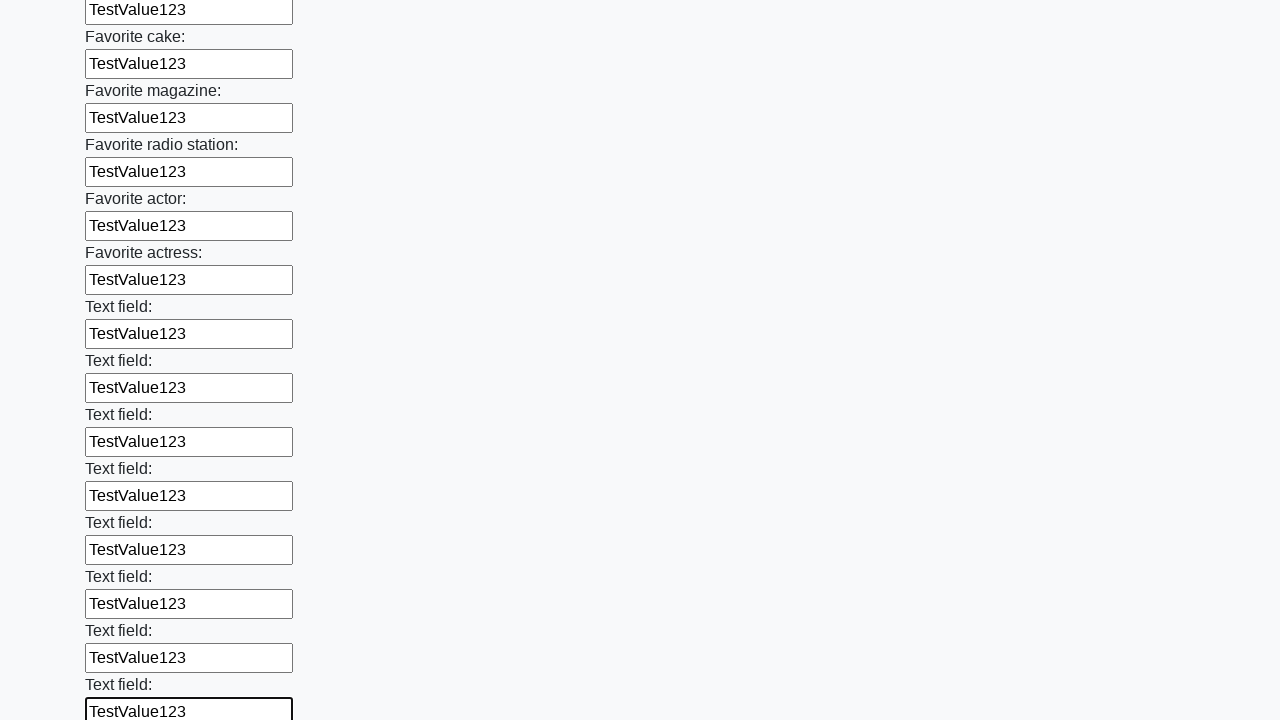

Filled an input field with 'TestValue123' on input >> nth=34
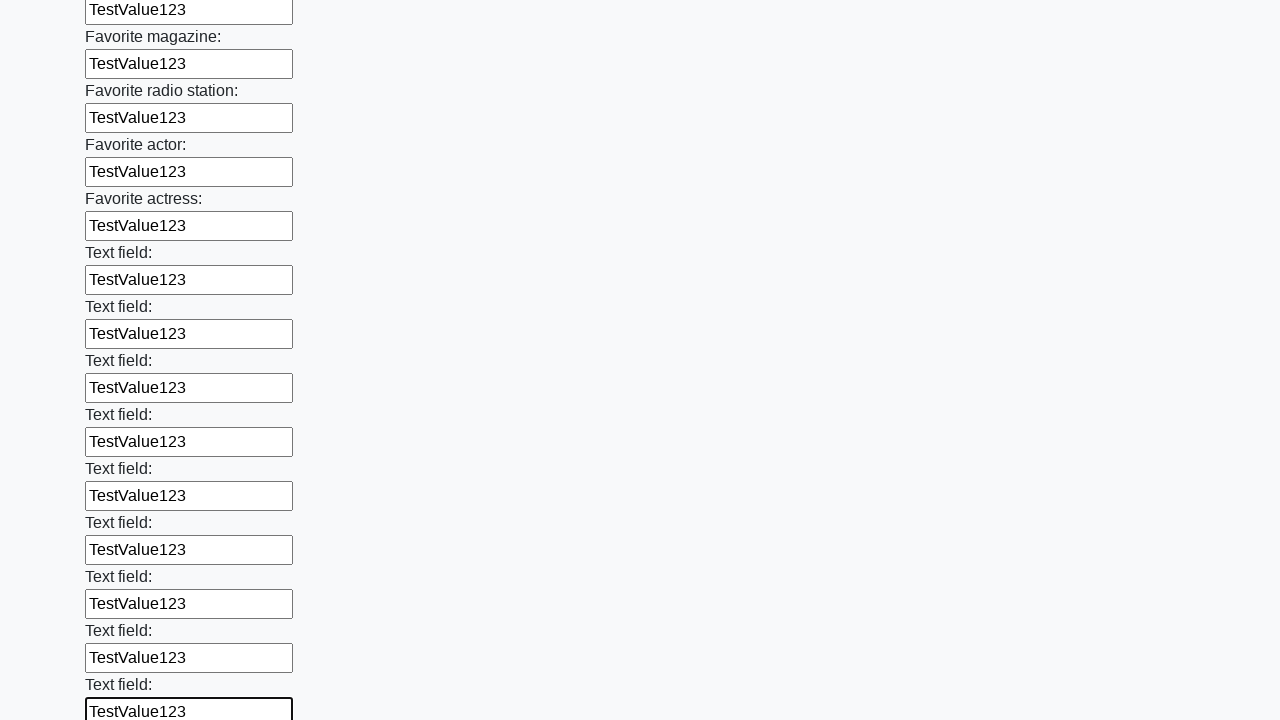

Filled an input field with 'TestValue123' on input >> nth=35
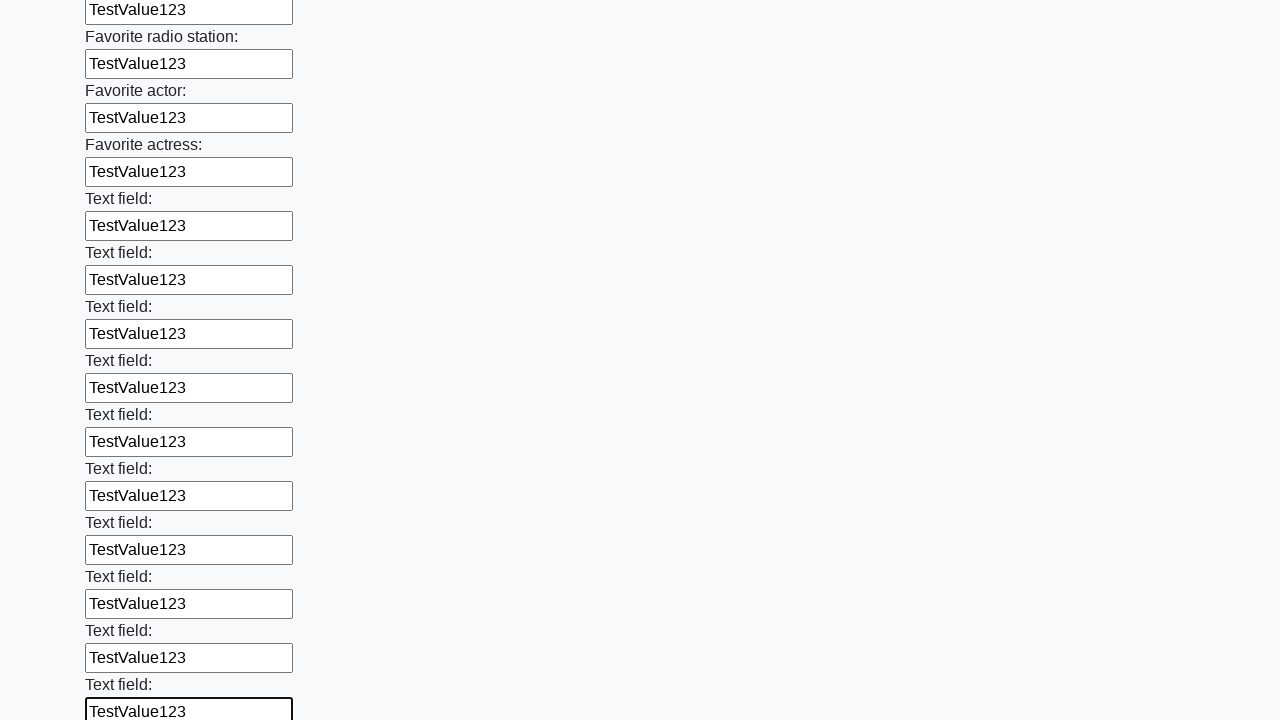

Filled an input field with 'TestValue123' on input >> nth=36
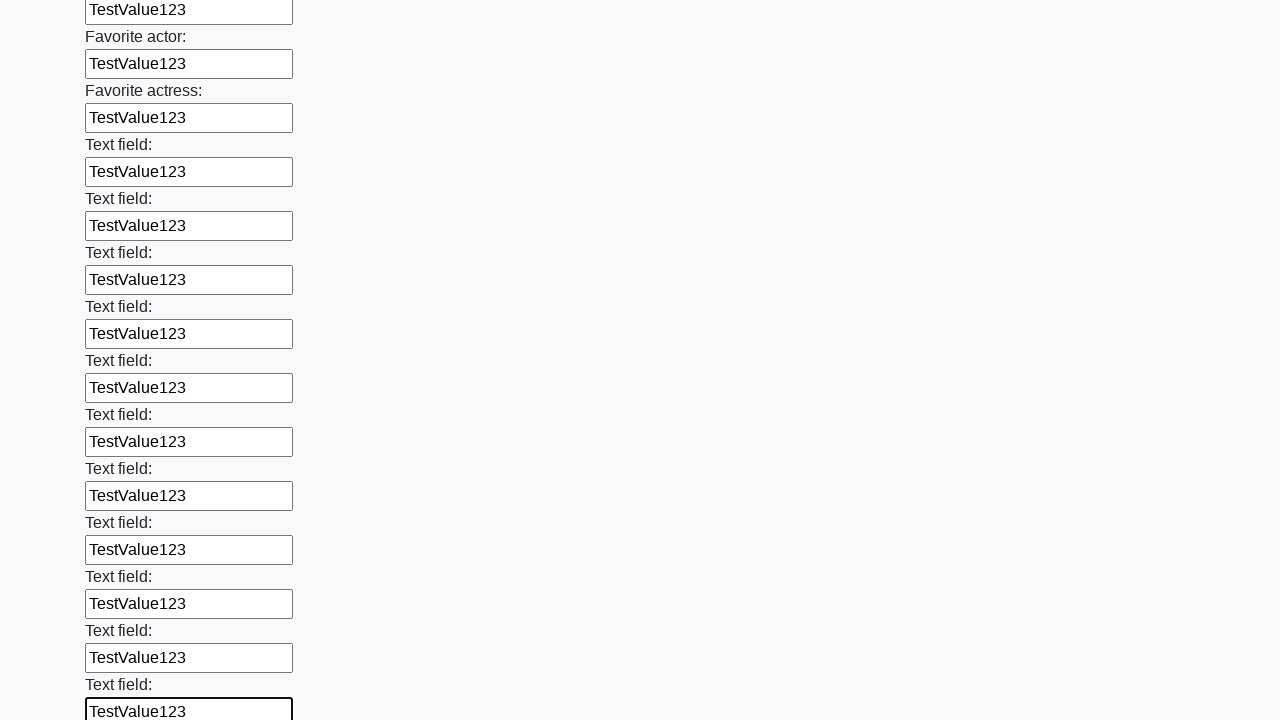

Filled an input field with 'TestValue123' on input >> nth=37
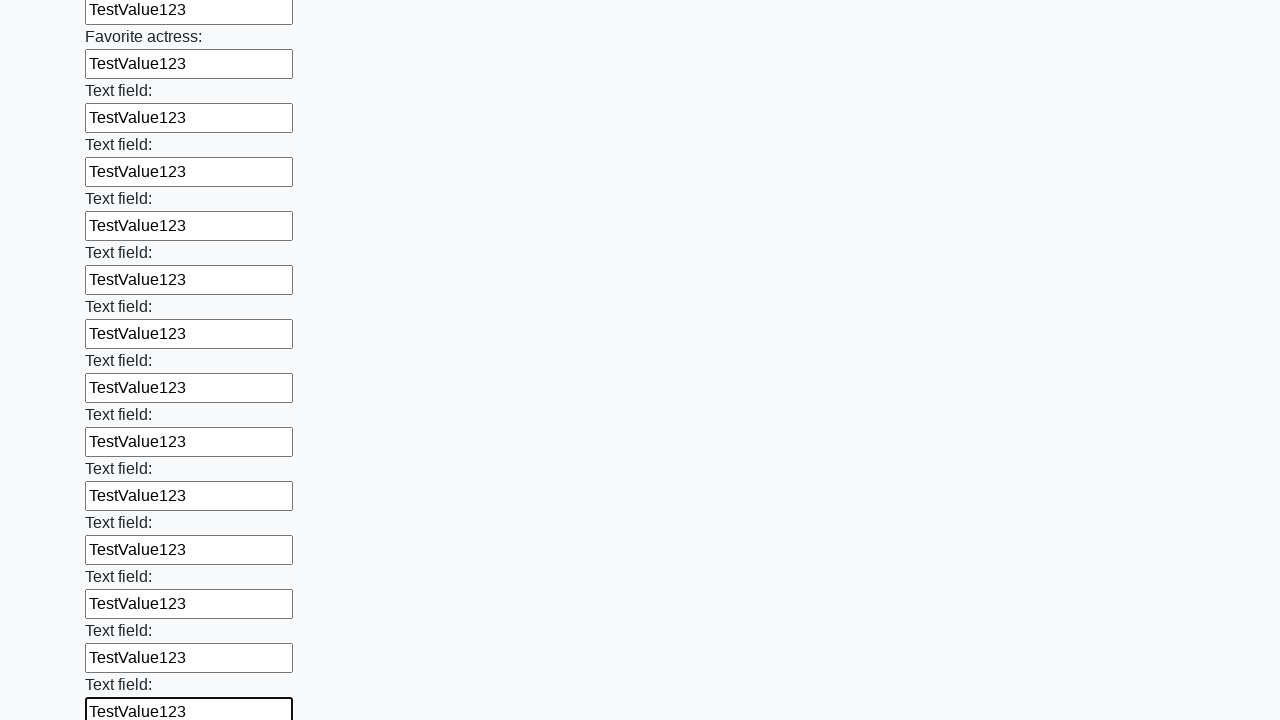

Filled an input field with 'TestValue123' on input >> nth=38
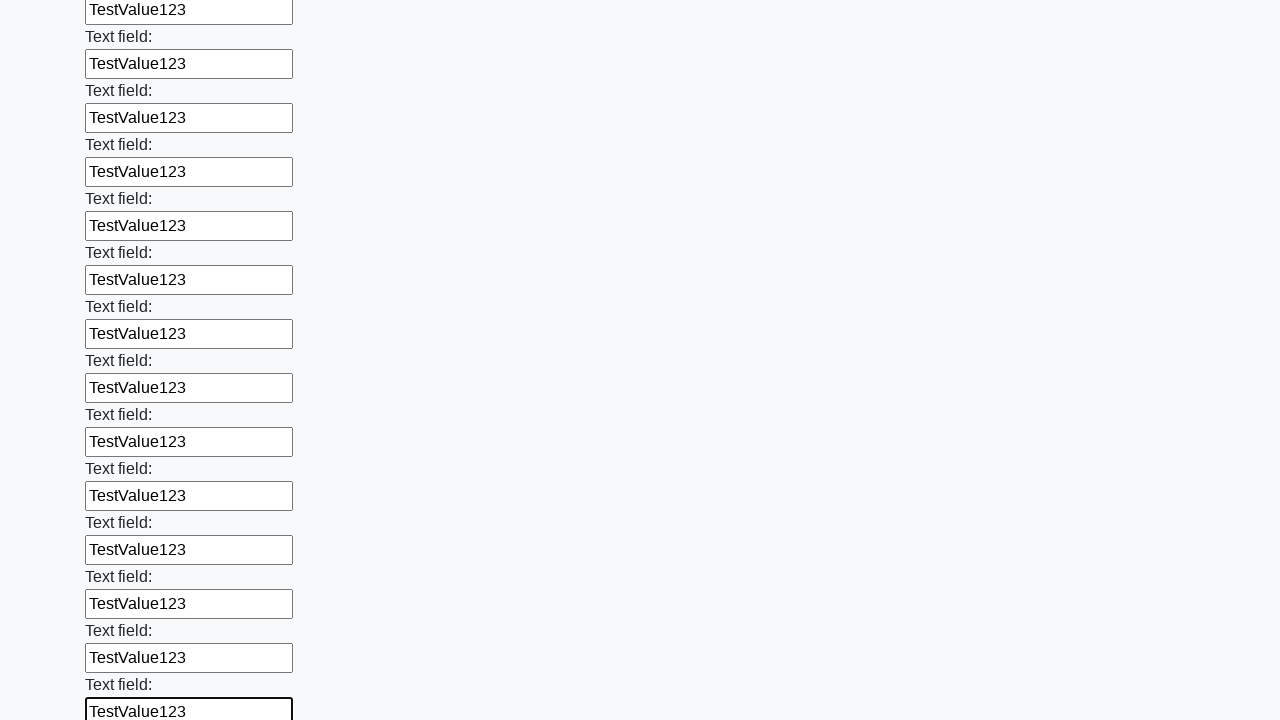

Filled an input field with 'TestValue123' on input >> nth=39
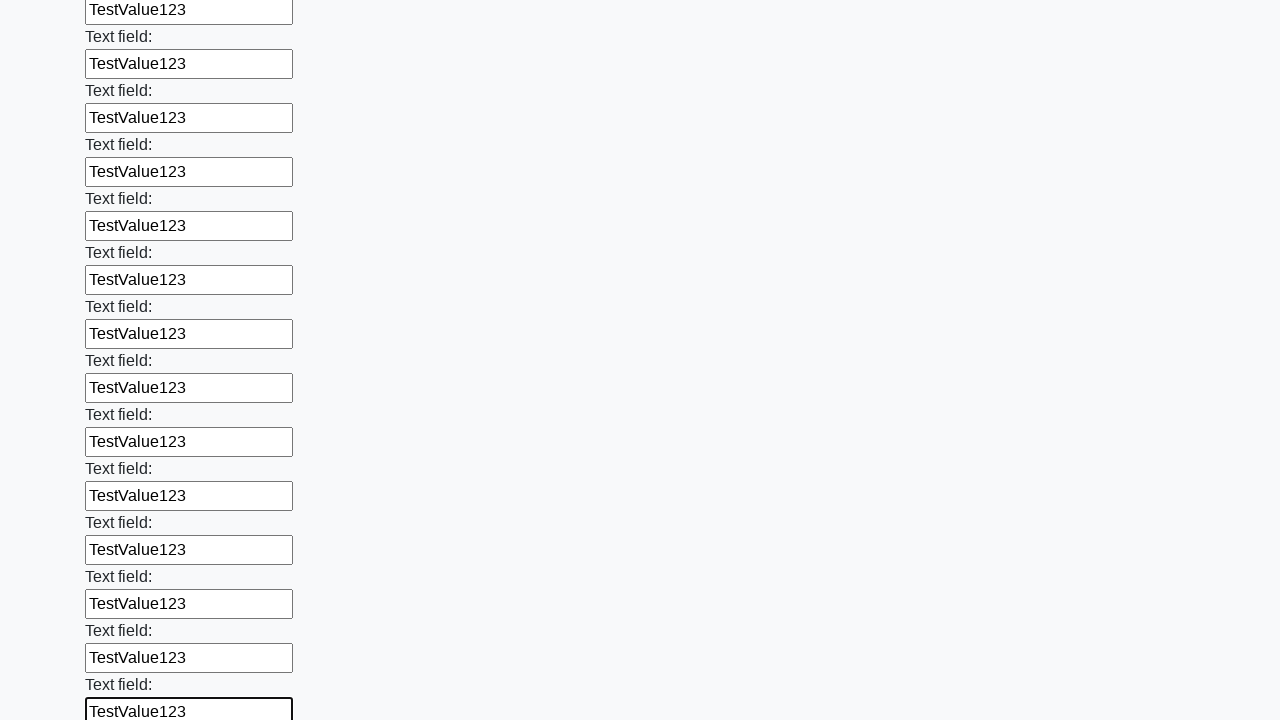

Filled an input field with 'TestValue123' on input >> nth=40
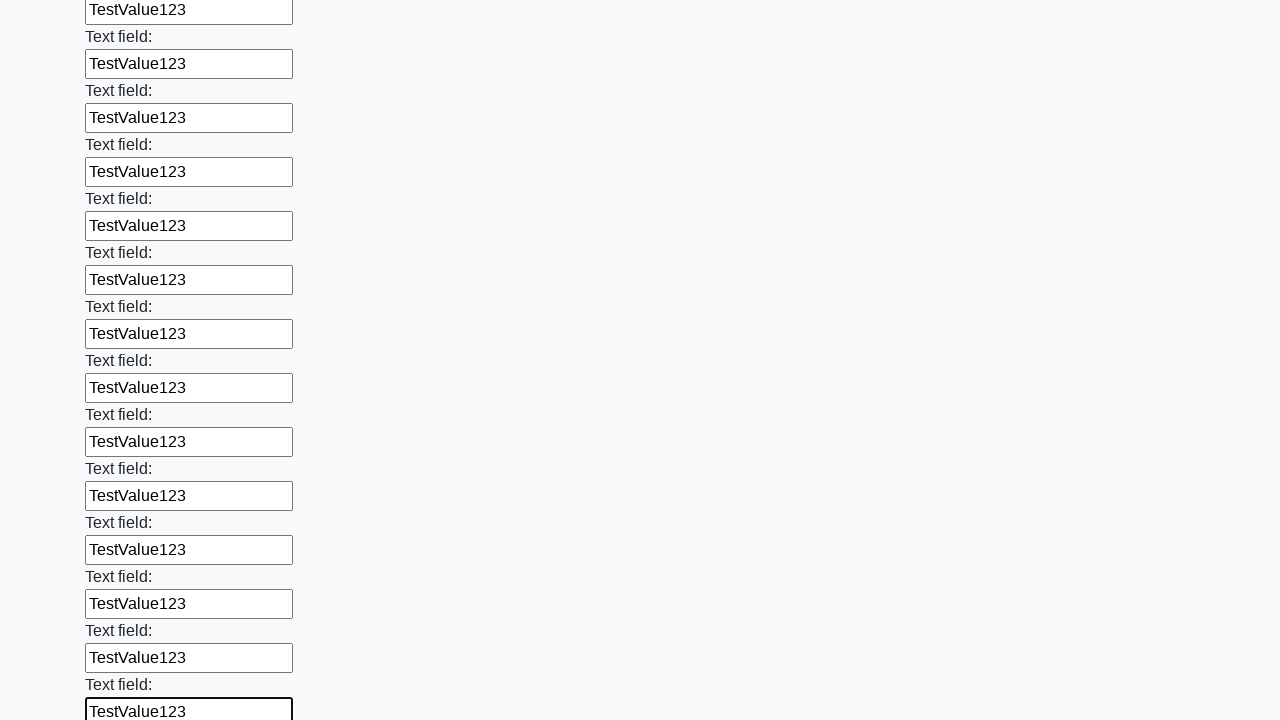

Filled an input field with 'TestValue123' on input >> nth=41
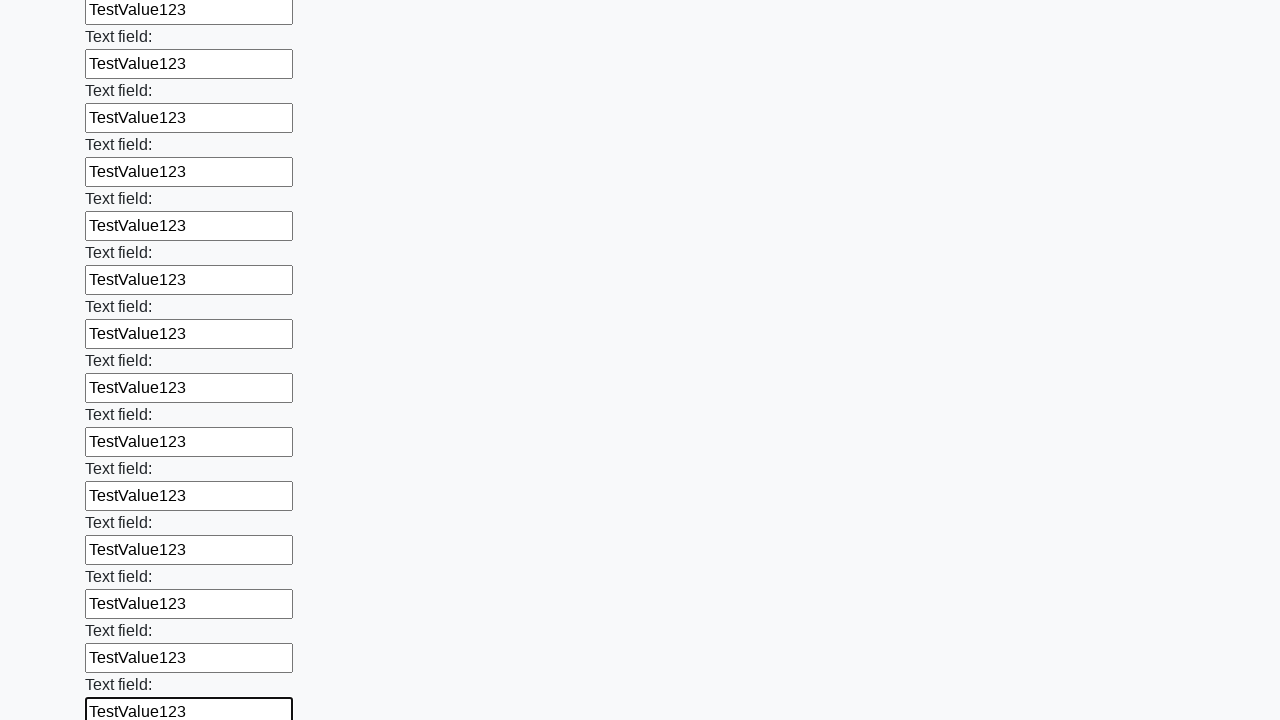

Filled an input field with 'TestValue123' on input >> nth=42
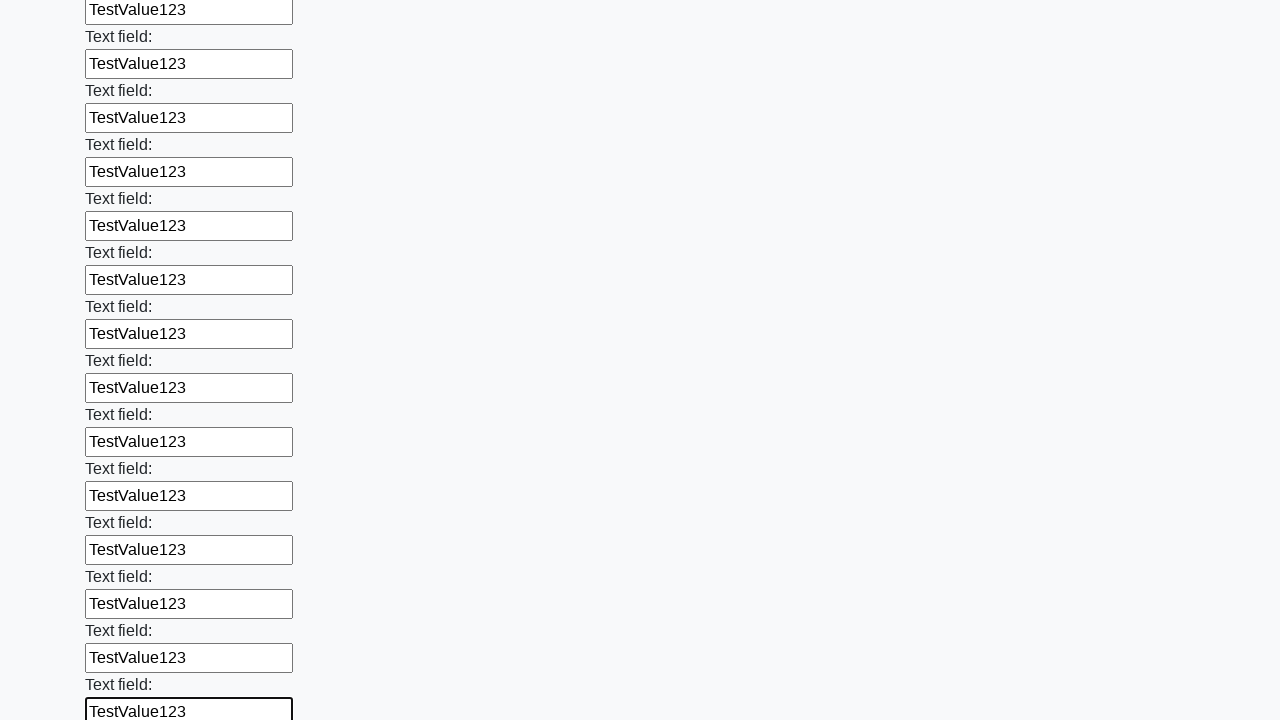

Filled an input field with 'TestValue123' on input >> nth=43
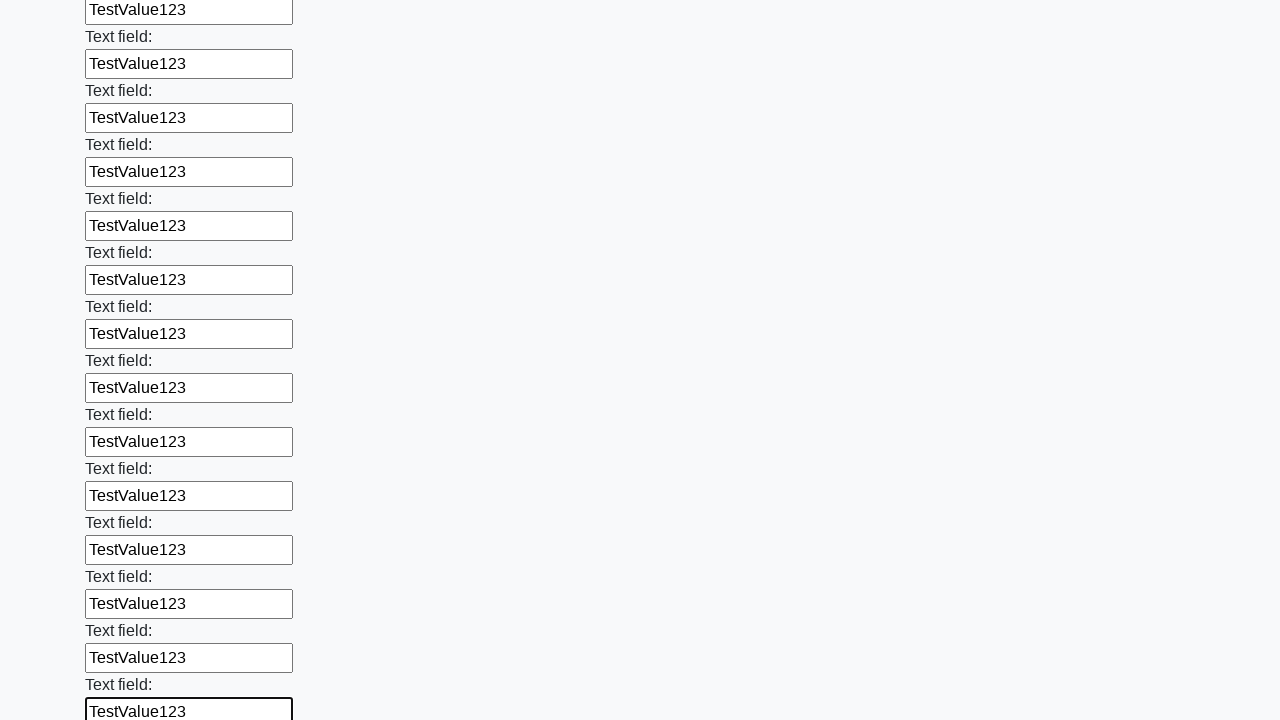

Filled an input field with 'TestValue123' on input >> nth=44
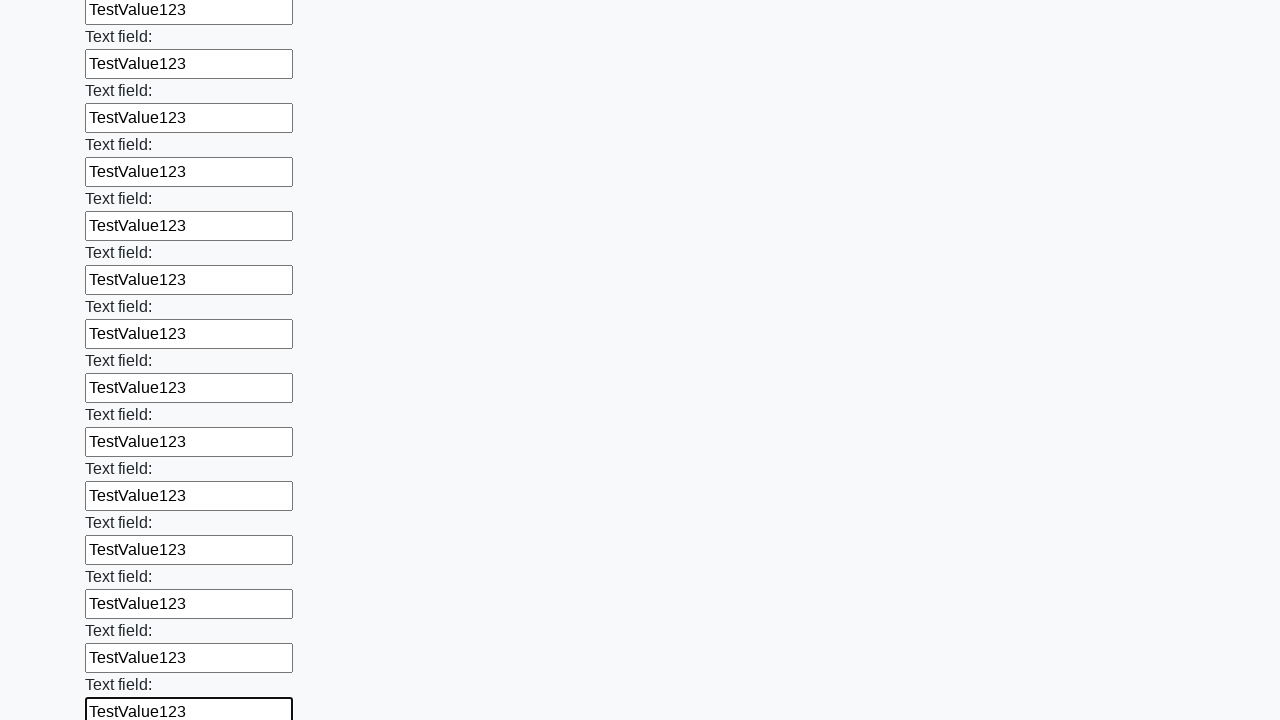

Filled an input field with 'TestValue123' on input >> nth=45
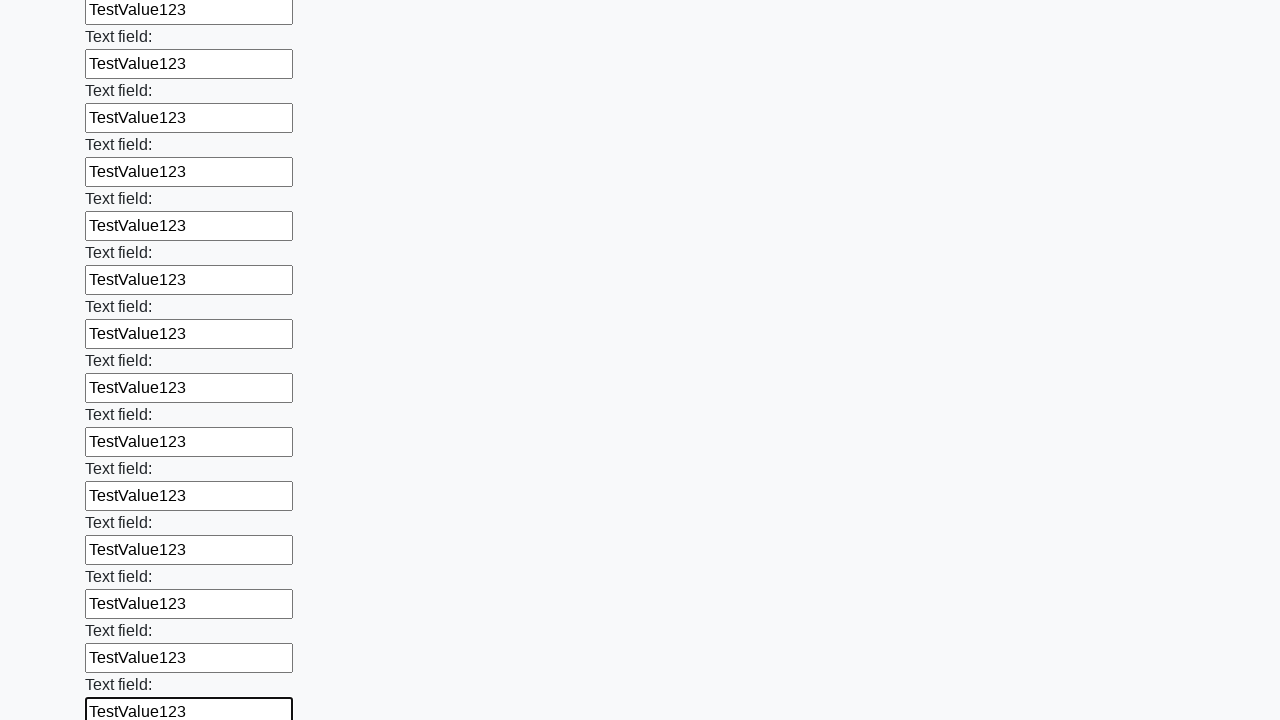

Filled an input field with 'TestValue123' on input >> nth=46
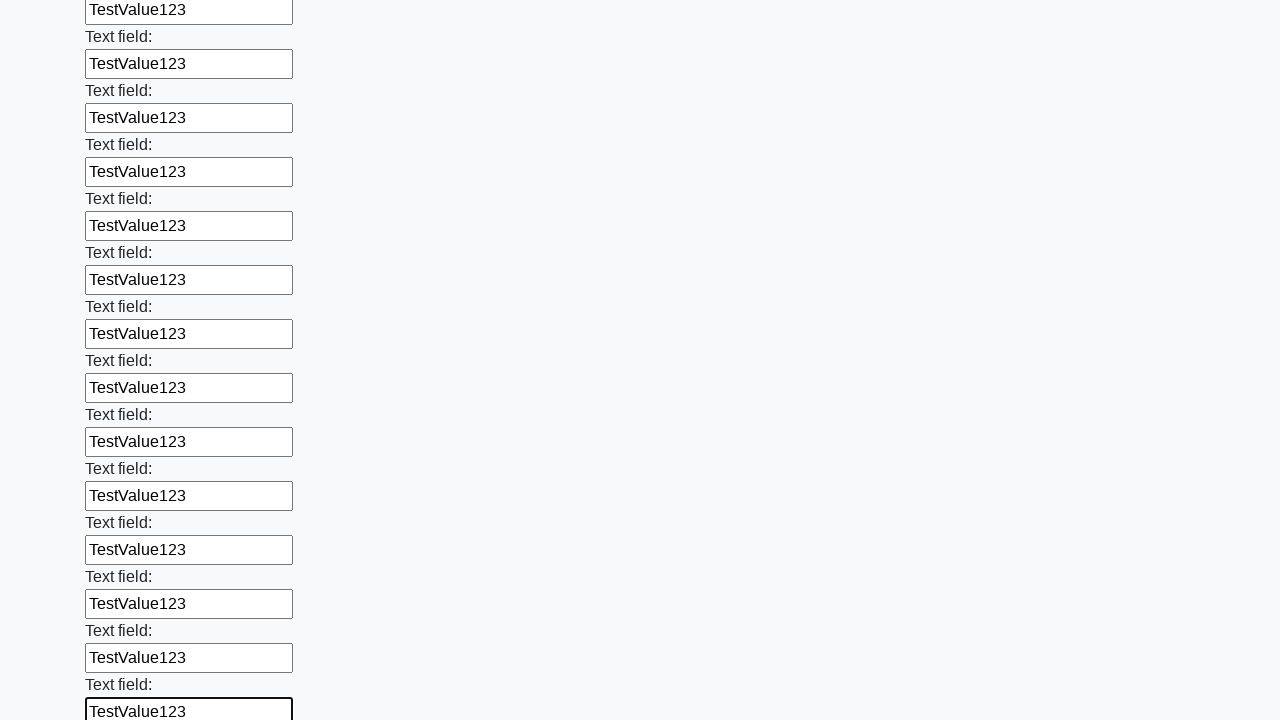

Filled an input field with 'TestValue123' on input >> nth=47
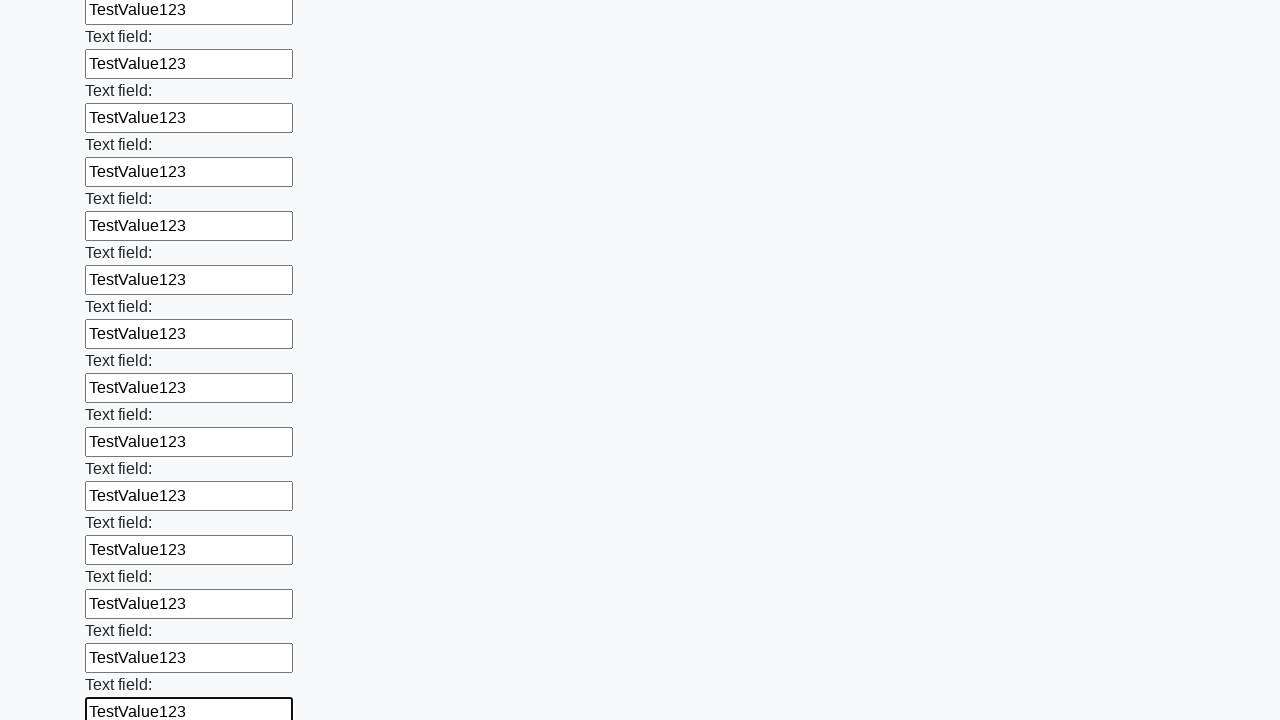

Filled an input field with 'TestValue123' on input >> nth=48
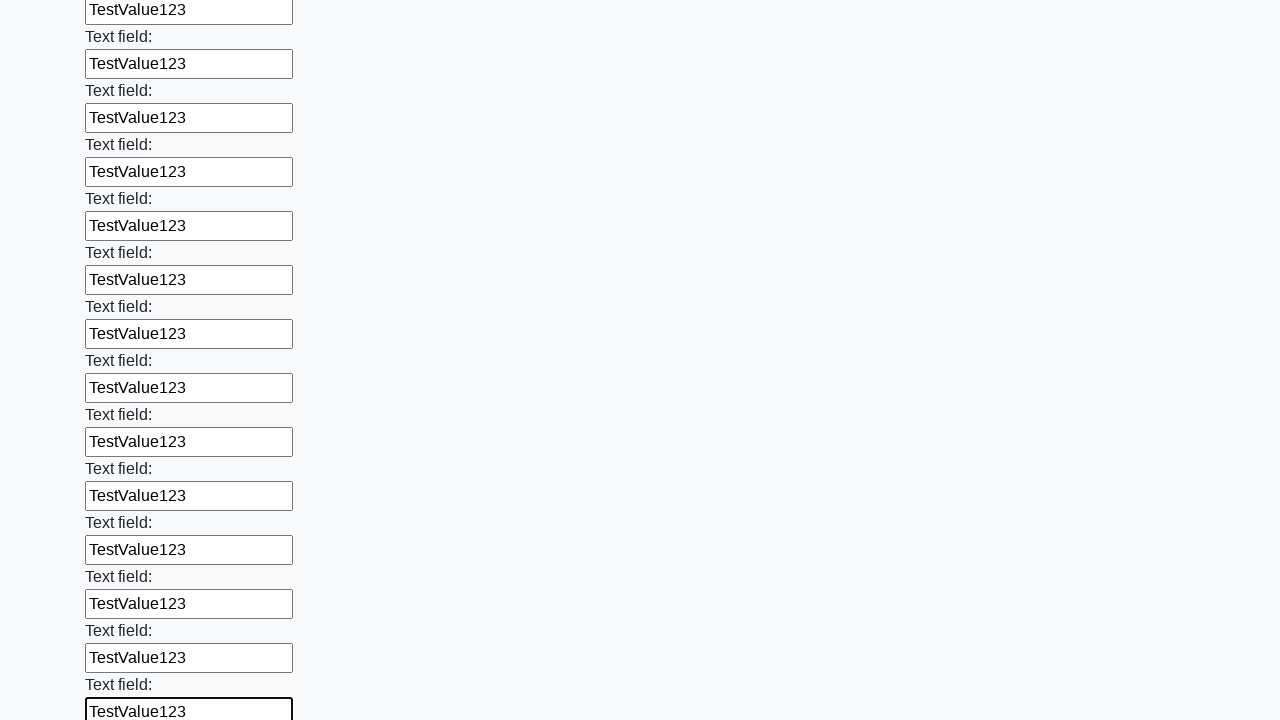

Filled an input field with 'TestValue123' on input >> nth=49
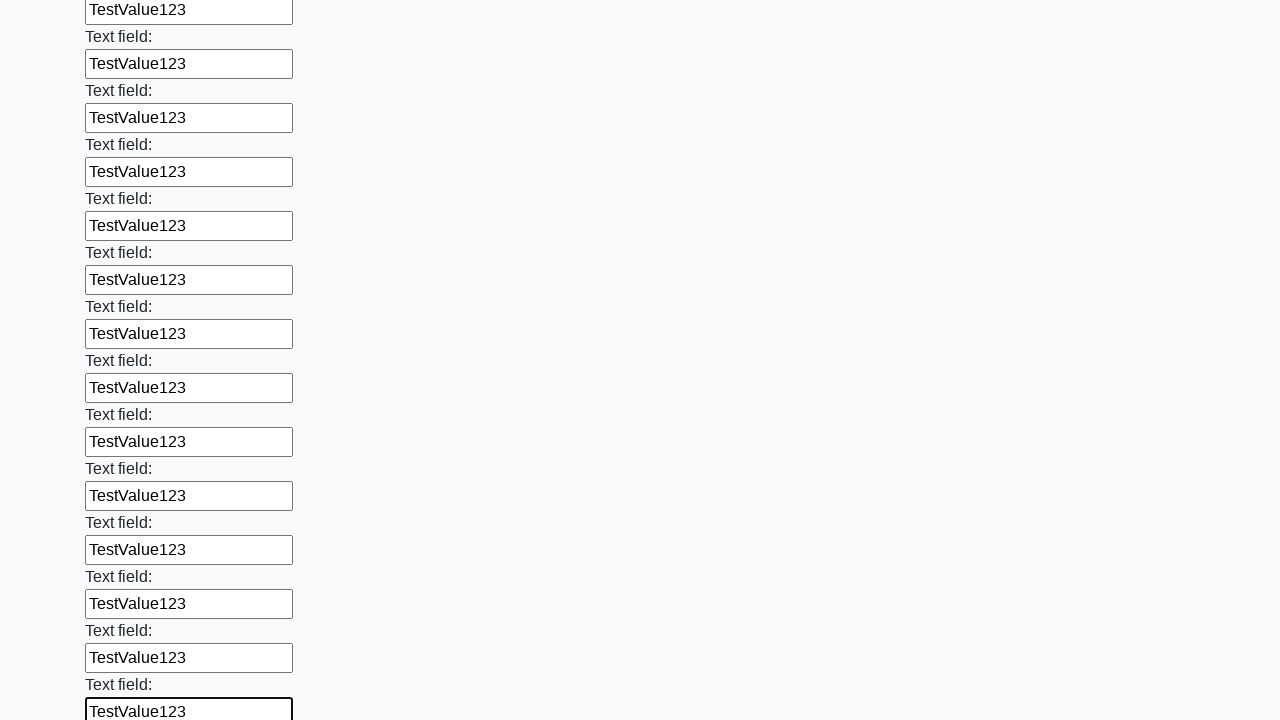

Filled an input field with 'TestValue123' on input >> nth=50
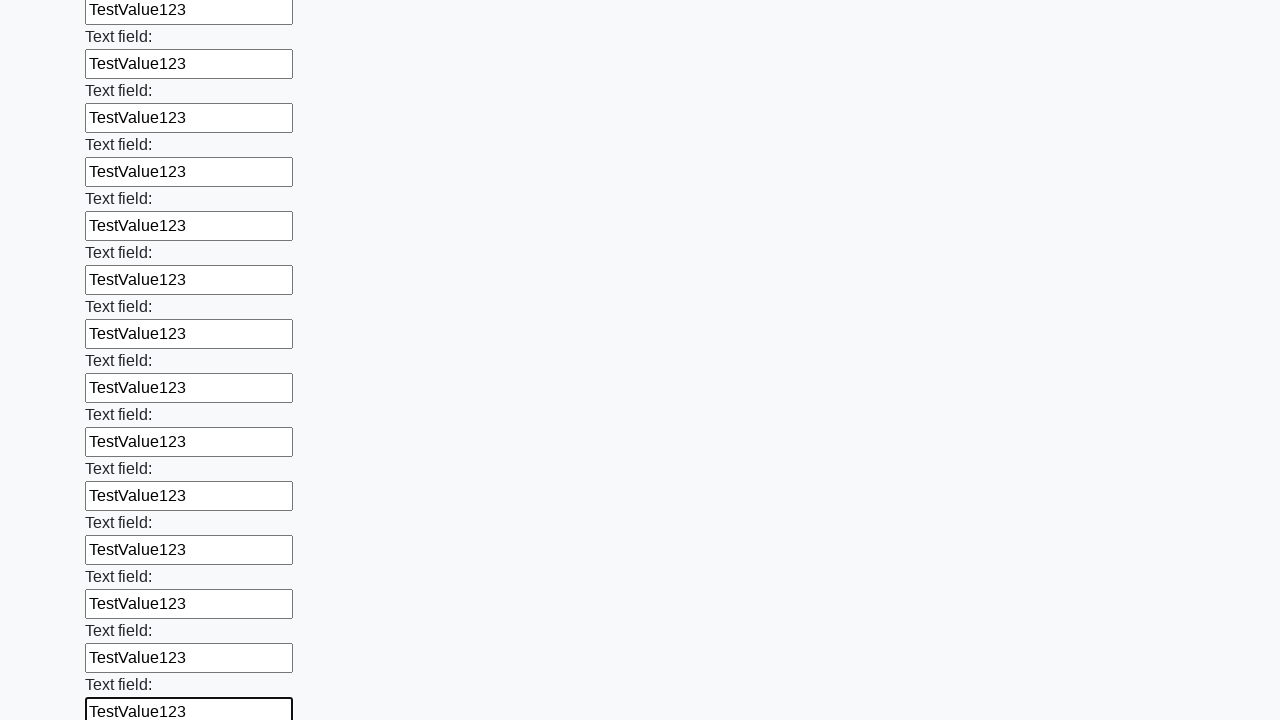

Filled an input field with 'TestValue123' on input >> nth=51
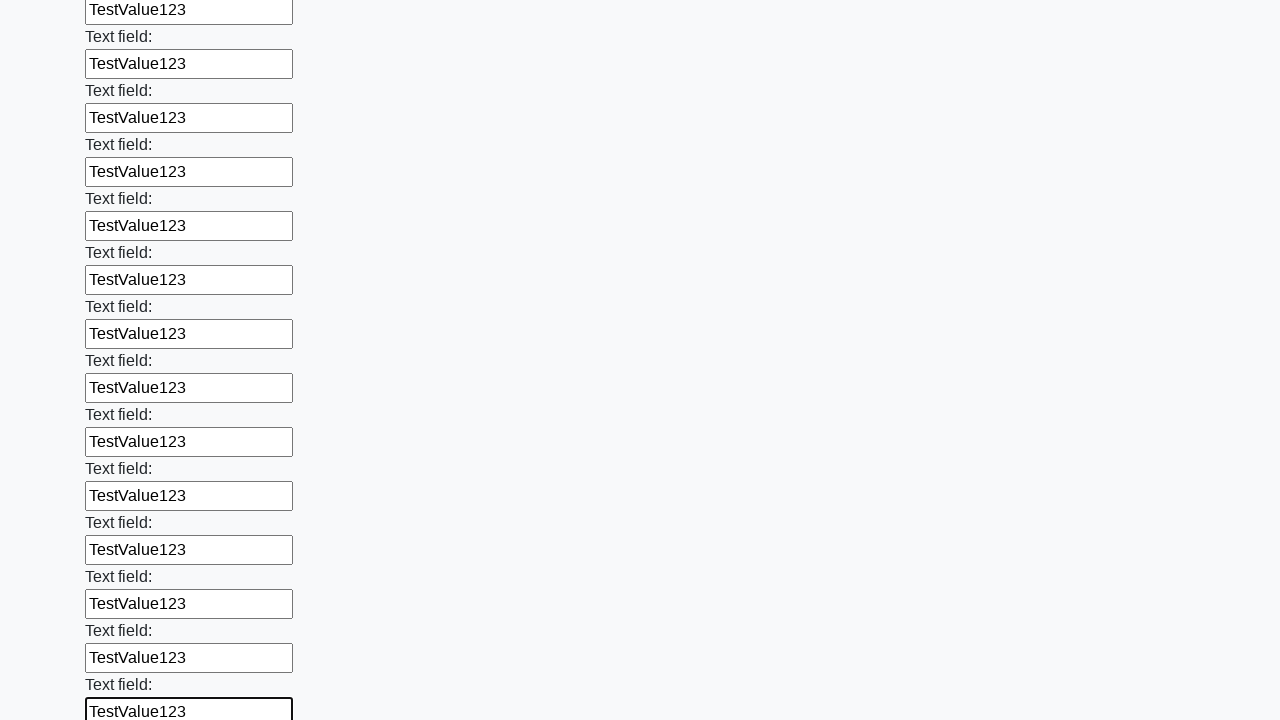

Filled an input field with 'TestValue123' on input >> nth=52
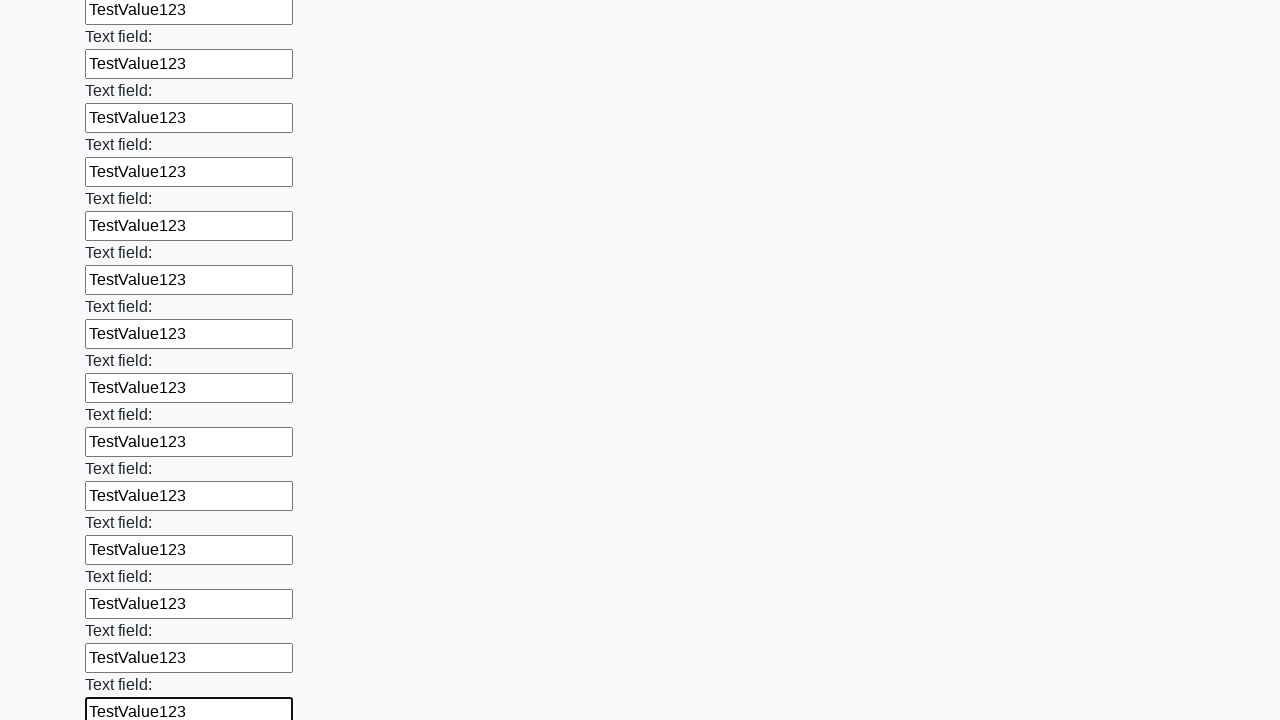

Filled an input field with 'TestValue123' on input >> nth=53
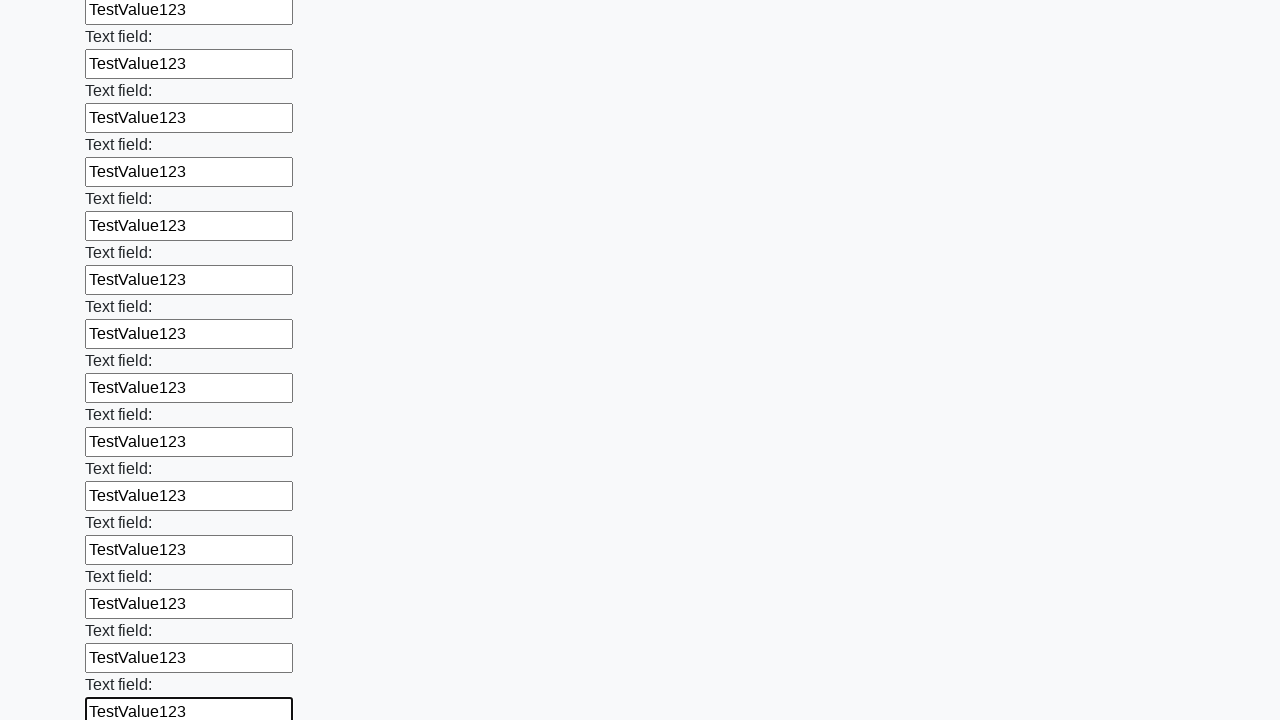

Filled an input field with 'TestValue123' on input >> nth=54
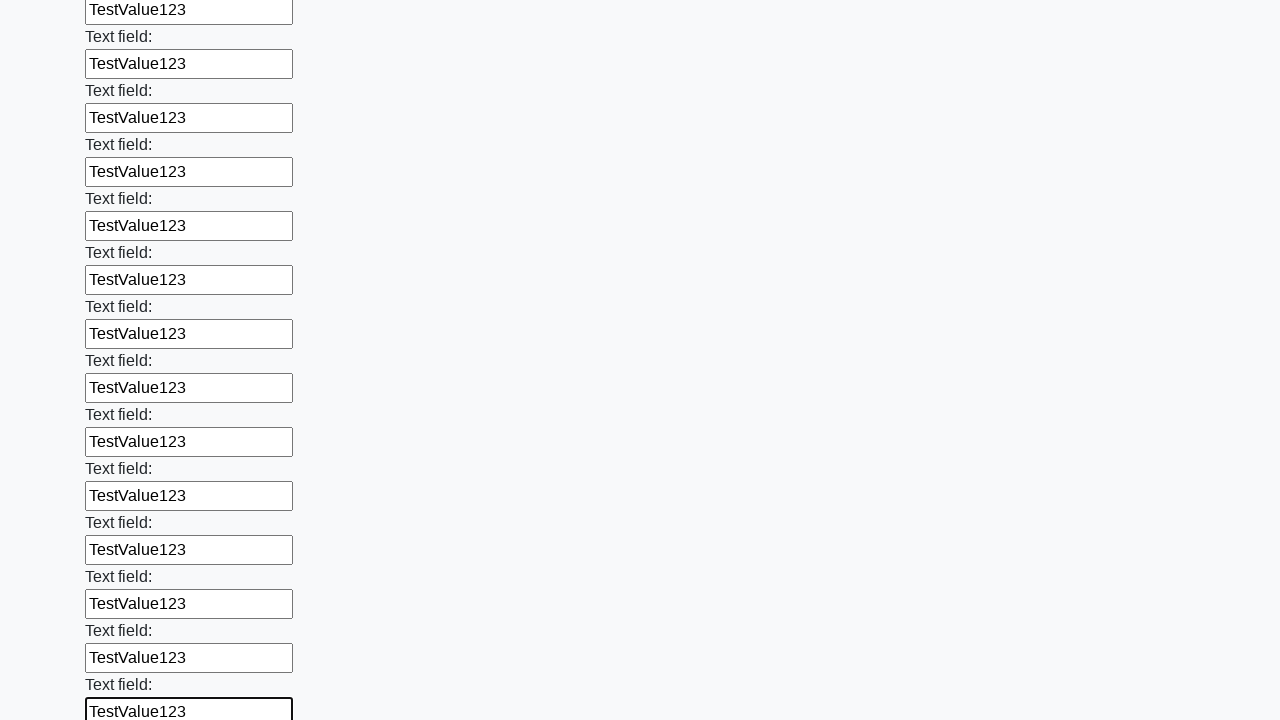

Filled an input field with 'TestValue123' on input >> nth=55
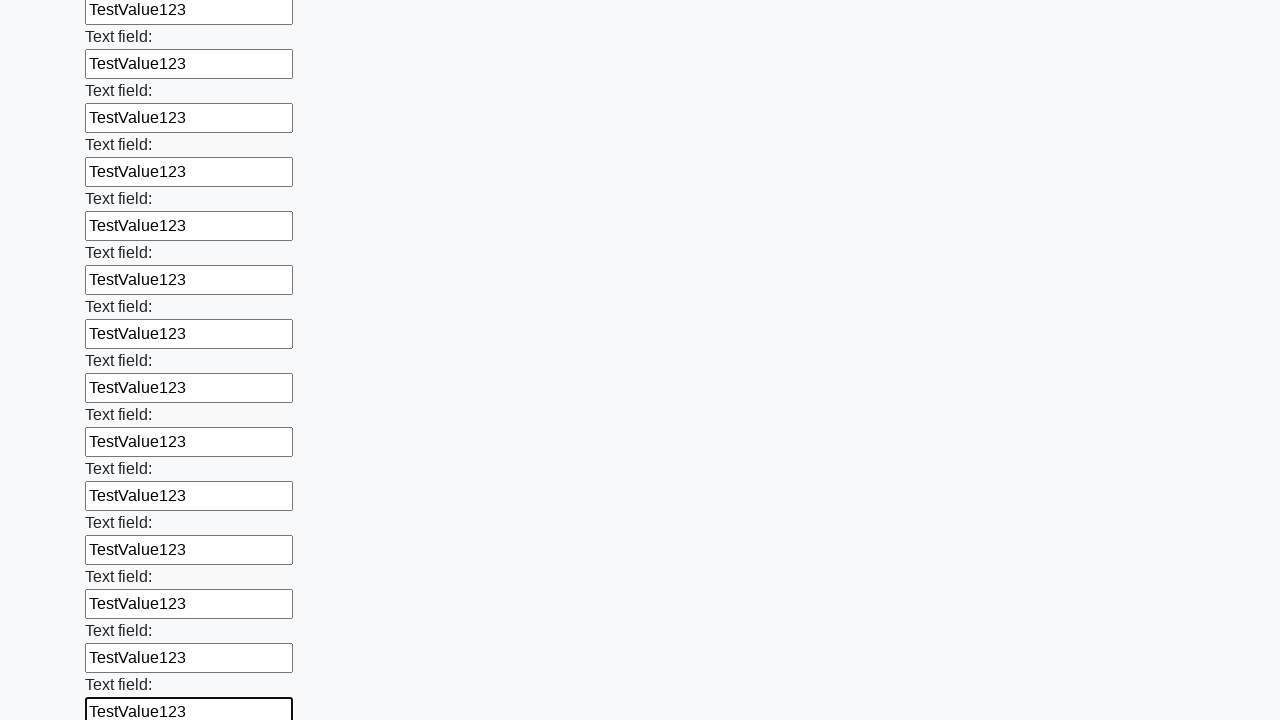

Filled an input field with 'TestValue123' on input >> nth=56
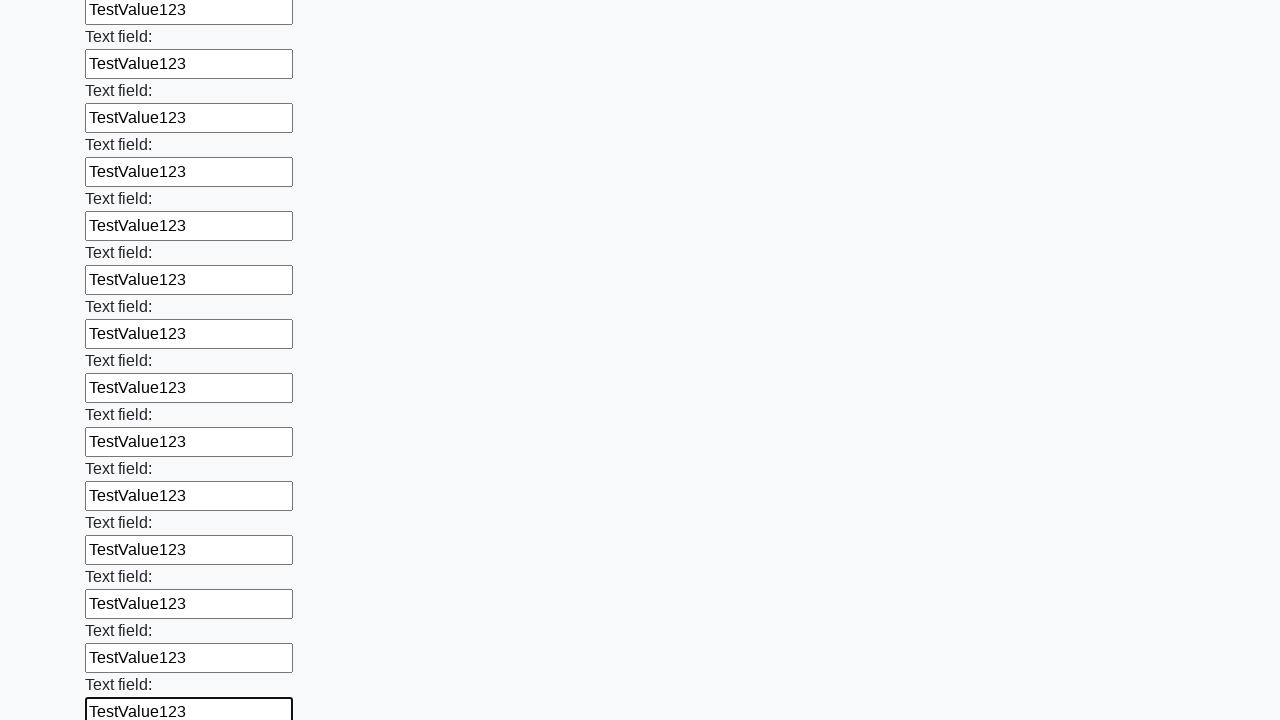

Filled an input field with 'TestValue123' on input >> nth=57
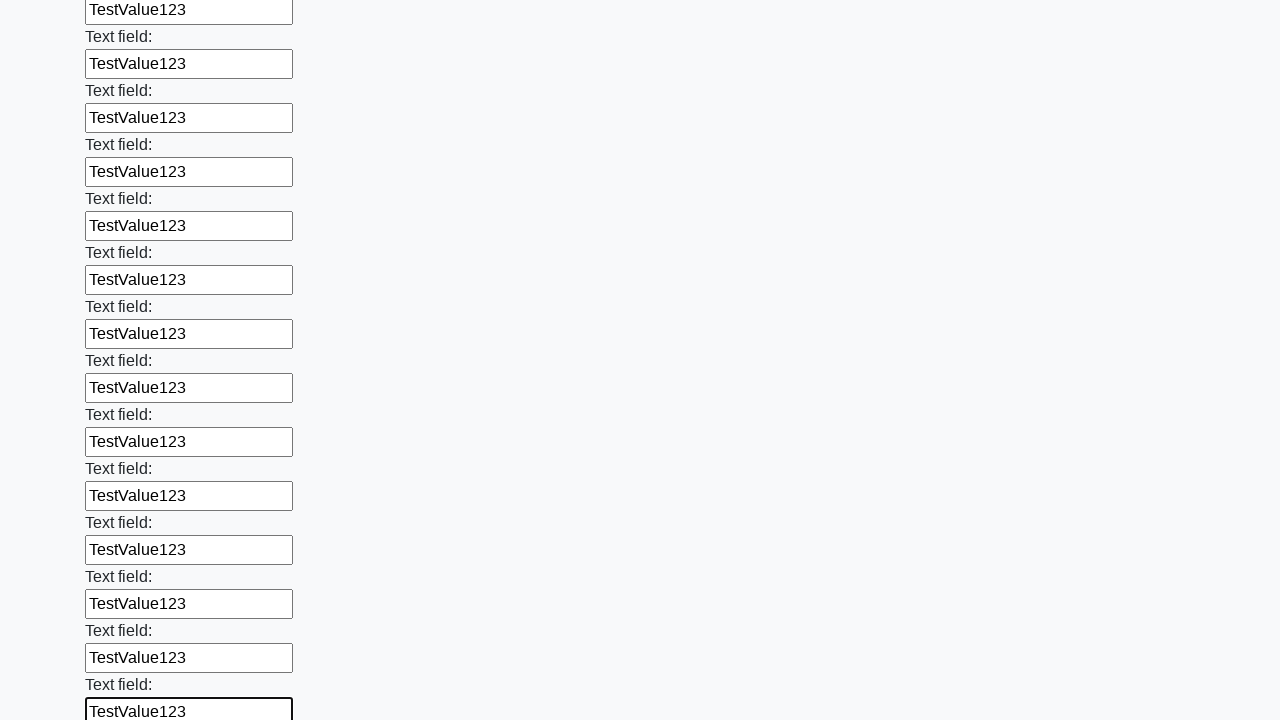

Filled an input field with 'TestValue123' on input >> nth=58
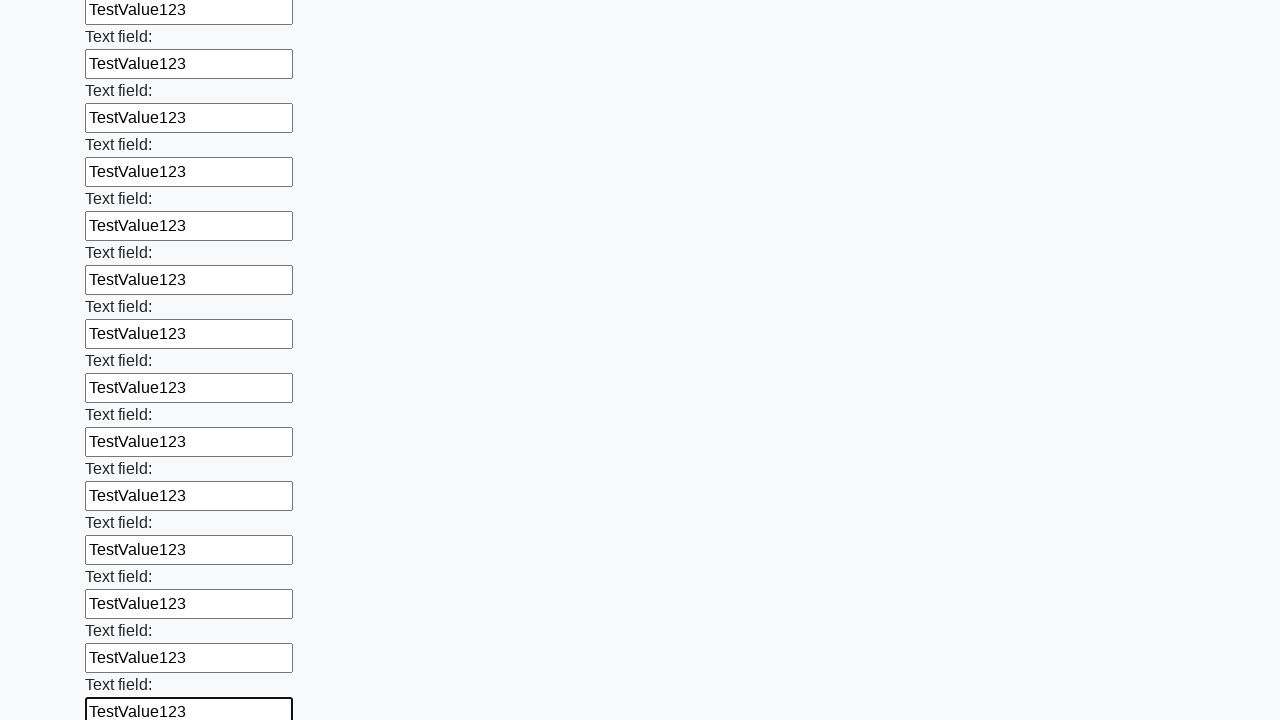

Filled an input field with 'TestValue123' on input >> nth=59
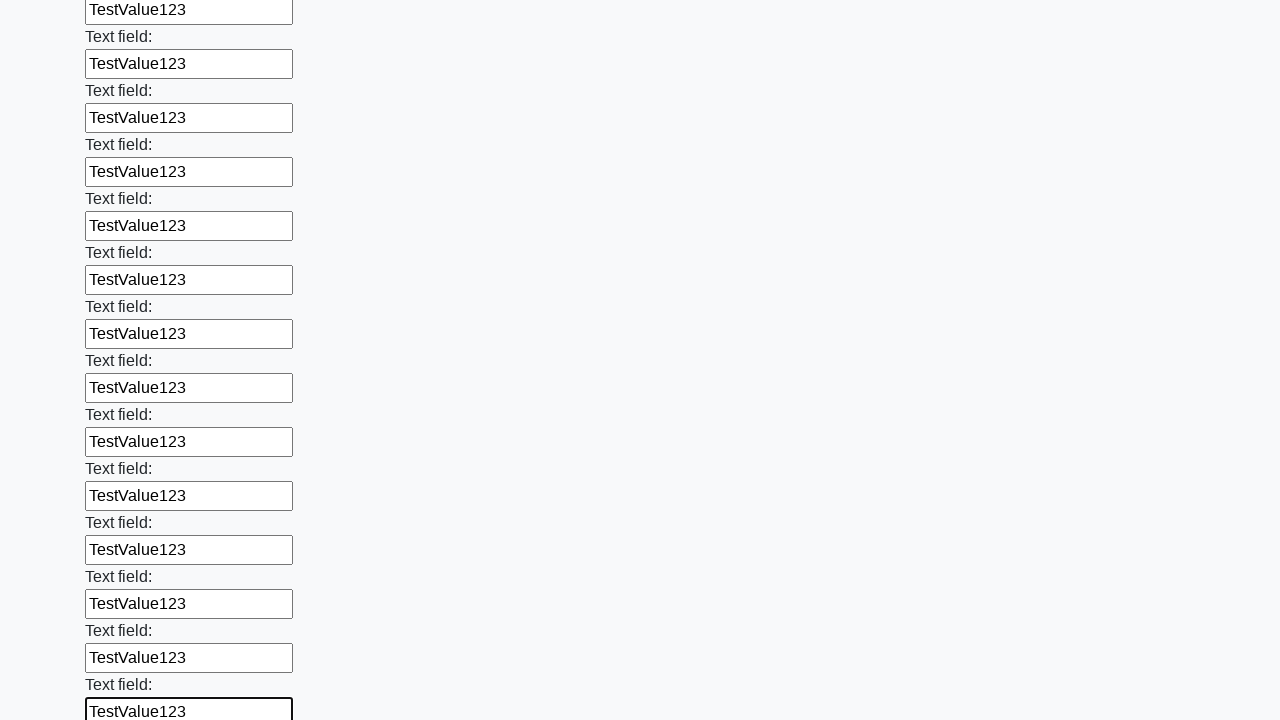

Filled an input field with 'TestValue123' on input >> nth=60
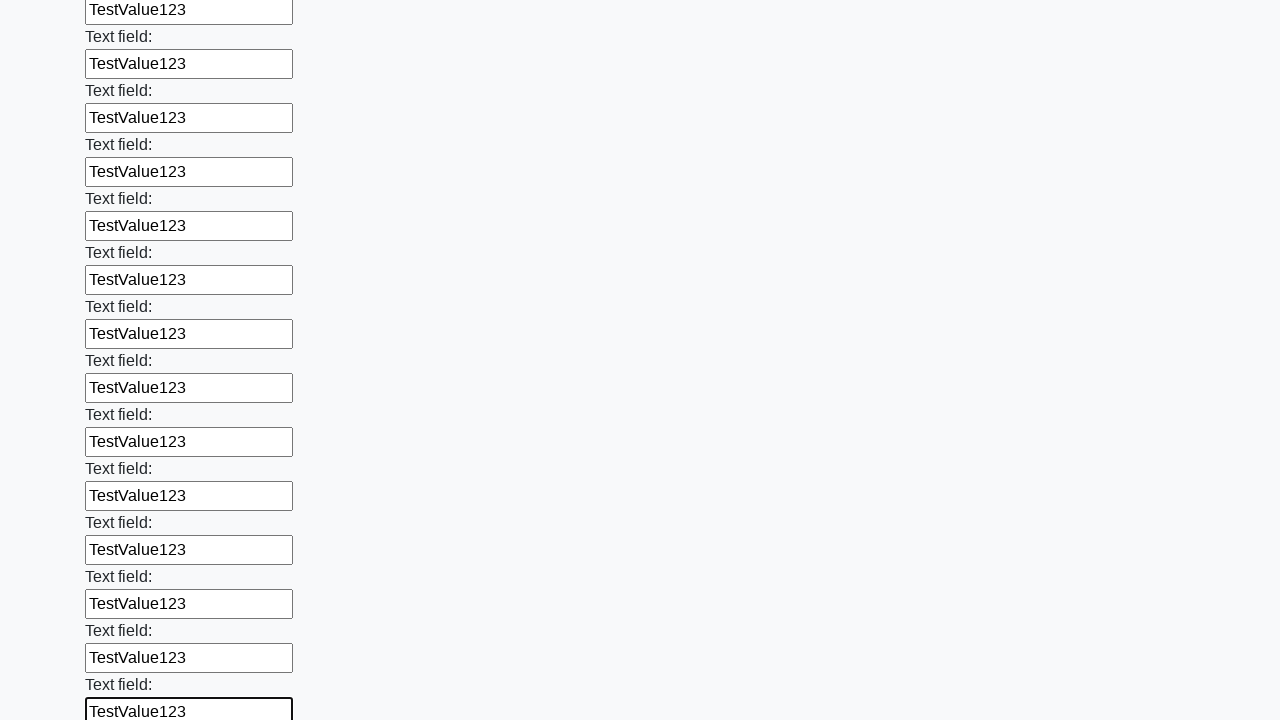

Filled an input field with 'TestValue123' on input >> nth=61
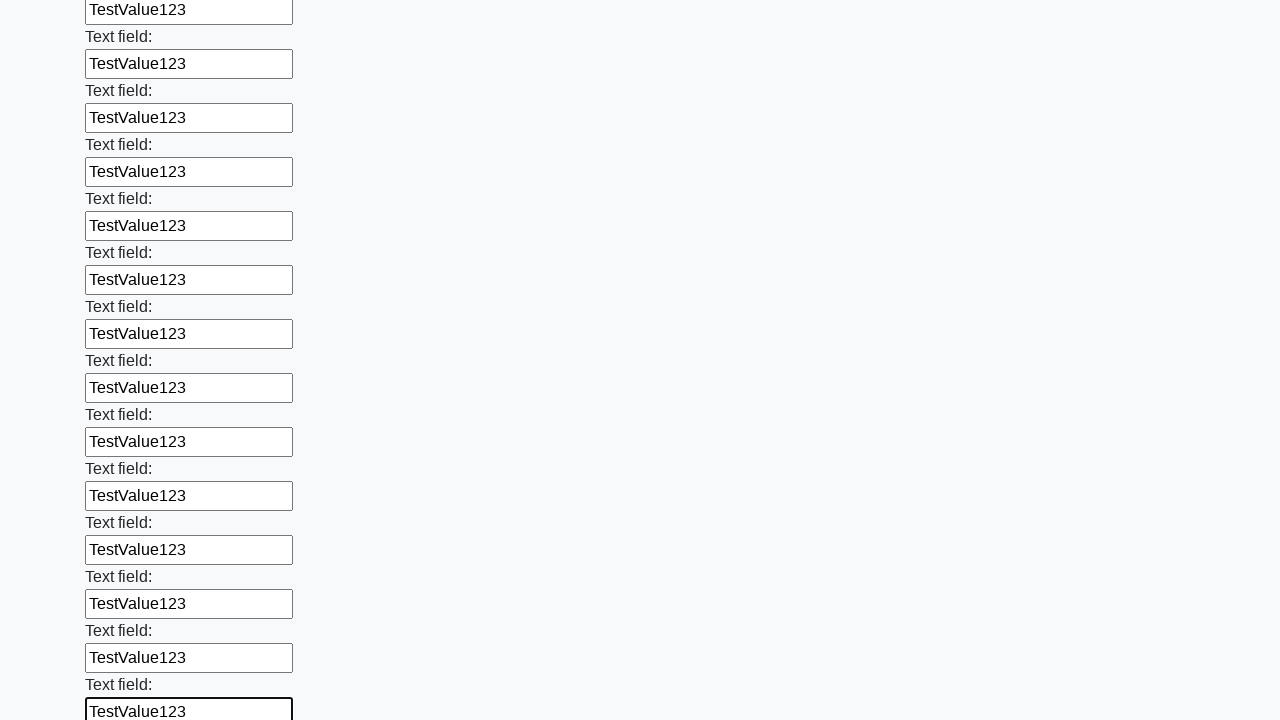

Filled an input field with 'TestValue123' on input >> nth=62
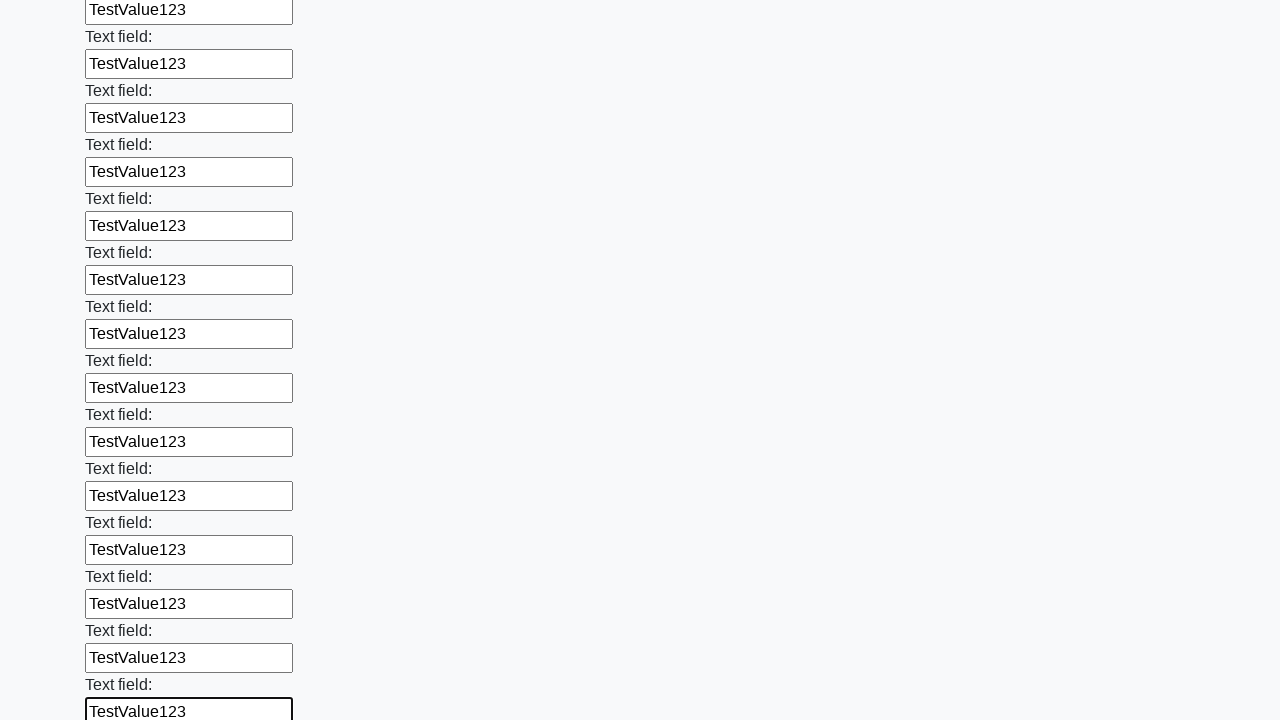

Filled an input field with 'TestValue123' on input >> nth=63
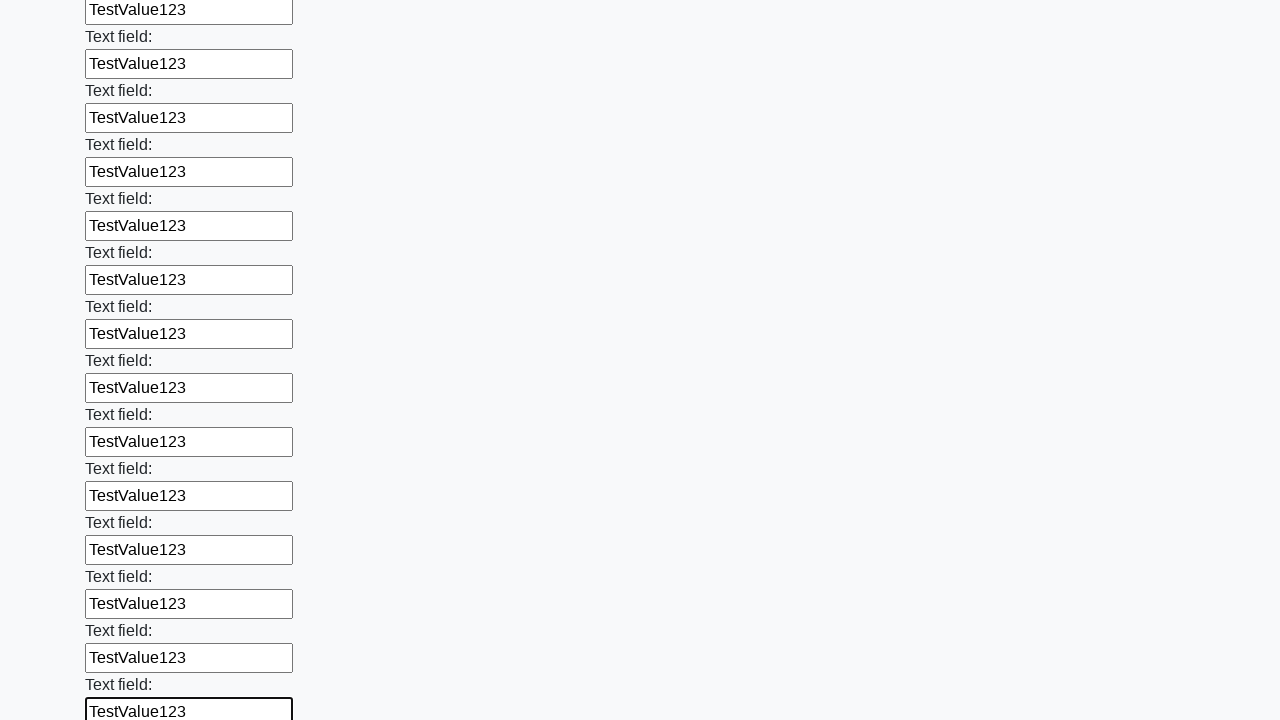

Filled an input field with 'TestValue123' on input >> nth=64
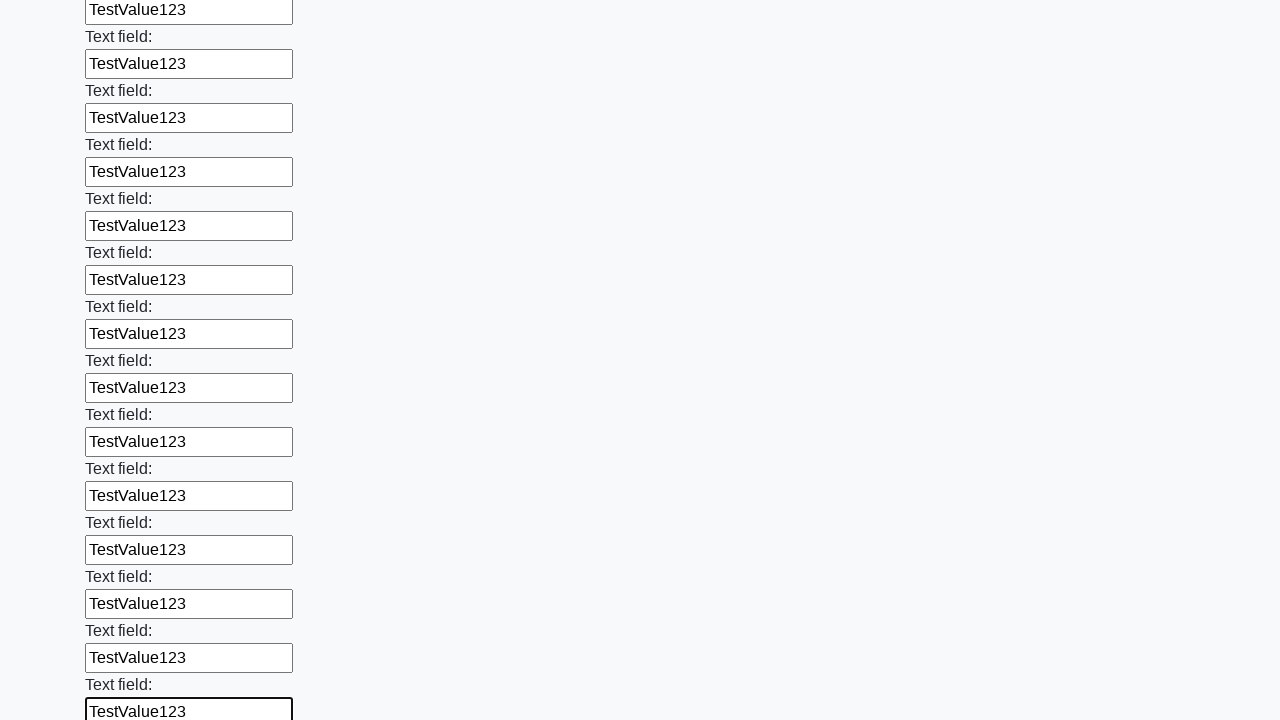

Filled an input field with 'TestValue123' on input >> nth=65
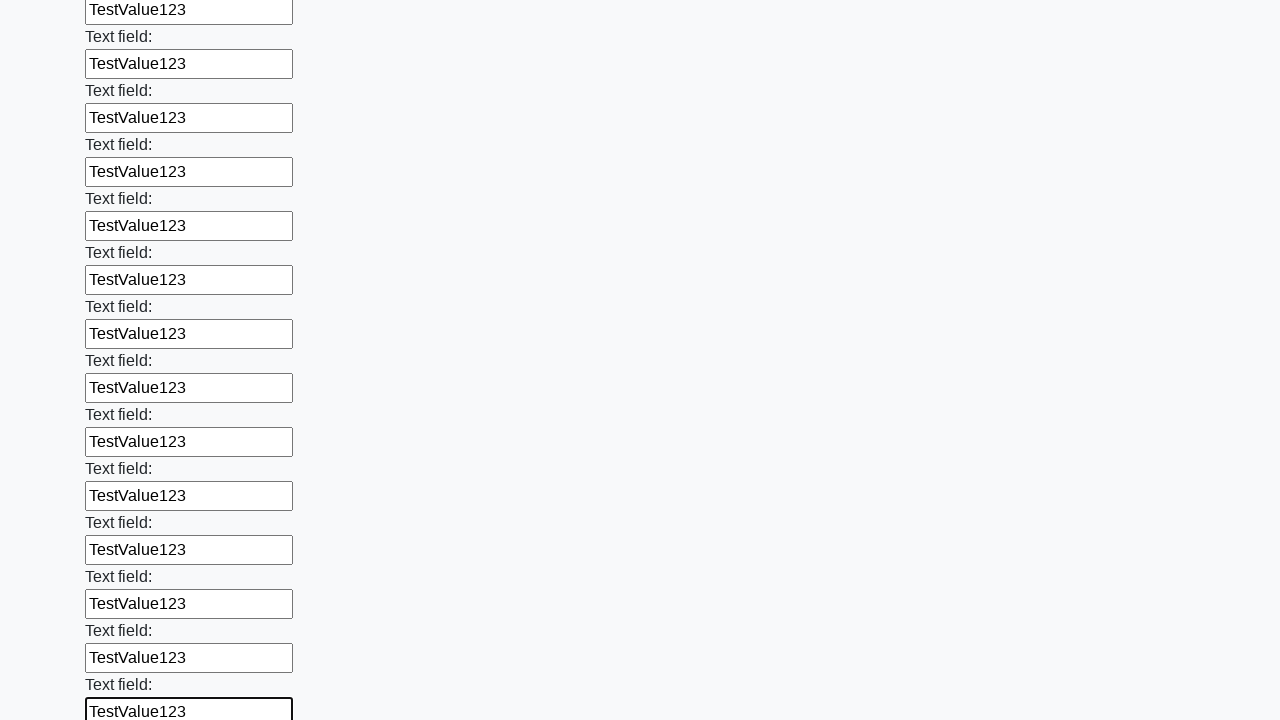

Filled an input field with 'TestValue123' on input >> nth=66
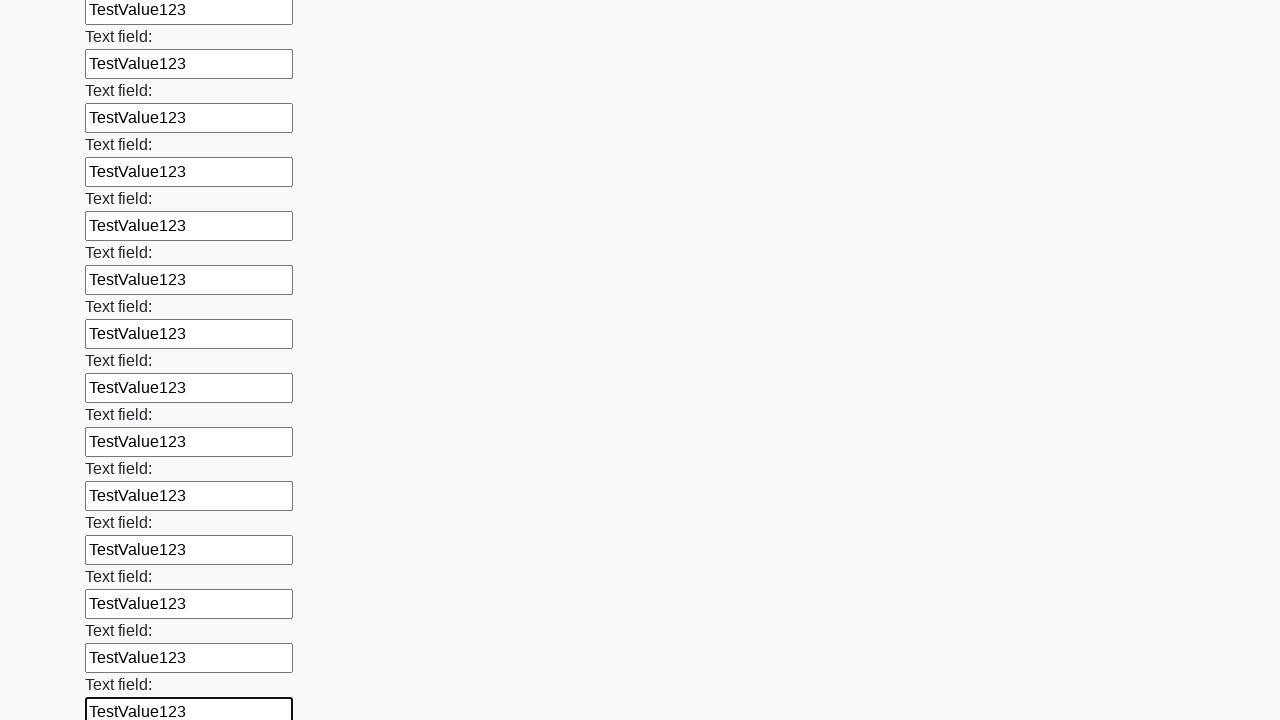

Filled an input field with 'TestValue123' on input >> nth=67
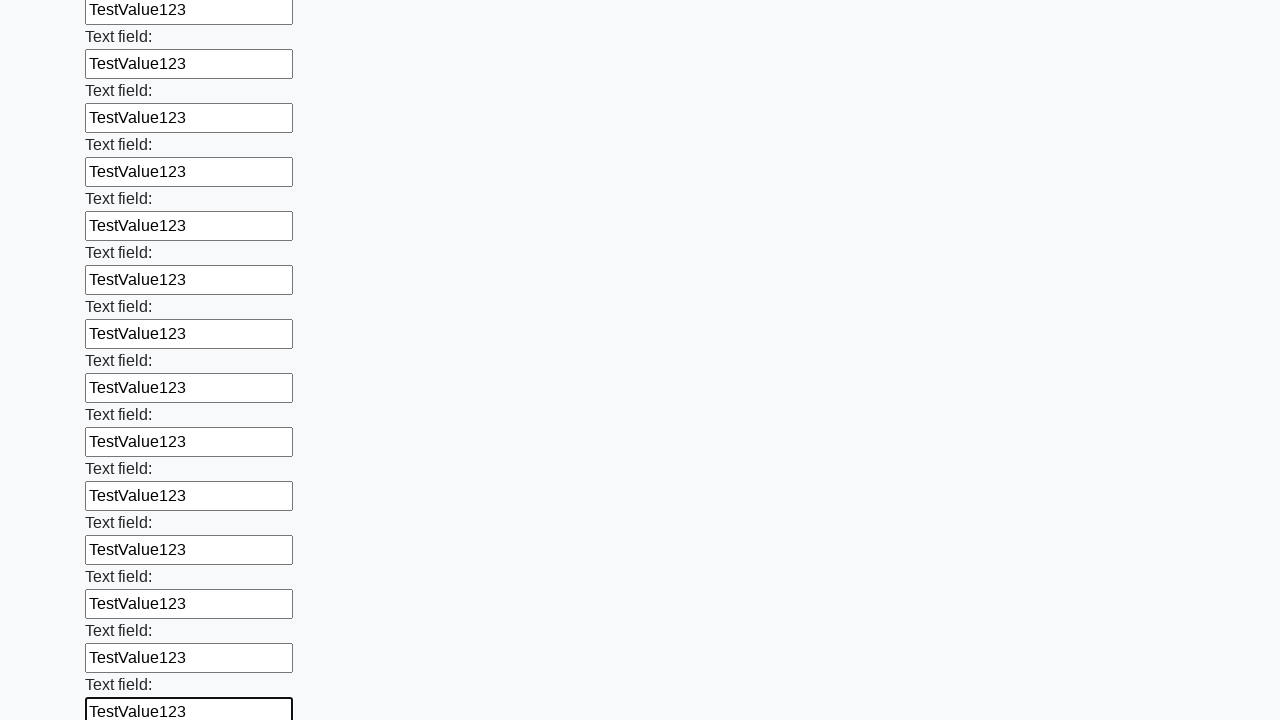

Filled an input field with 'TestValue123' on input >> nth=68
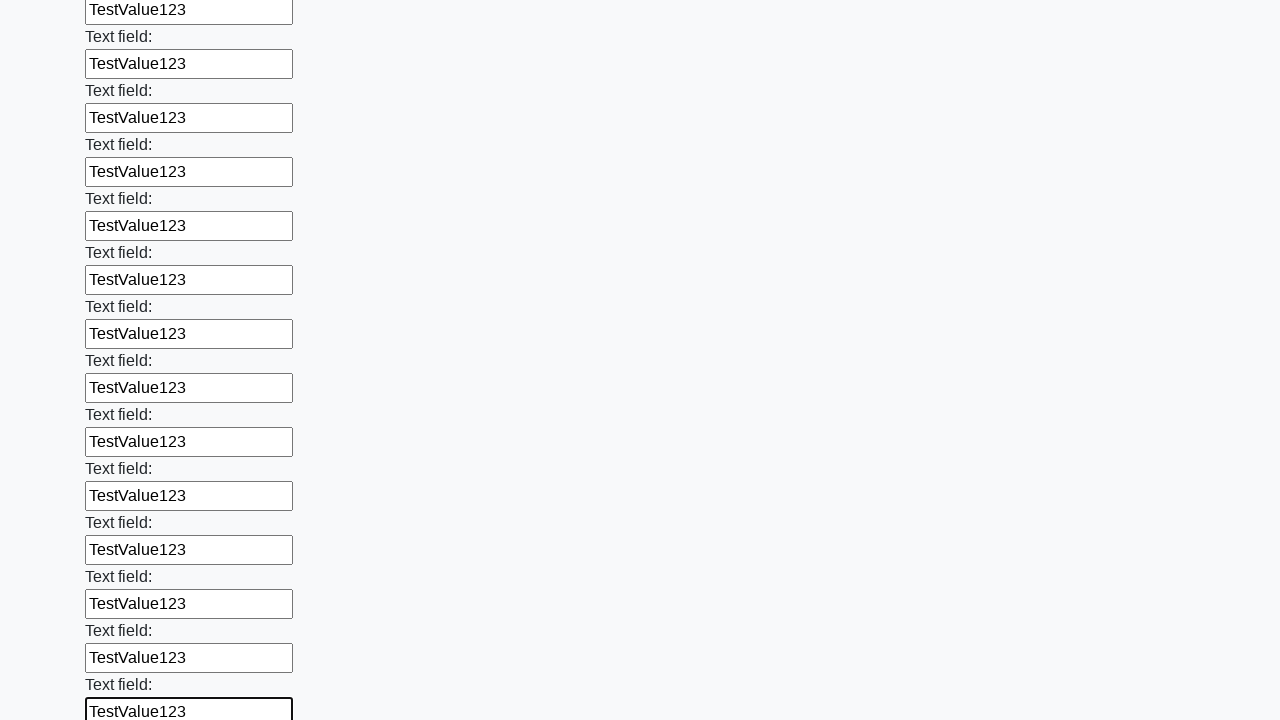

Filled an input field with 'TestValue123' on input >> nth=69
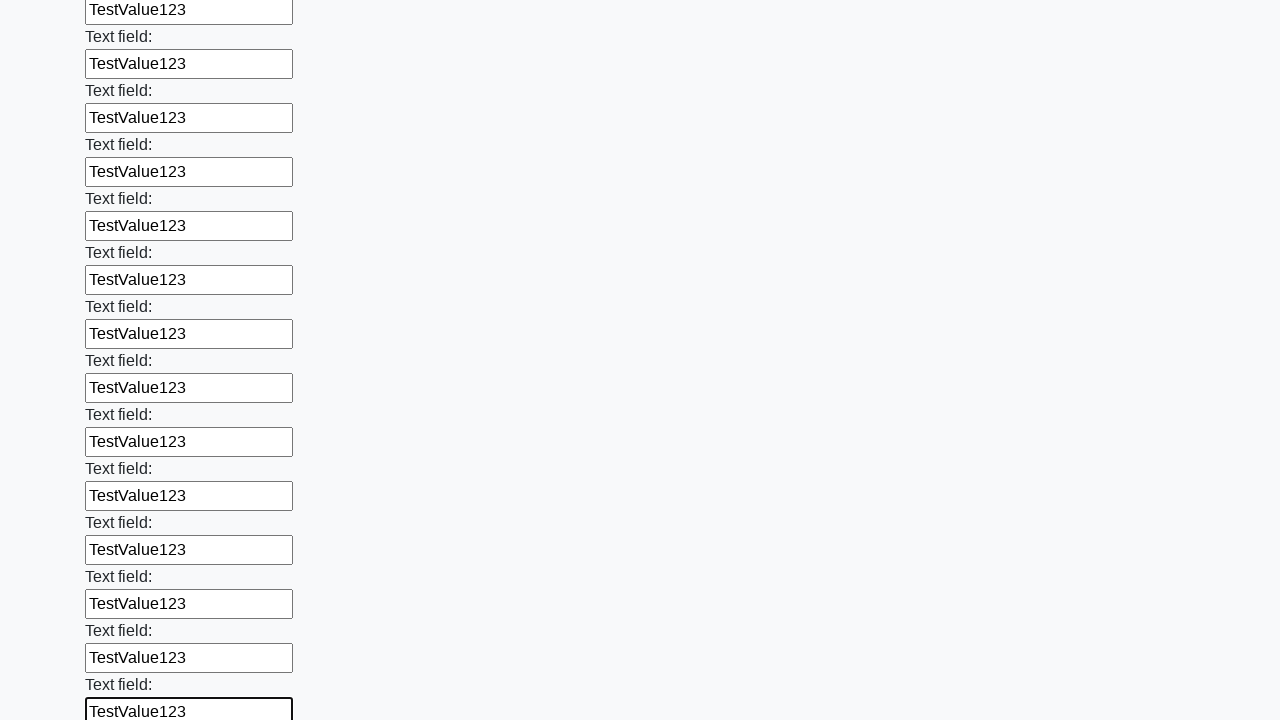

Filled an input field with 'TestValue123' on input >> nth=70
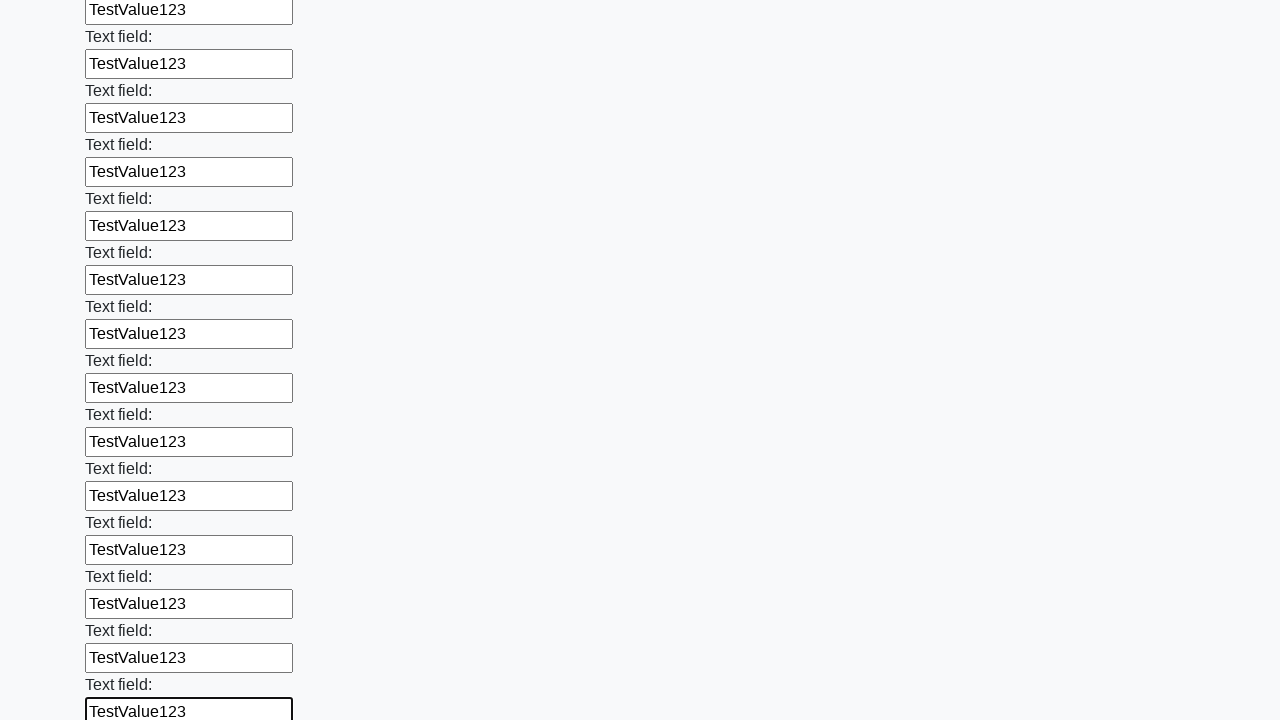

Filled an input field with 'TestValue123' on input >> nth=71
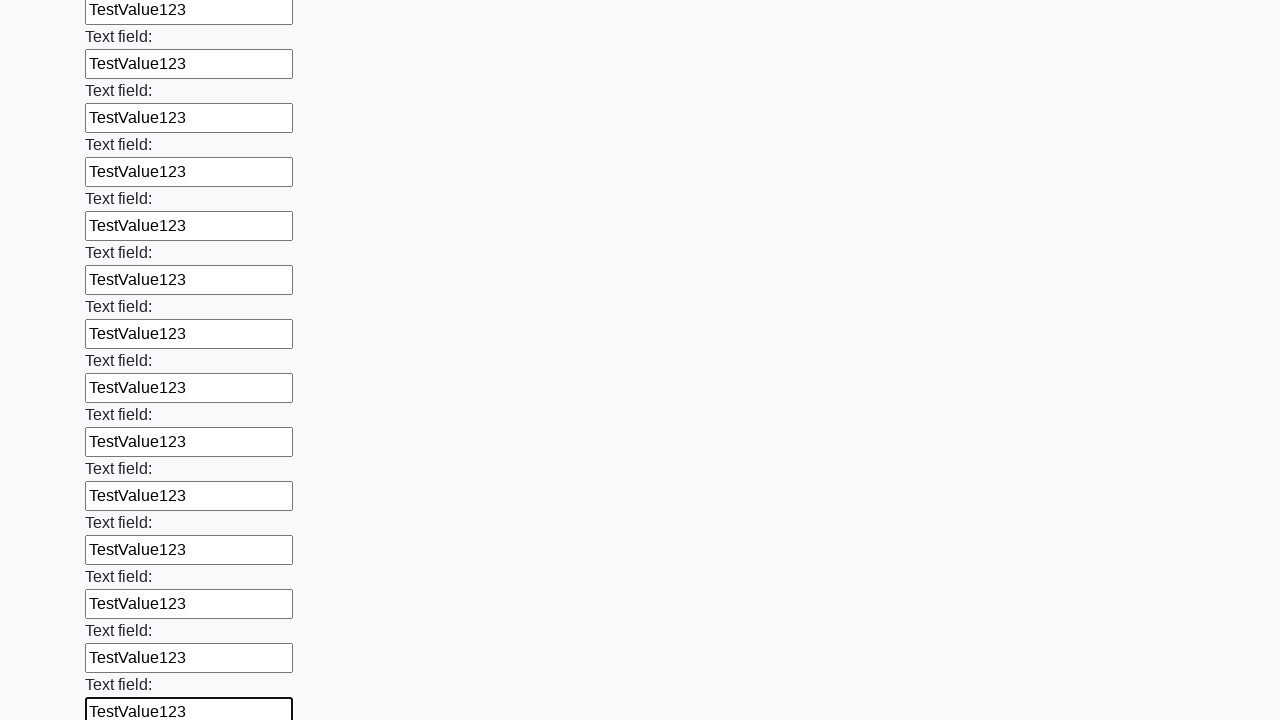

Filled an input field with 'TestValue123' on input >> nth=72
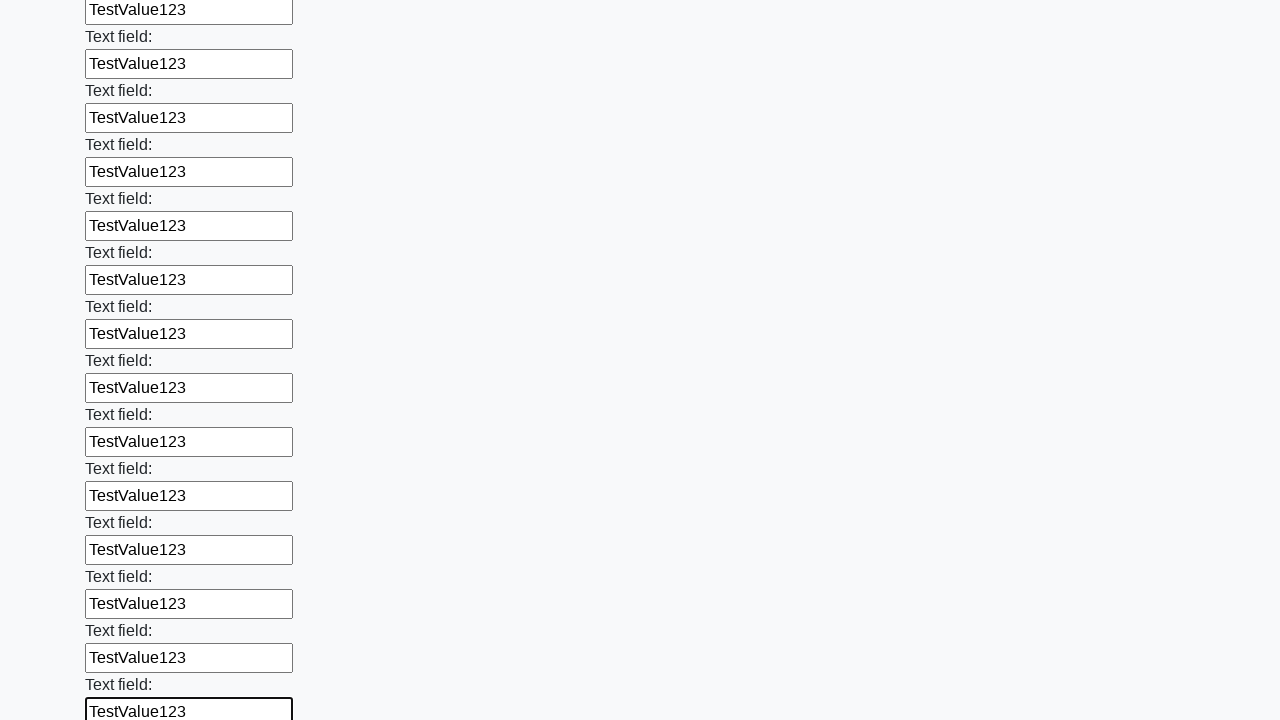

Filled an input field with 'TestValue123' on input >> nth=73
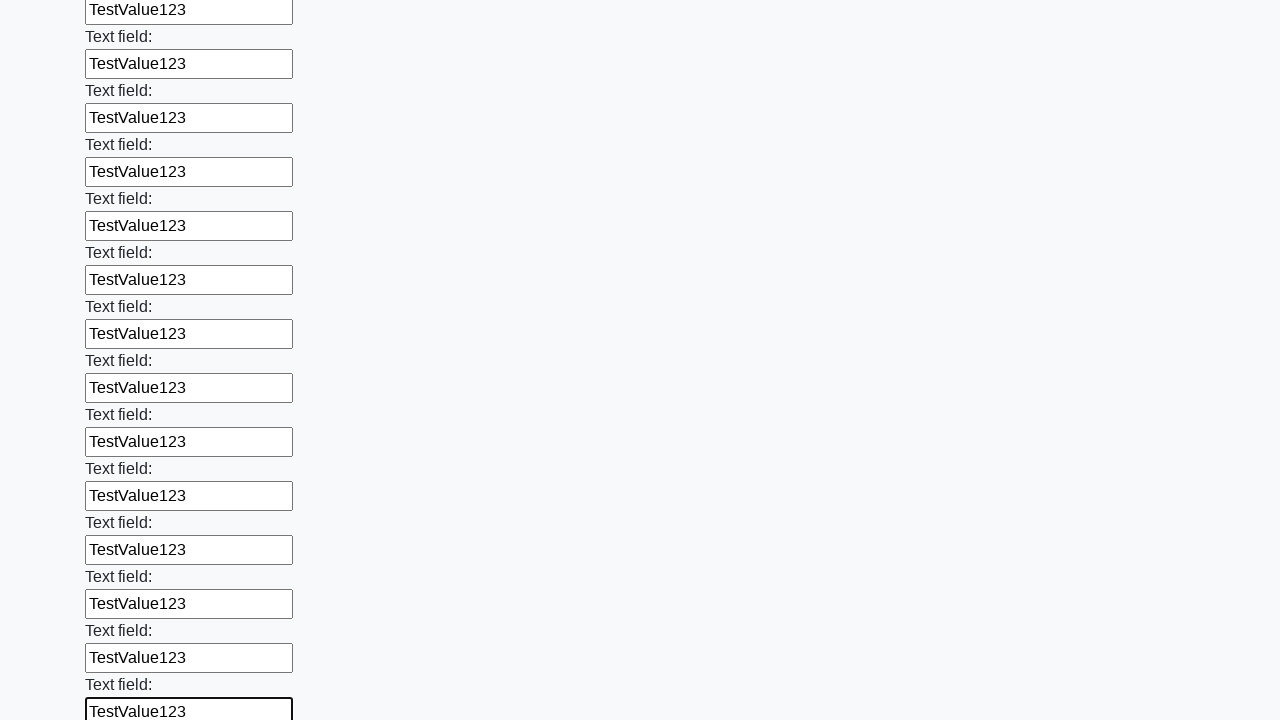

Filled an input field with 'TestValue123' on input >> nth=74
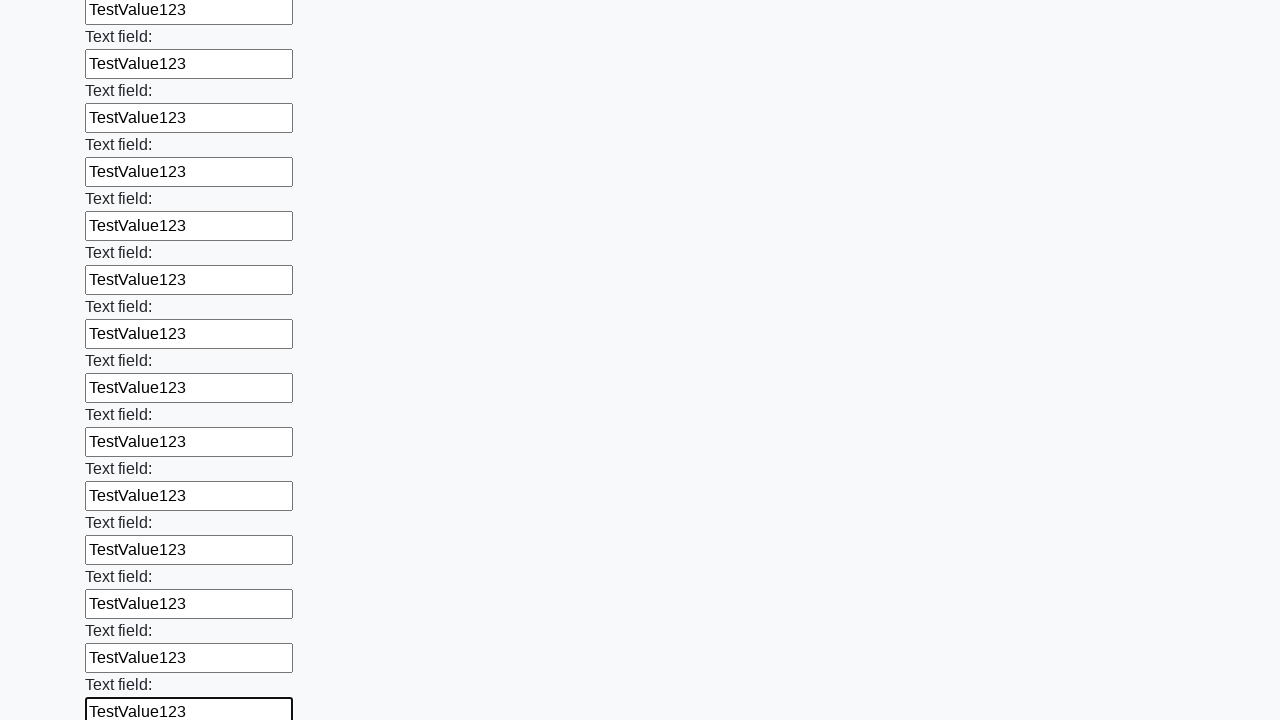

Filled an input field with 'TestValue123' on input >> nth=75
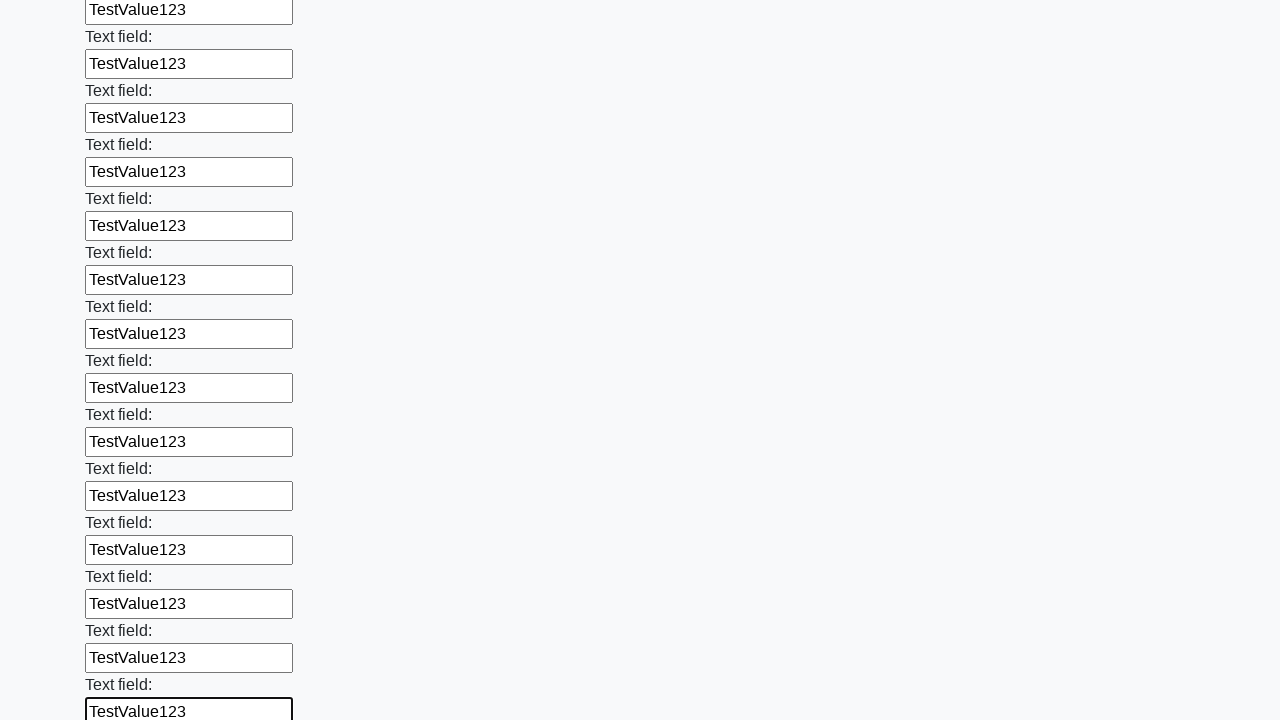

Filled an input field with 'TestValue123' on input >> nth=76
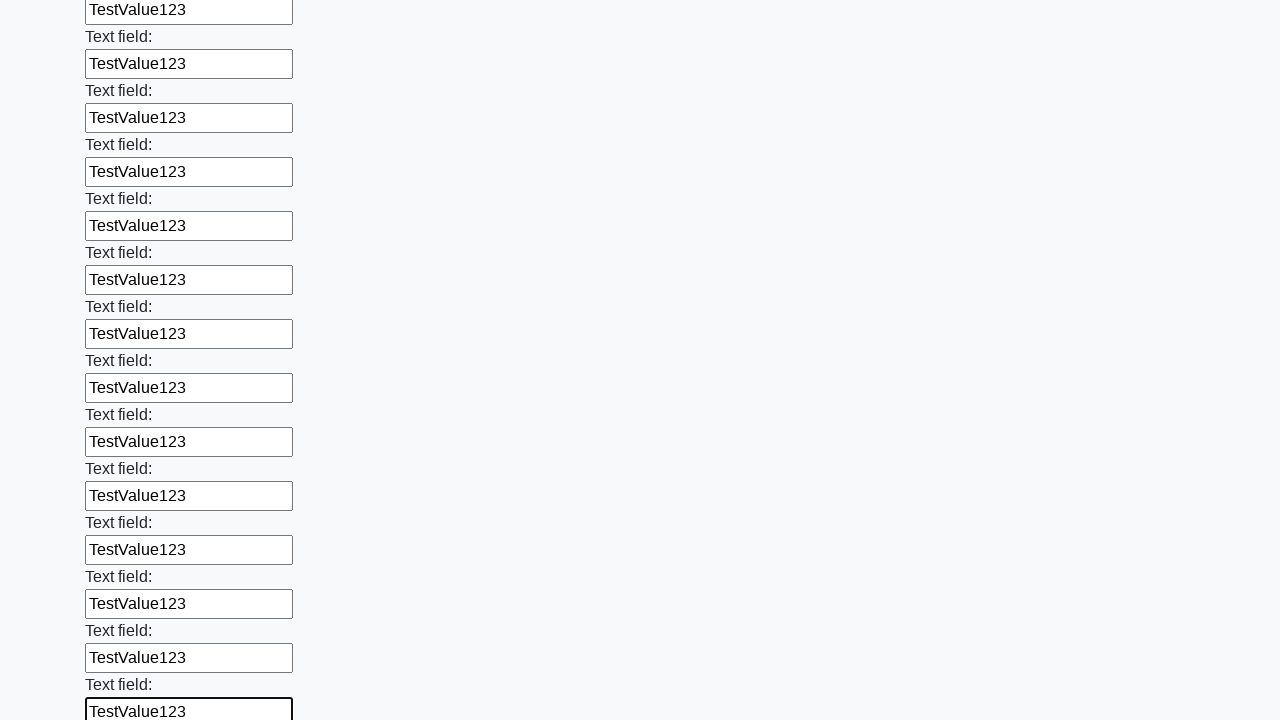

Filled an input field with 'TestValue123' on input >> nth=77
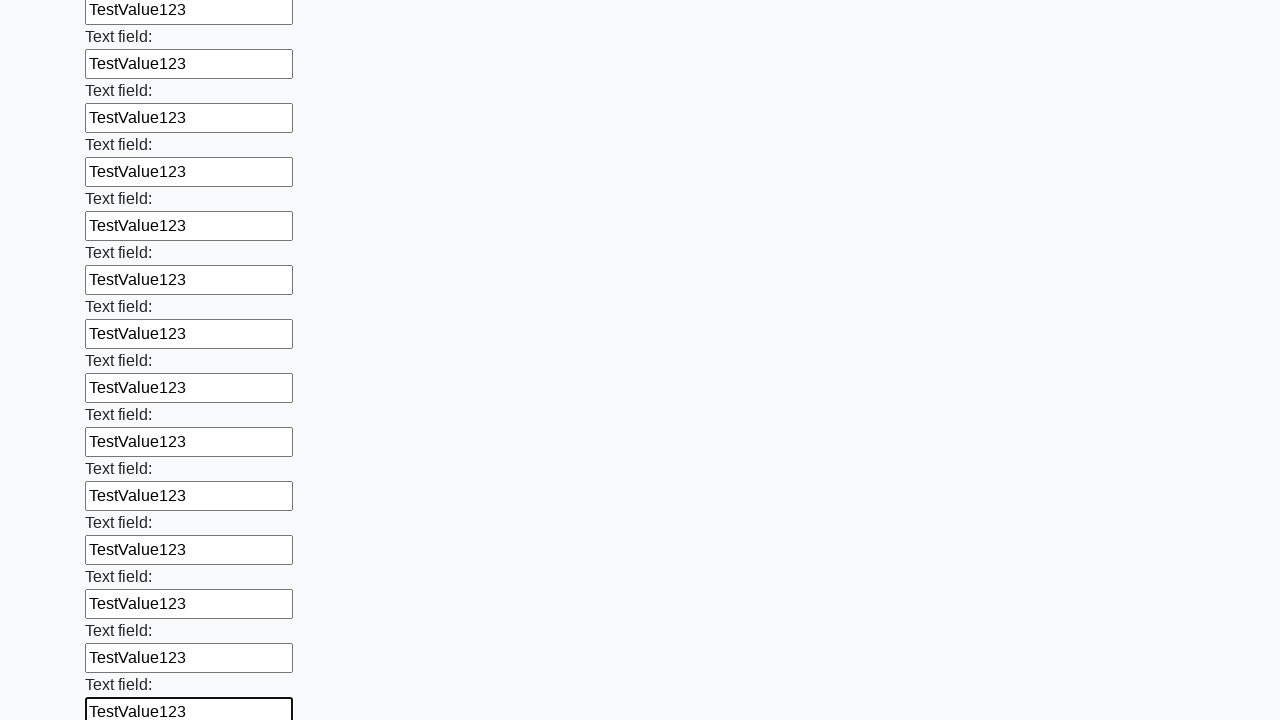

Filled an input field with 'TestValue123' on input >> nth=78
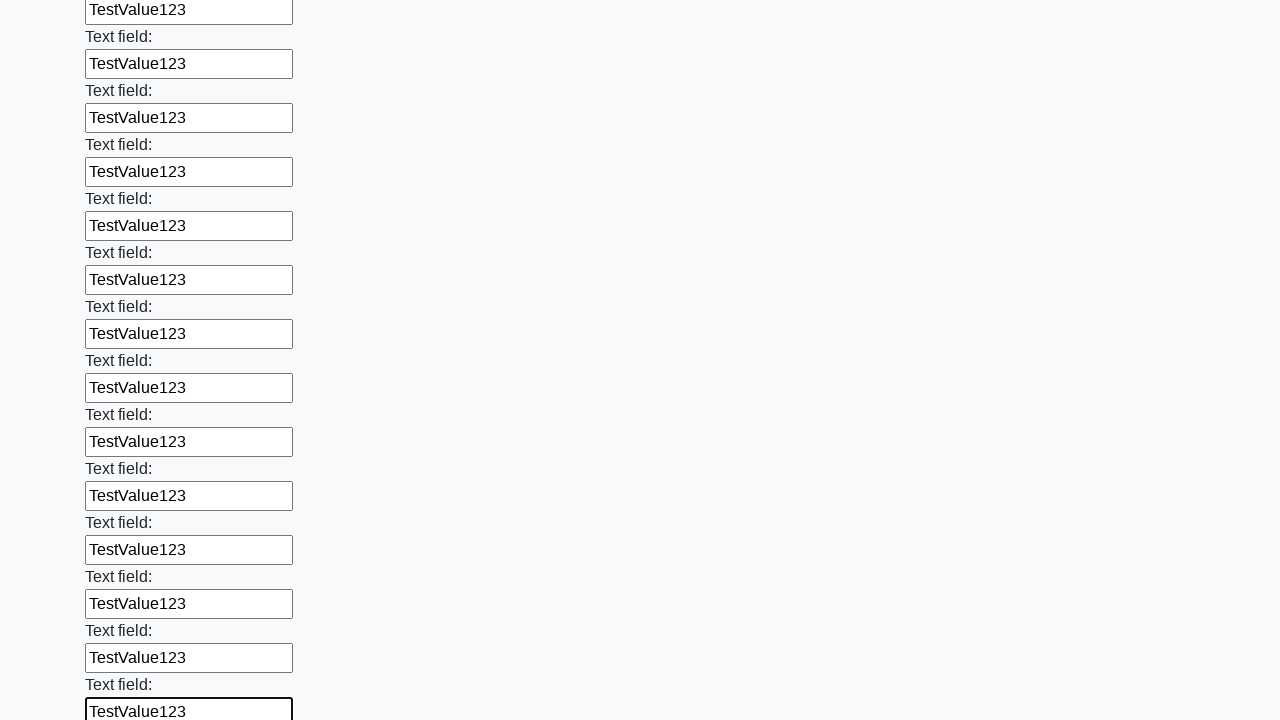

Filled an input field with 'TestValue123' on input >> nth=79
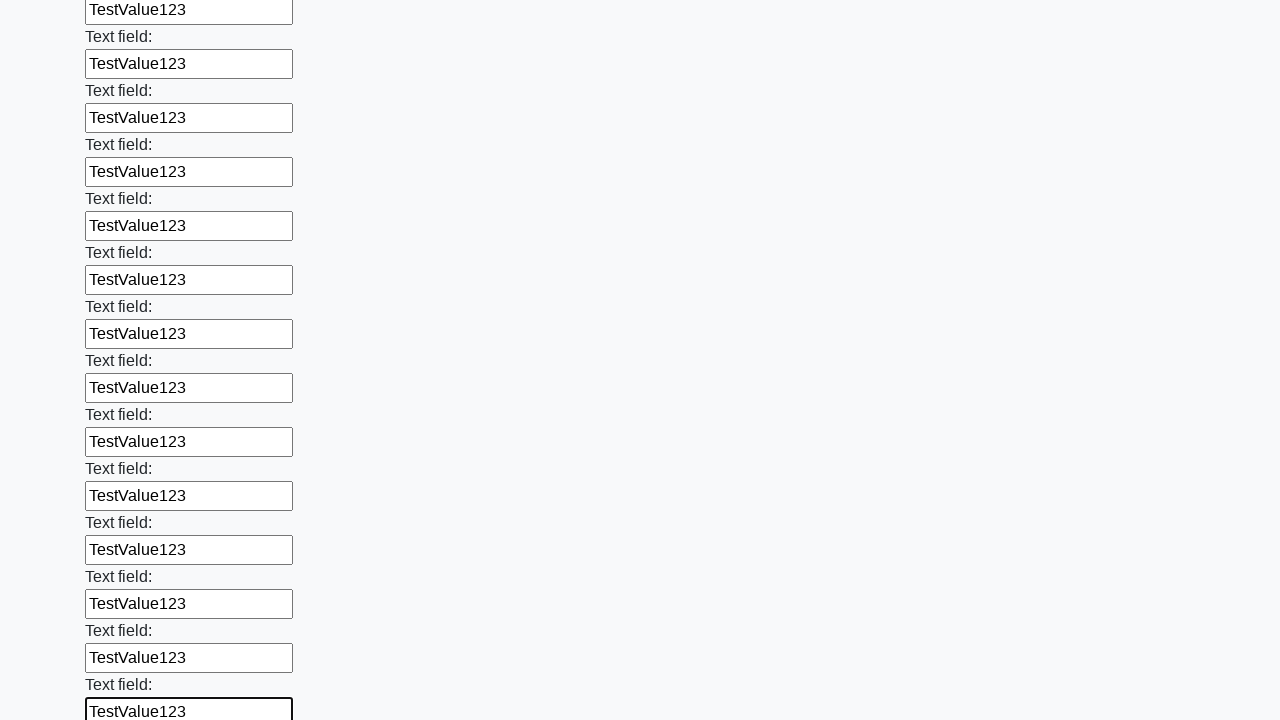

Filled an input field with 'TestValue123' on input >> nth=80
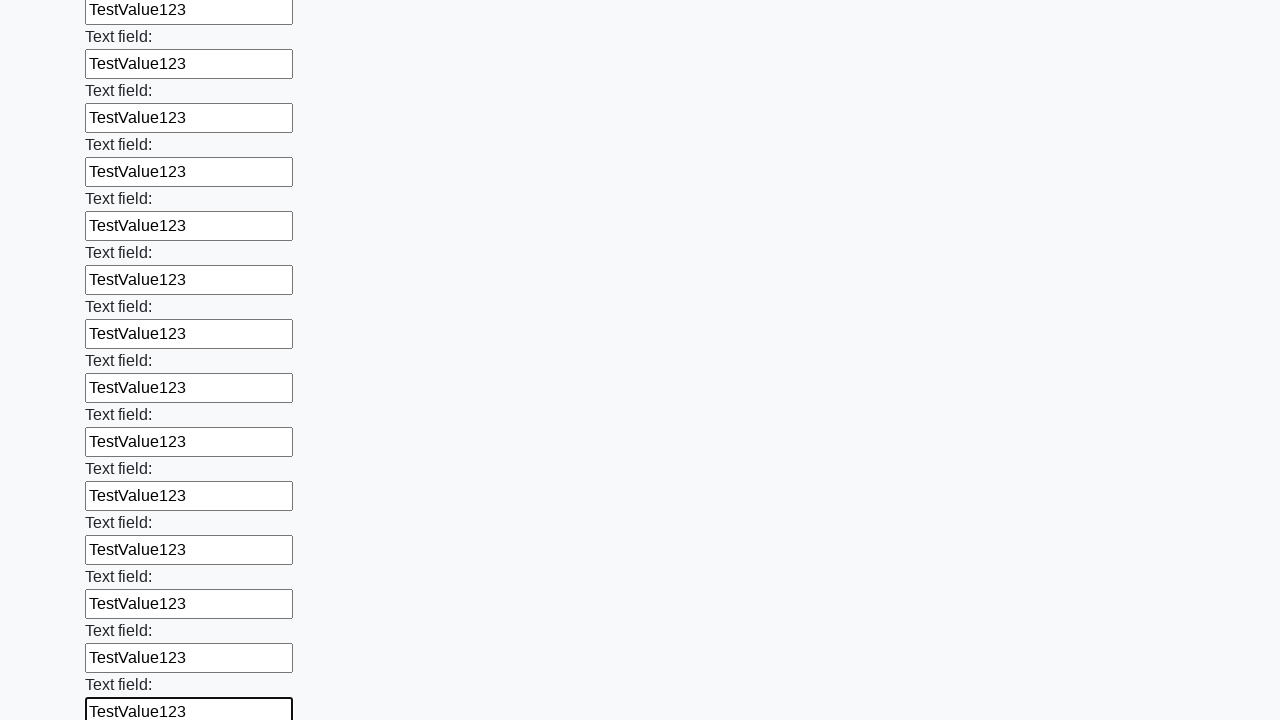

Filled an input field with 'TestValue123' on input >> nth=81
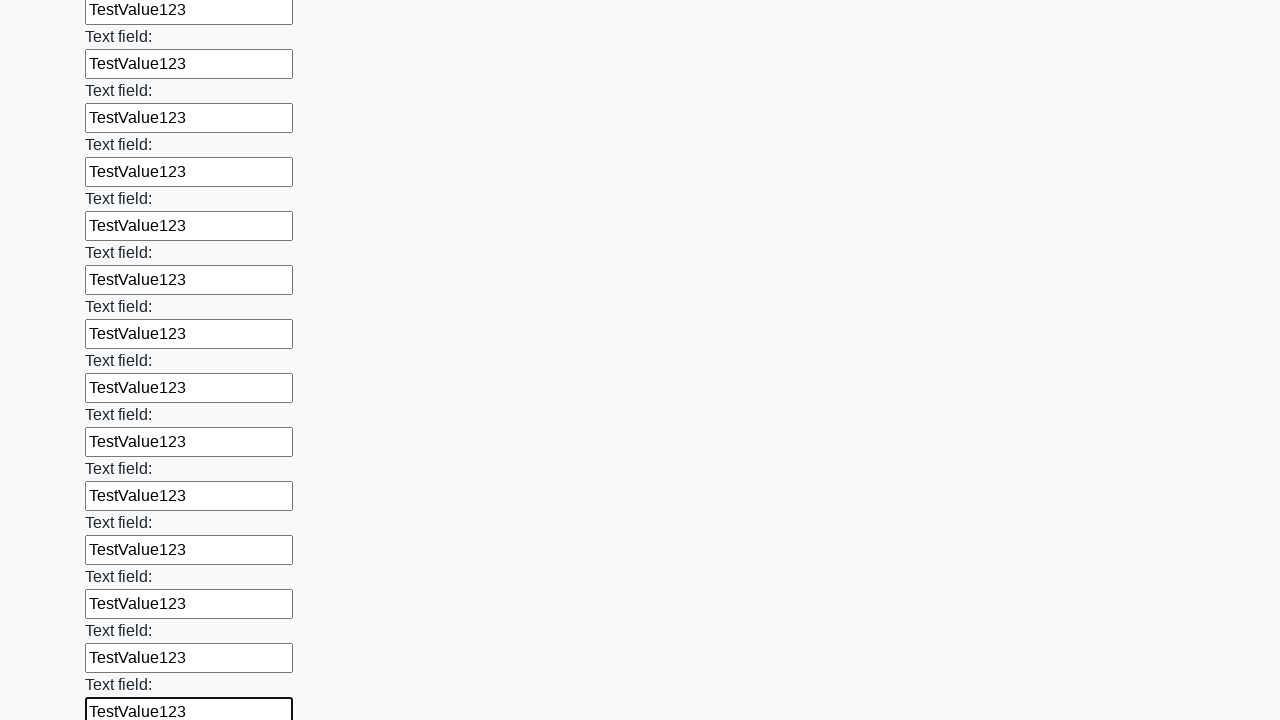

Filled an input field with 'TestValue123' on input >> nth=82
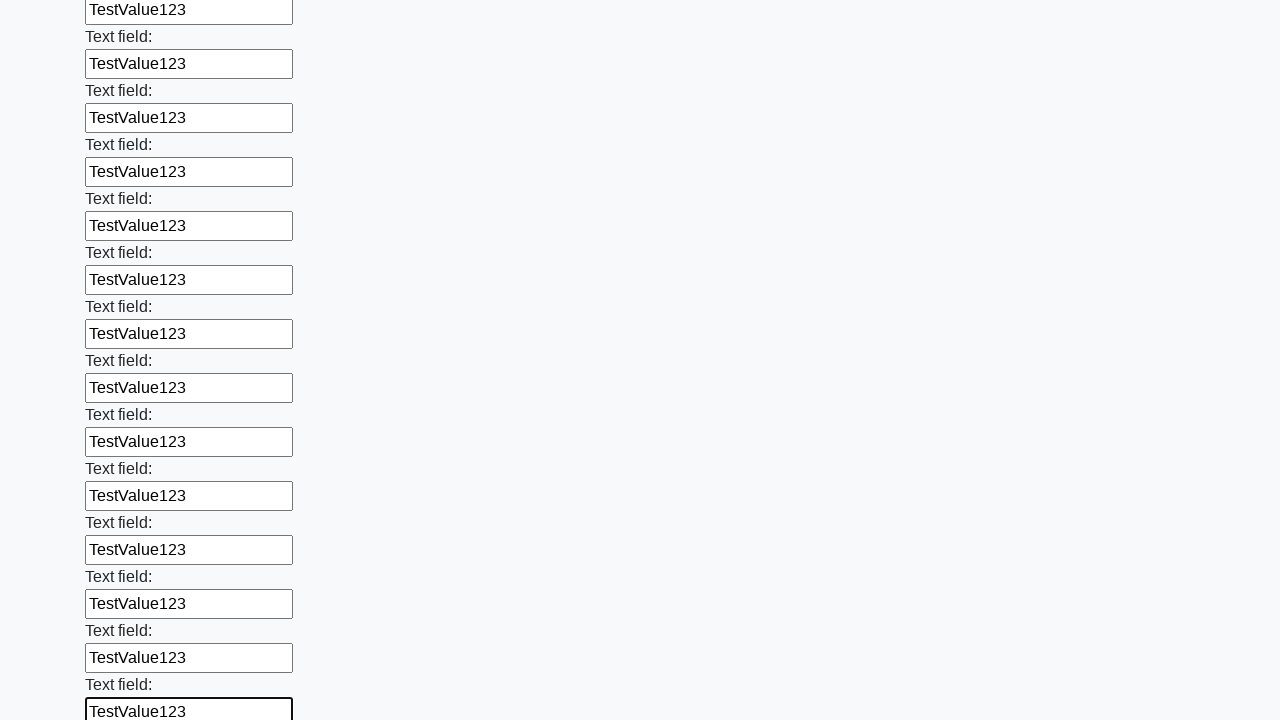

Filled an input field with 'TestValue123' on input >> nth=83
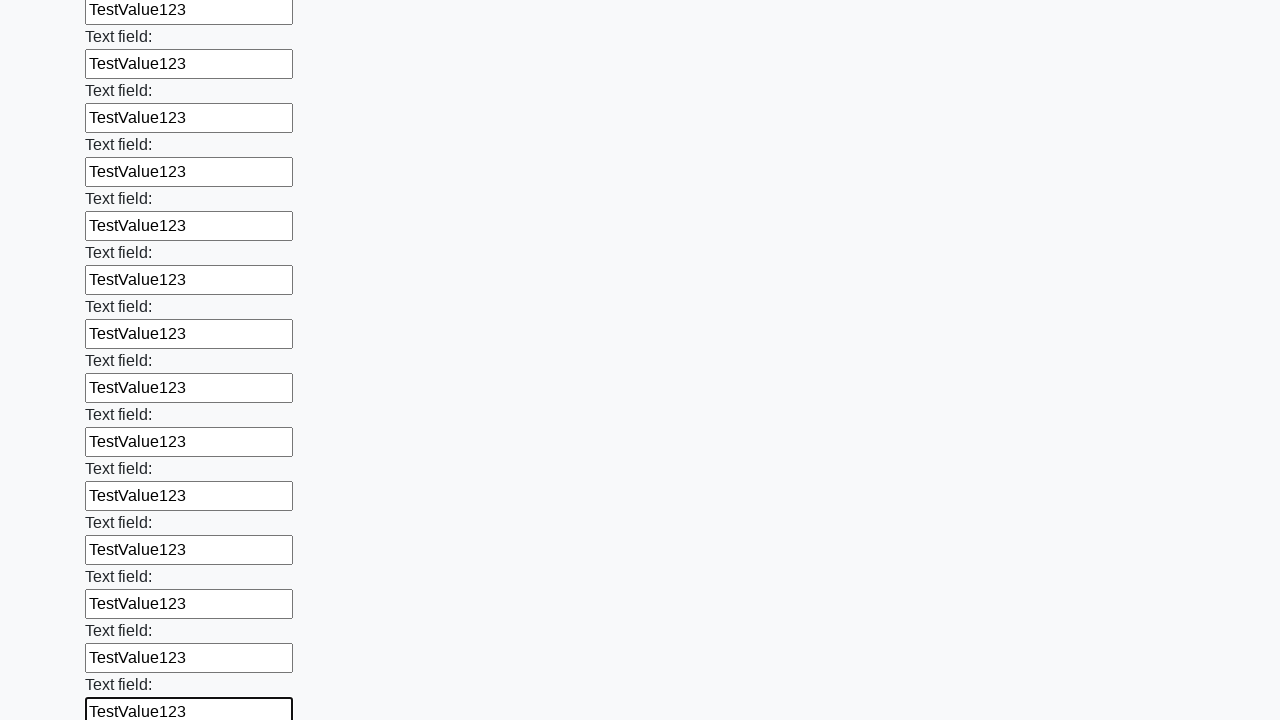

Filled an input field with 'TestValue123' on input >> nth=84
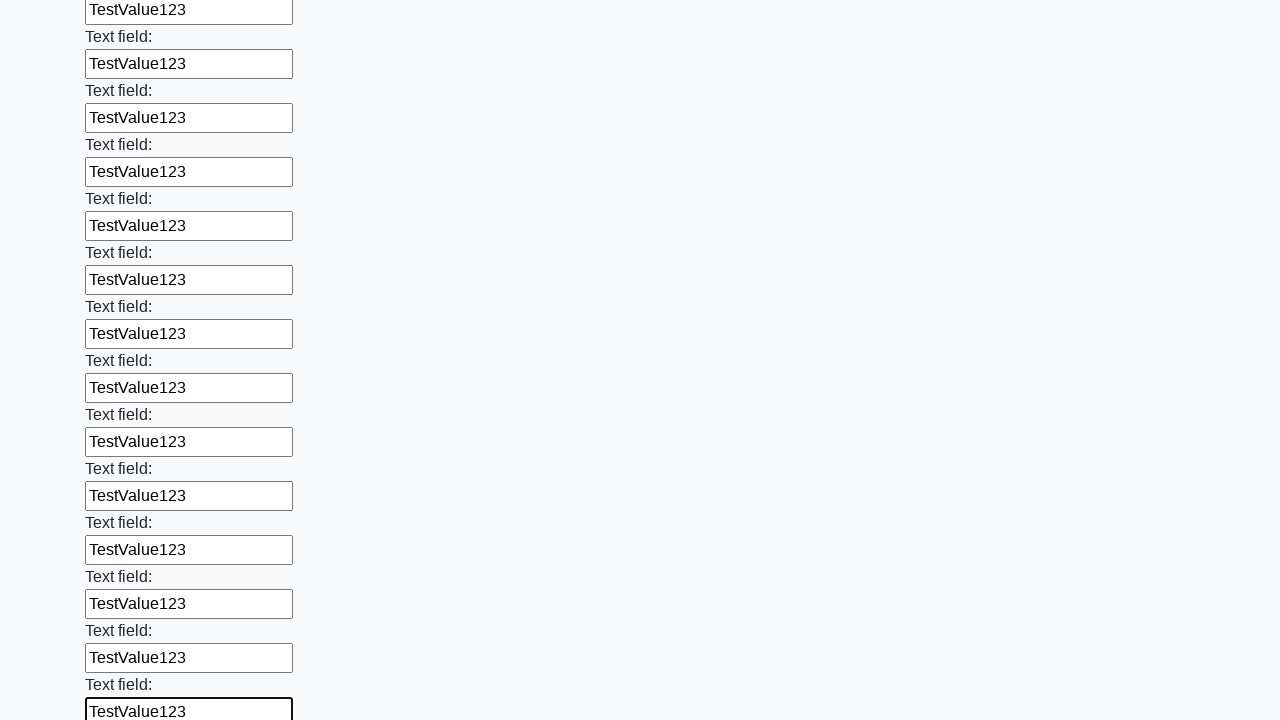

Filled an input field with 'TestValue123' on input >> nth=85
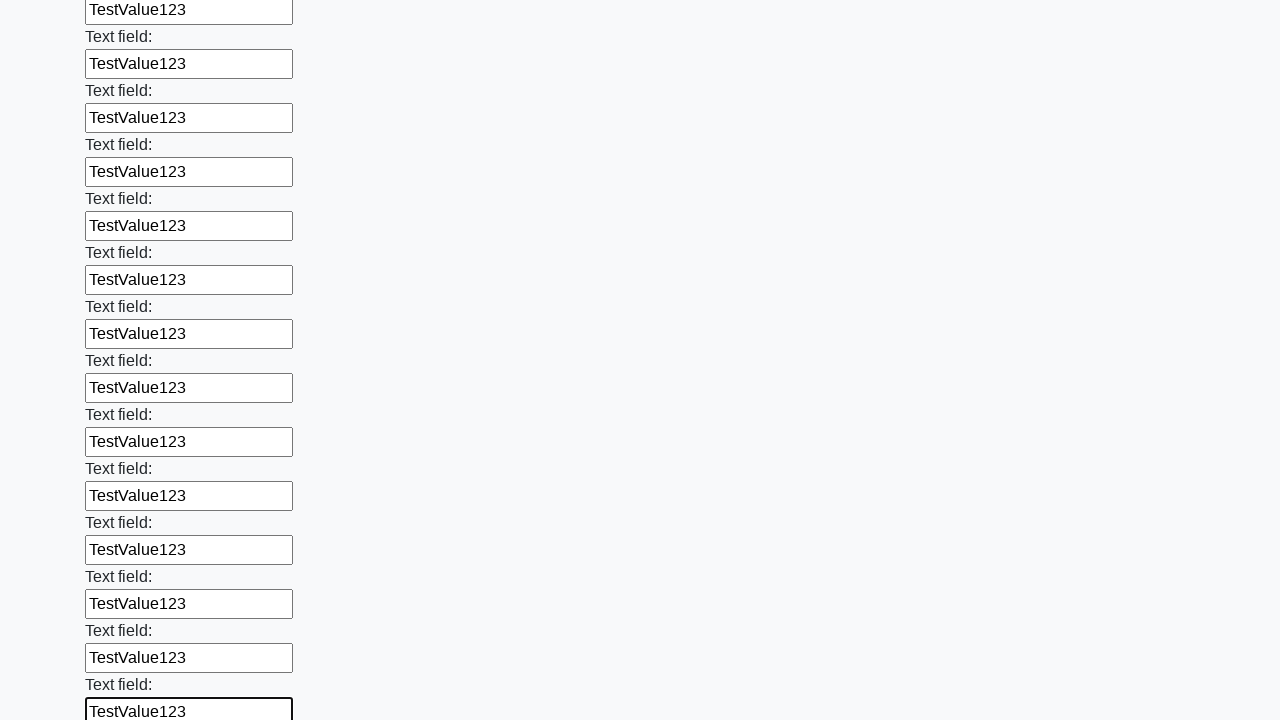

Filled an input field with 'TestValue123' on input >> nth=86
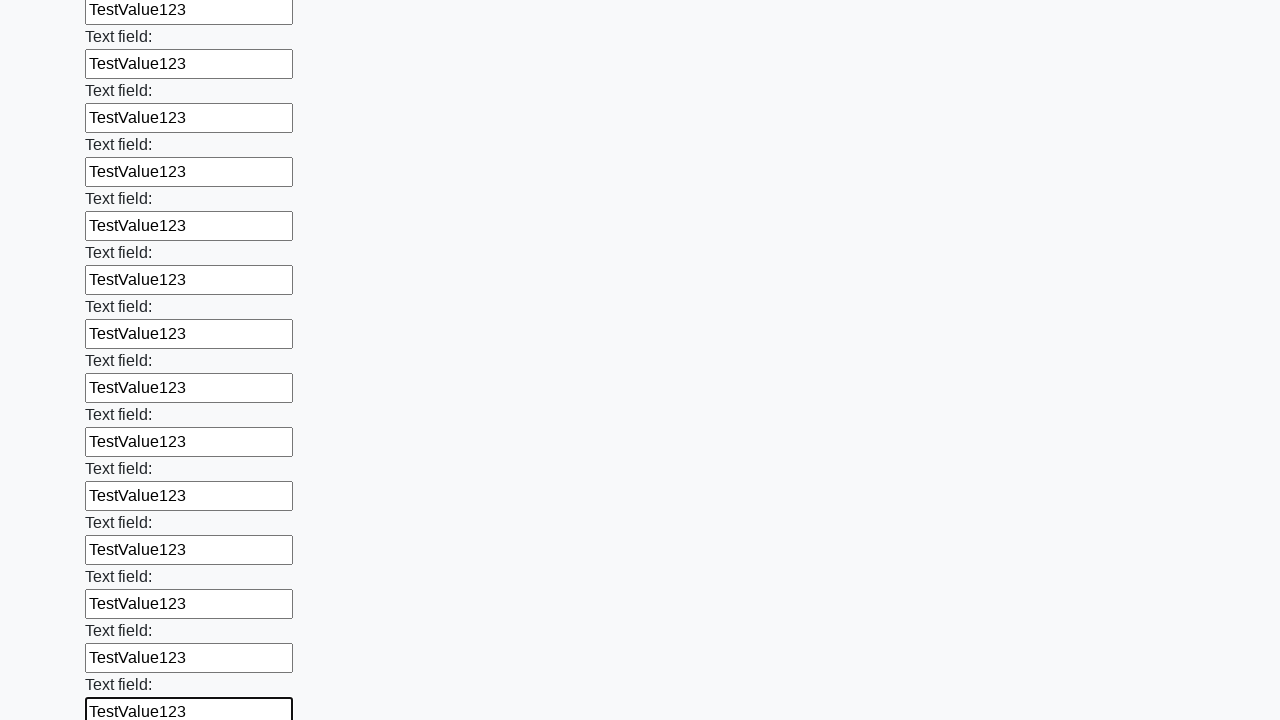

Filled an input field with 'TestValue123' on input >> nth=87
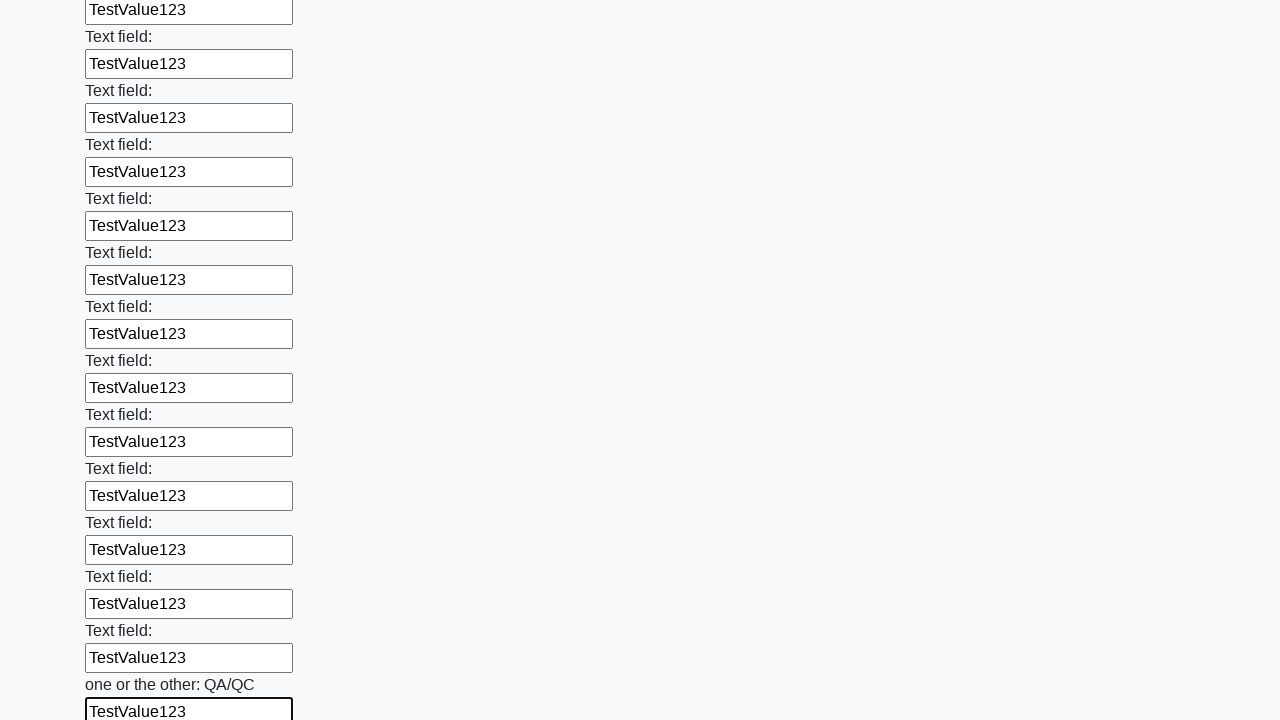

Filled an input field with 'TestValue123' on input >> nth=88
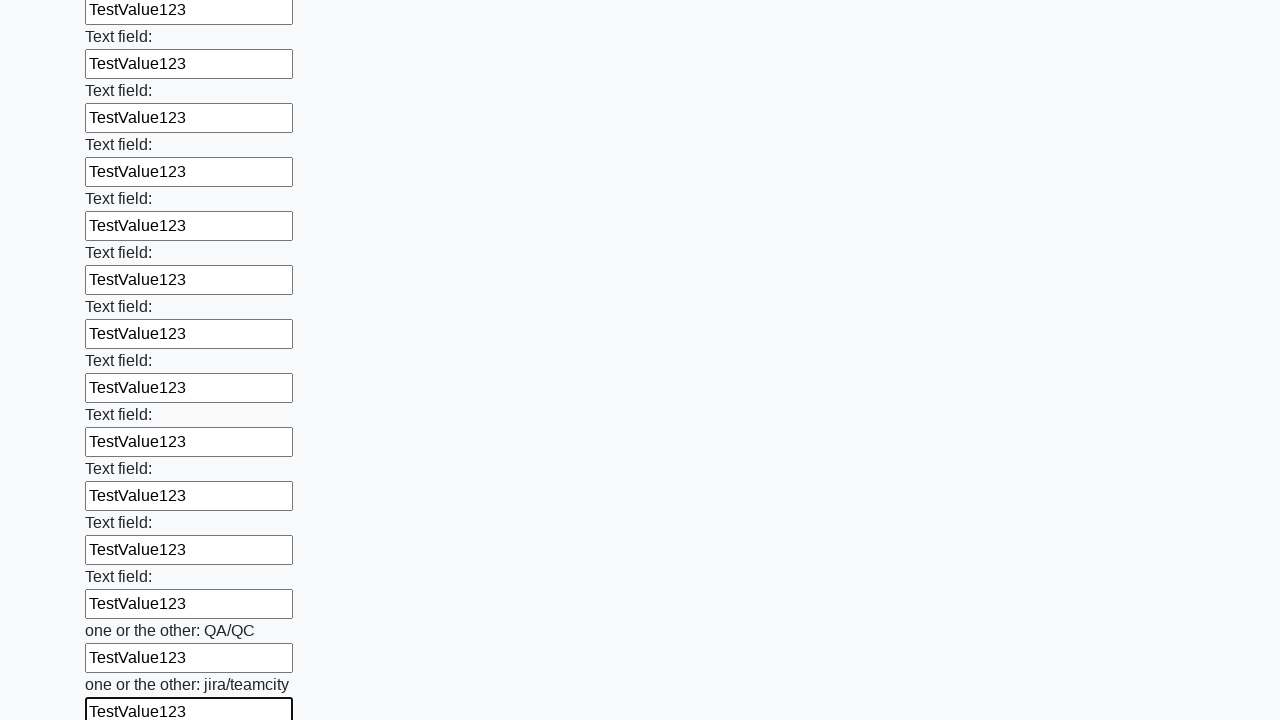

Filled an input field with 'TestValue123' on input >> nth=89
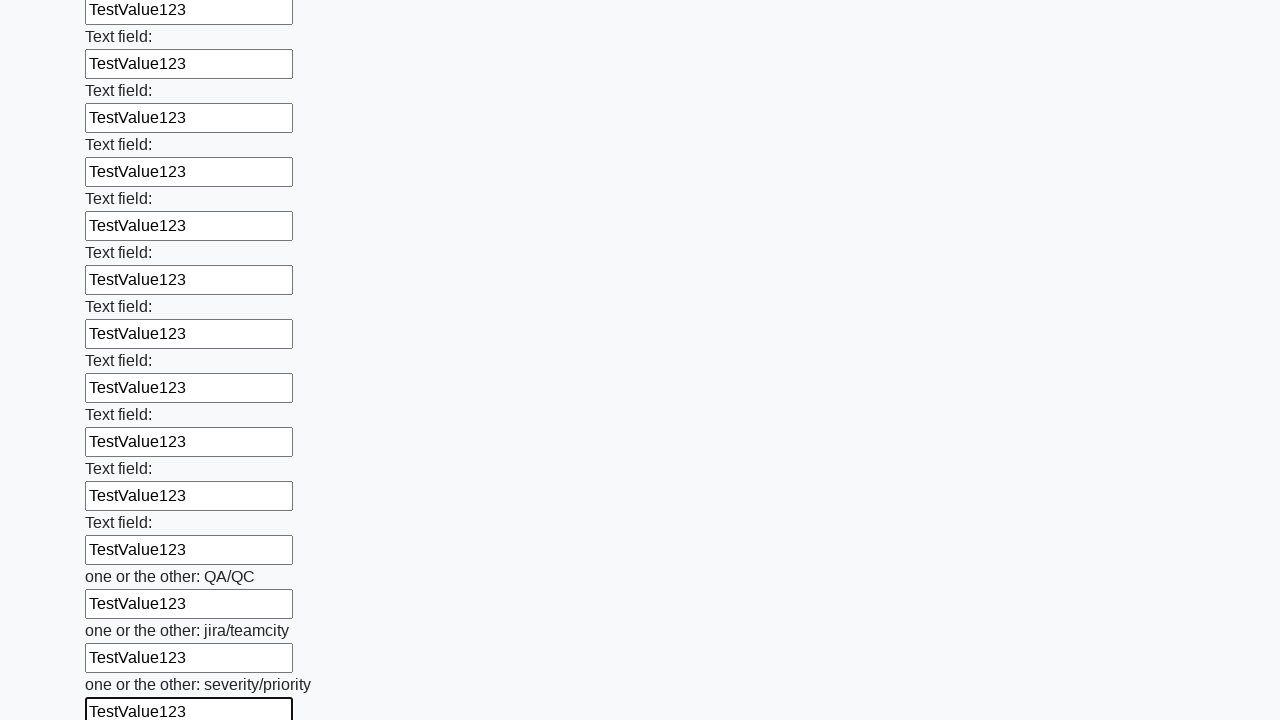

Filled an input field with 'TestValue123' on input >> nth=90
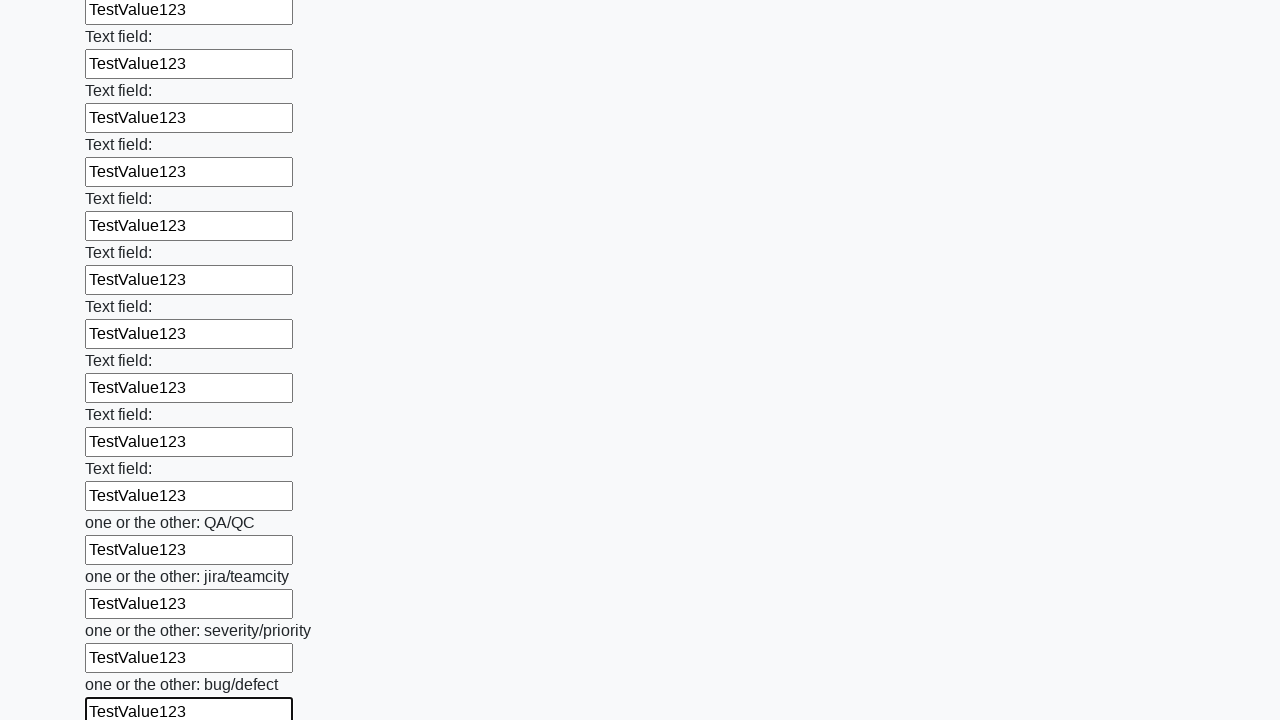

Filled an input field with 'TestValue123' on input >> nth=91
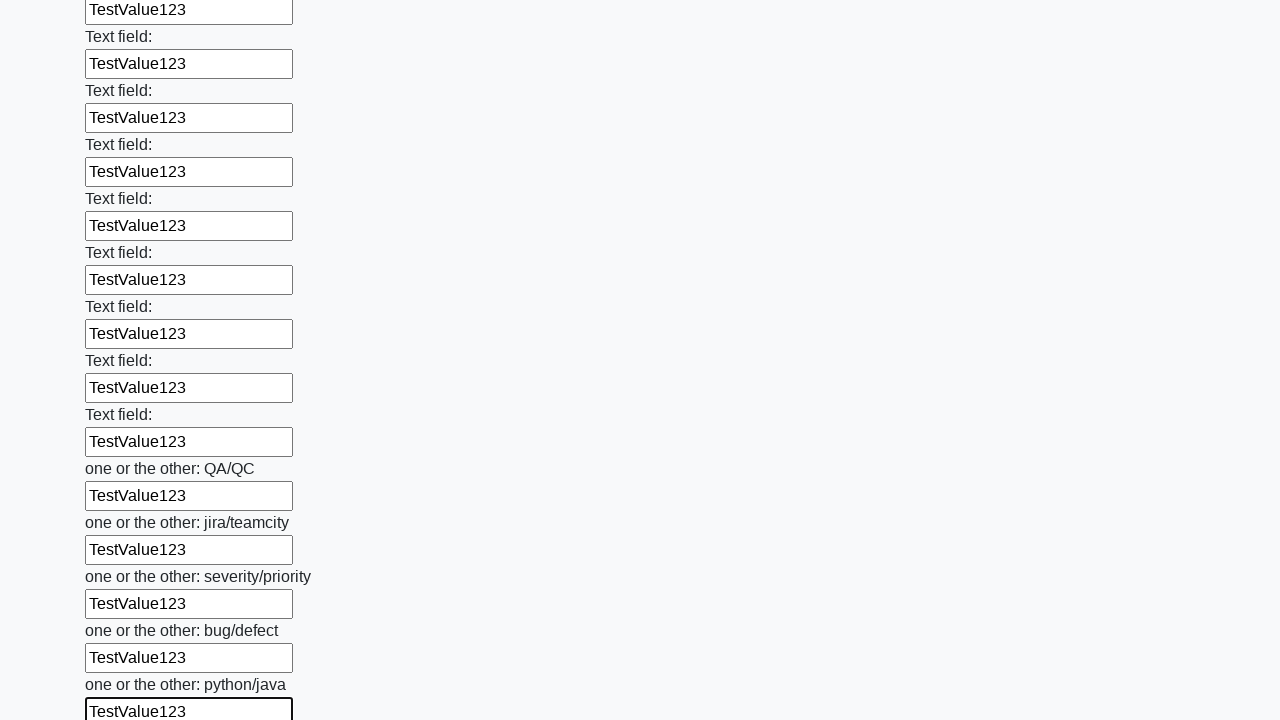

Filled an input field with 'TestValue123' on input >> nth=92
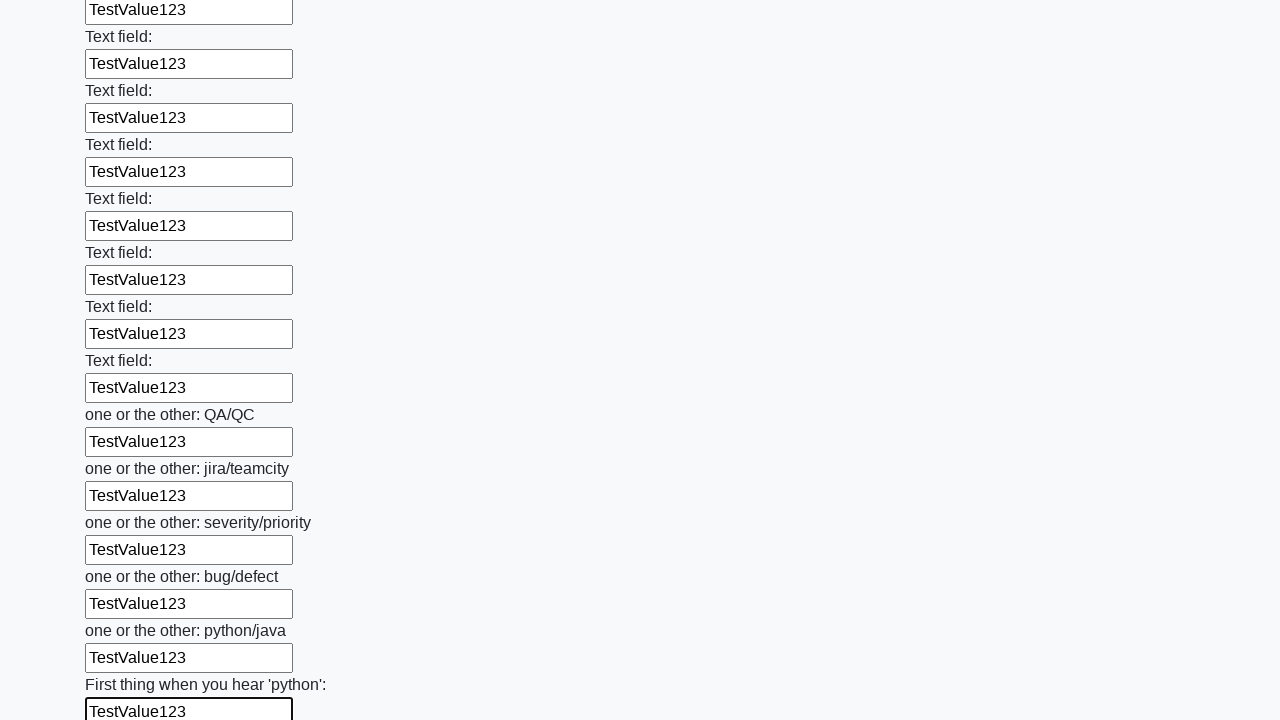

Filled an input field with 'TestValue123' on input >> nth=93
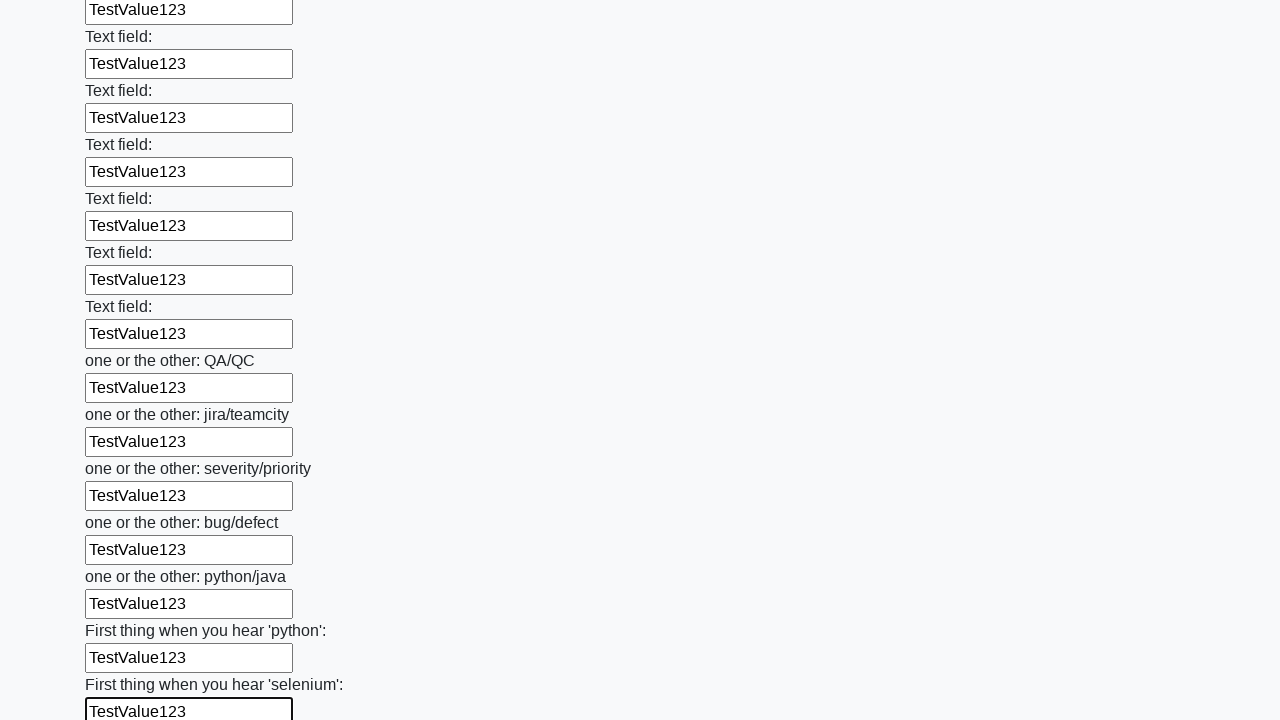

Filled an input field with 'TestValue123' on input >> nth=94
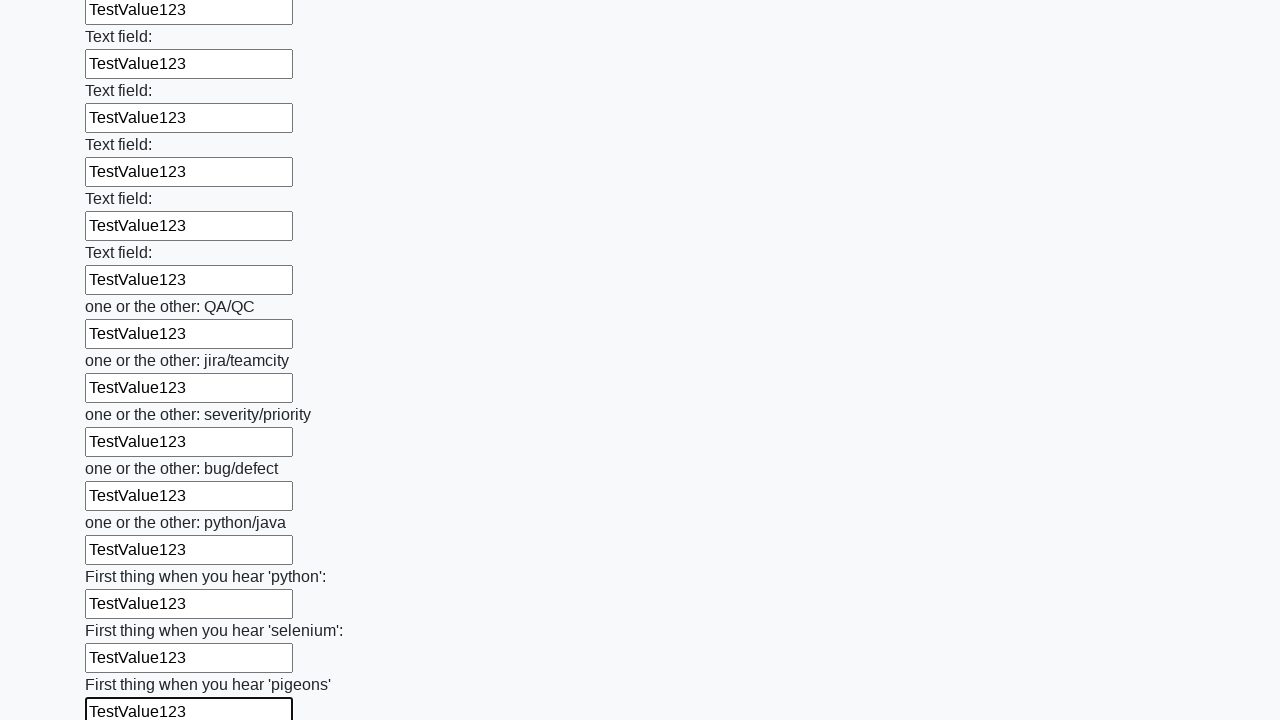

Filled an input field with 'TestValue123' on input >> nth=95
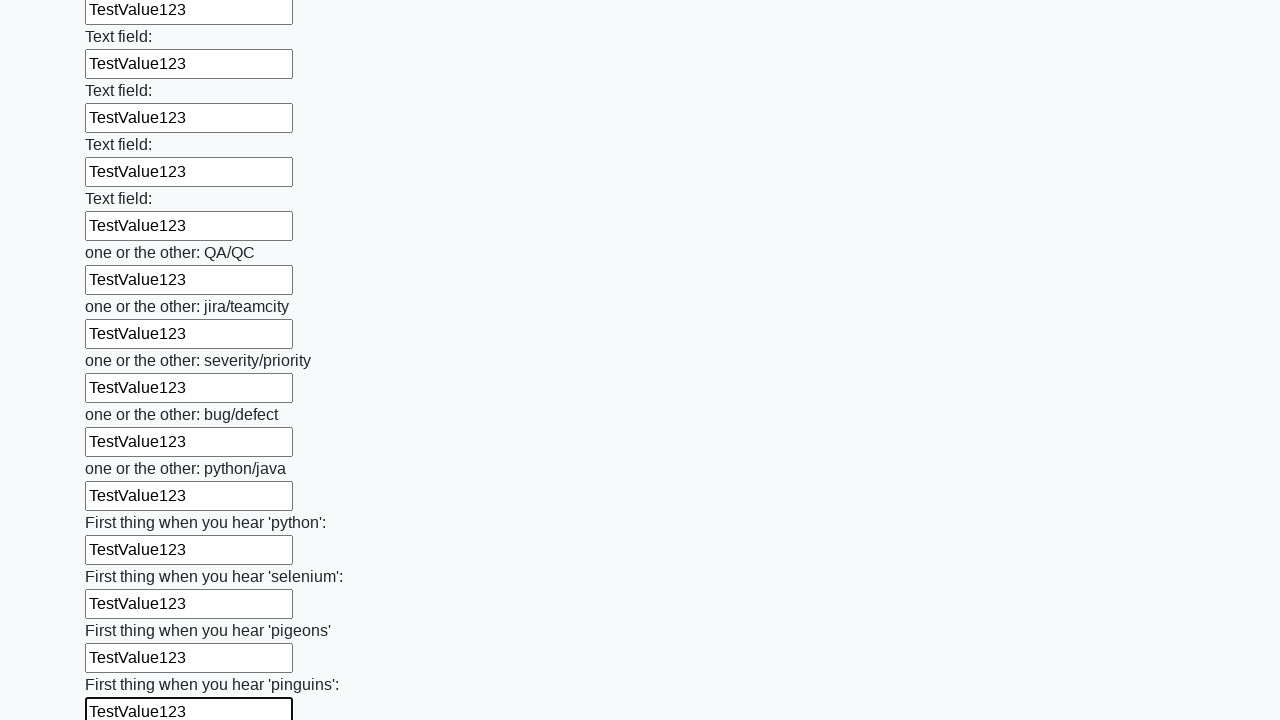

Filled an input field with 'TestValue123' on input >> nth=96
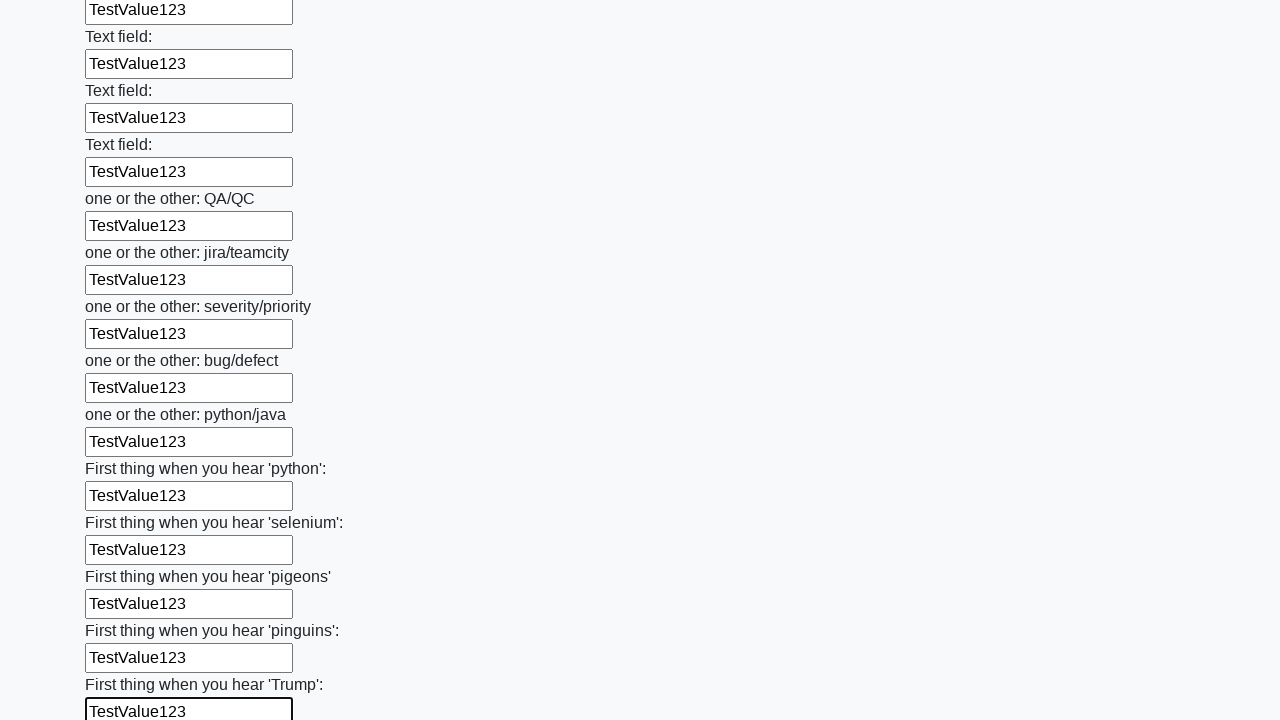

Filled an input field with 'TestValue123' on input >> nth=97
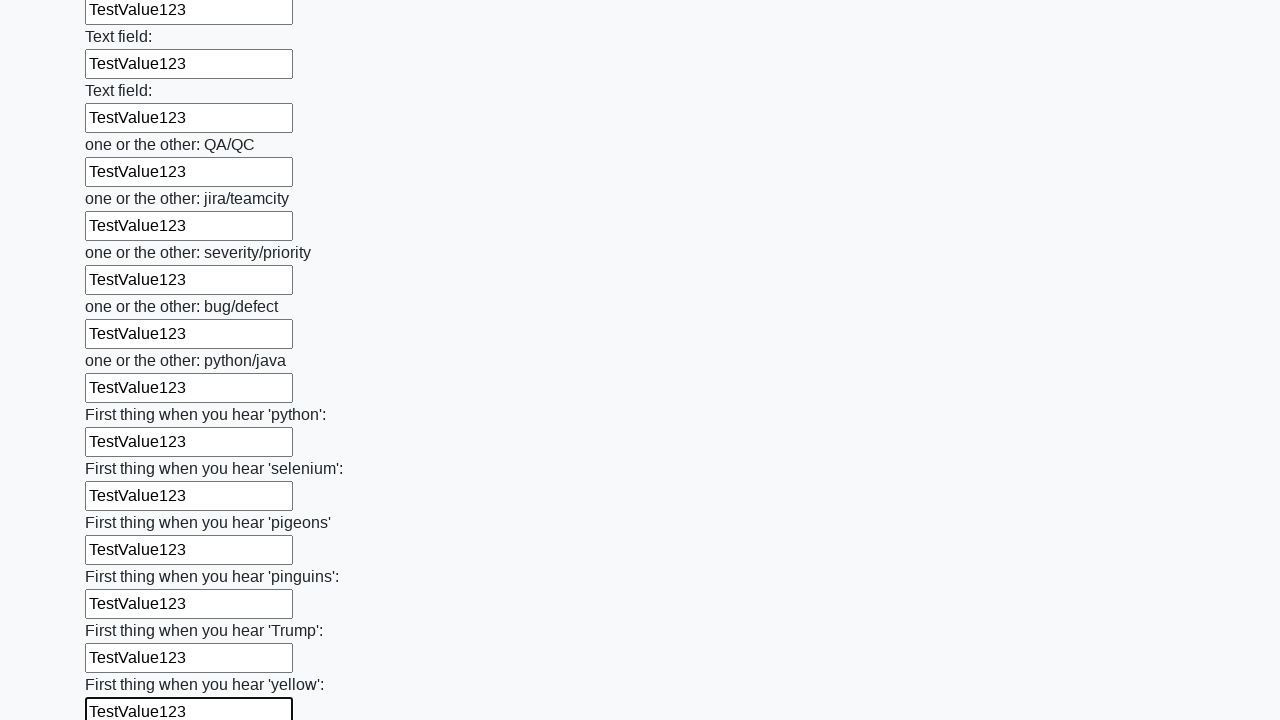

Filled an input field with 'TestValue123' on input >> nth=98
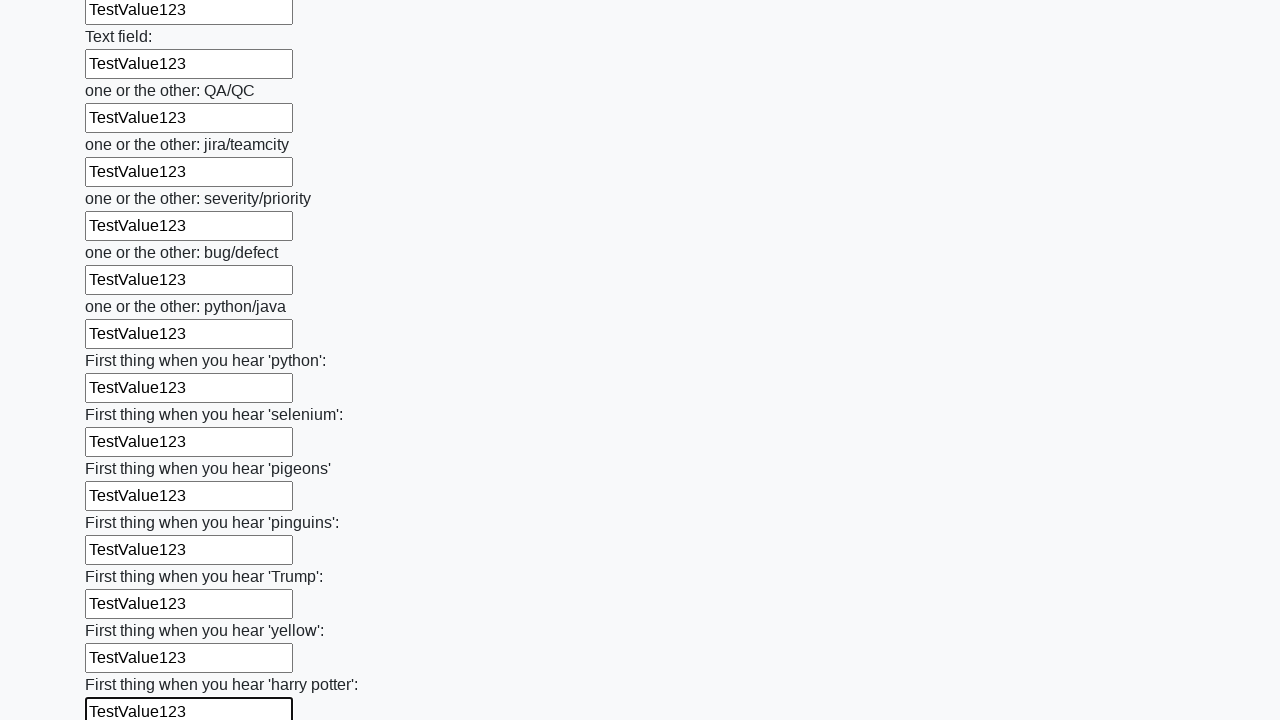

Filled an input field with 'TestValue123' on input >> nth=99
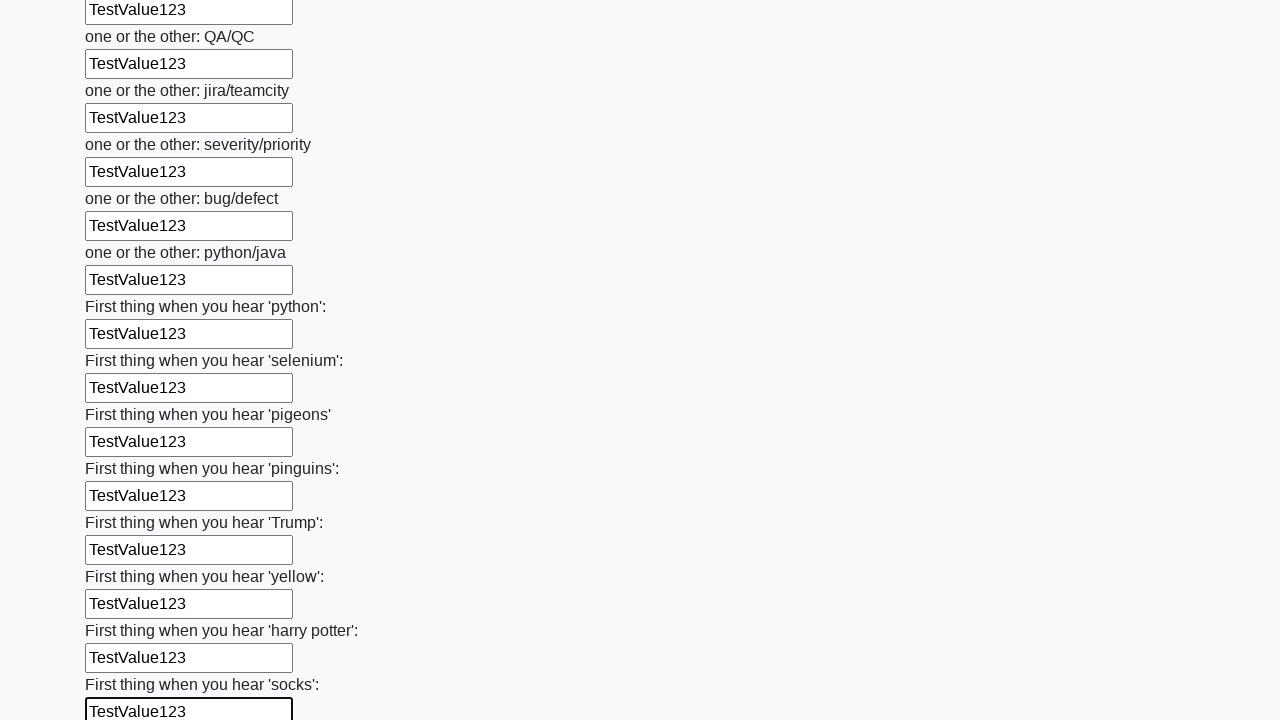

Clicked the submit button to submit the form at (123, 611) on internal:role=button
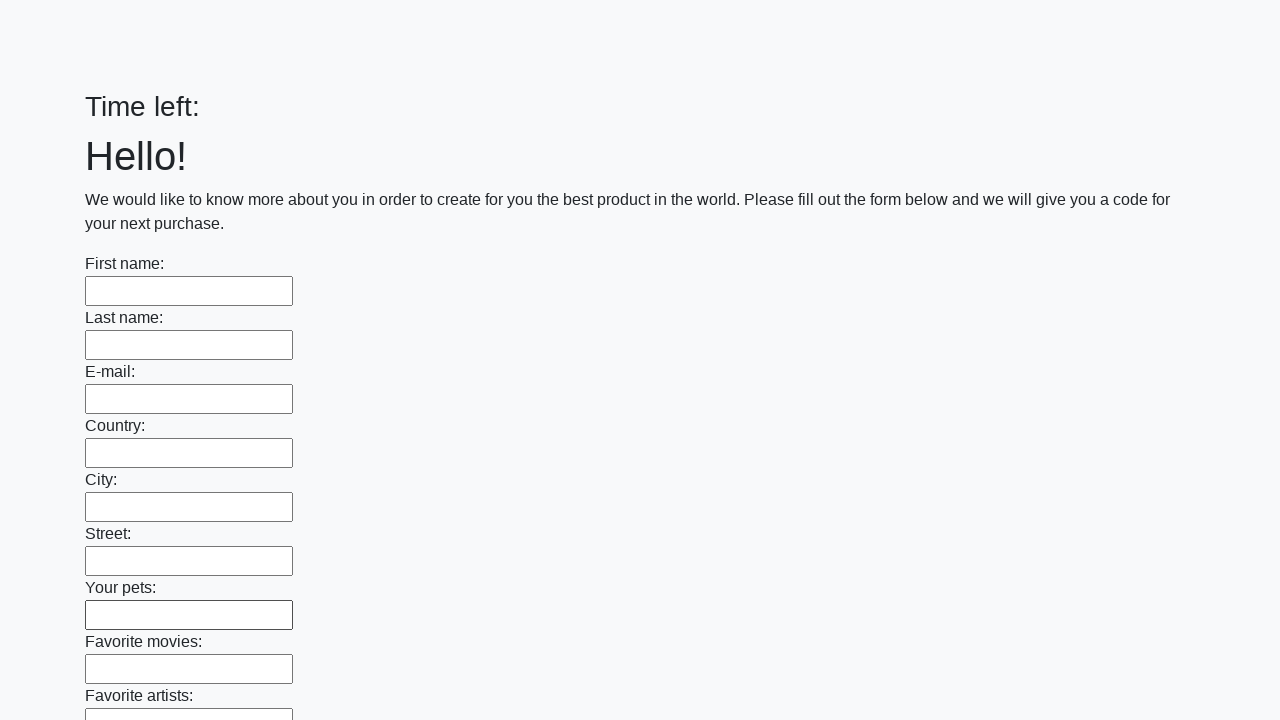

Waited 2 seconds for form submission to complete
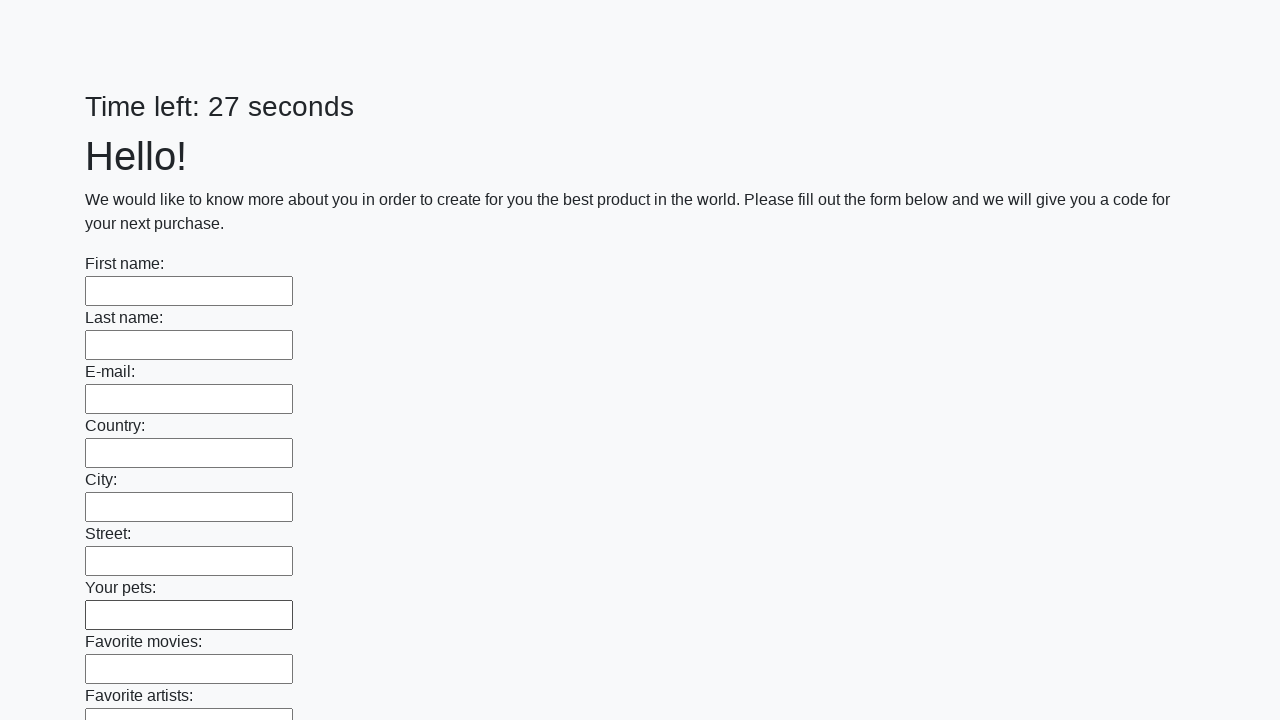

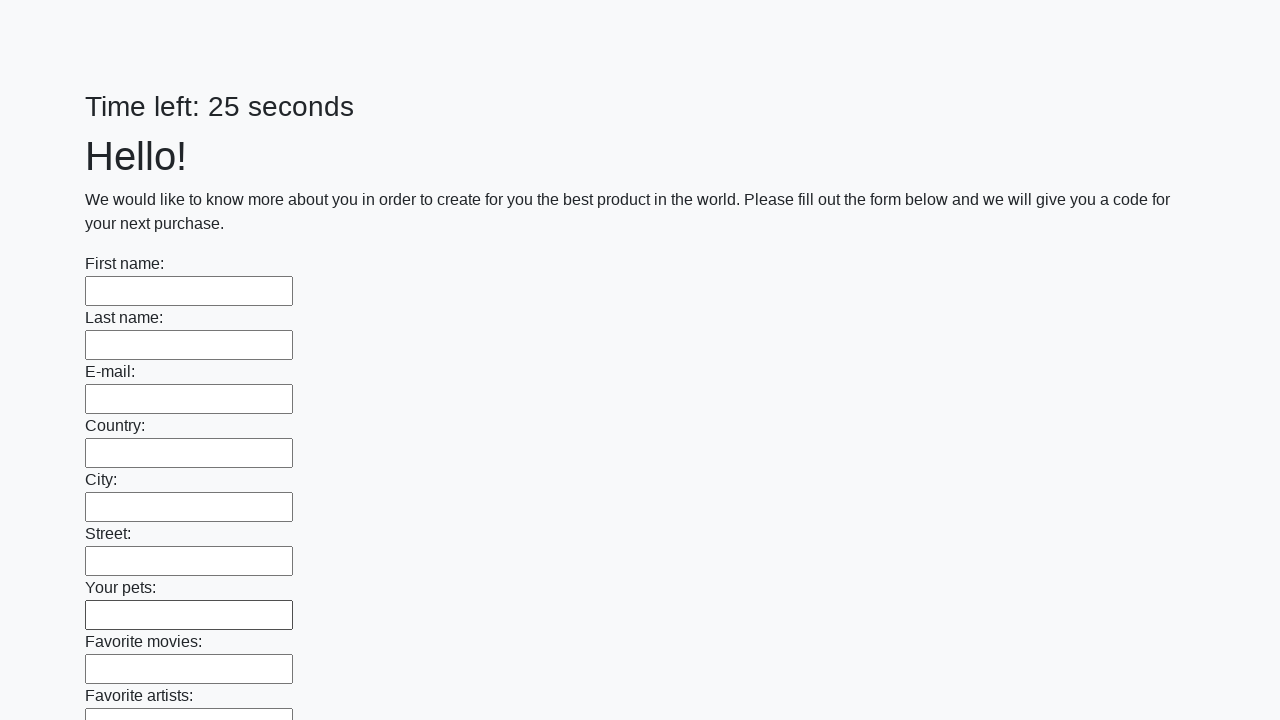